Tests a large form by filling all input fields with text and clicking the submit button

Starting URL: http://suninjuly.github.io/huge_form.html

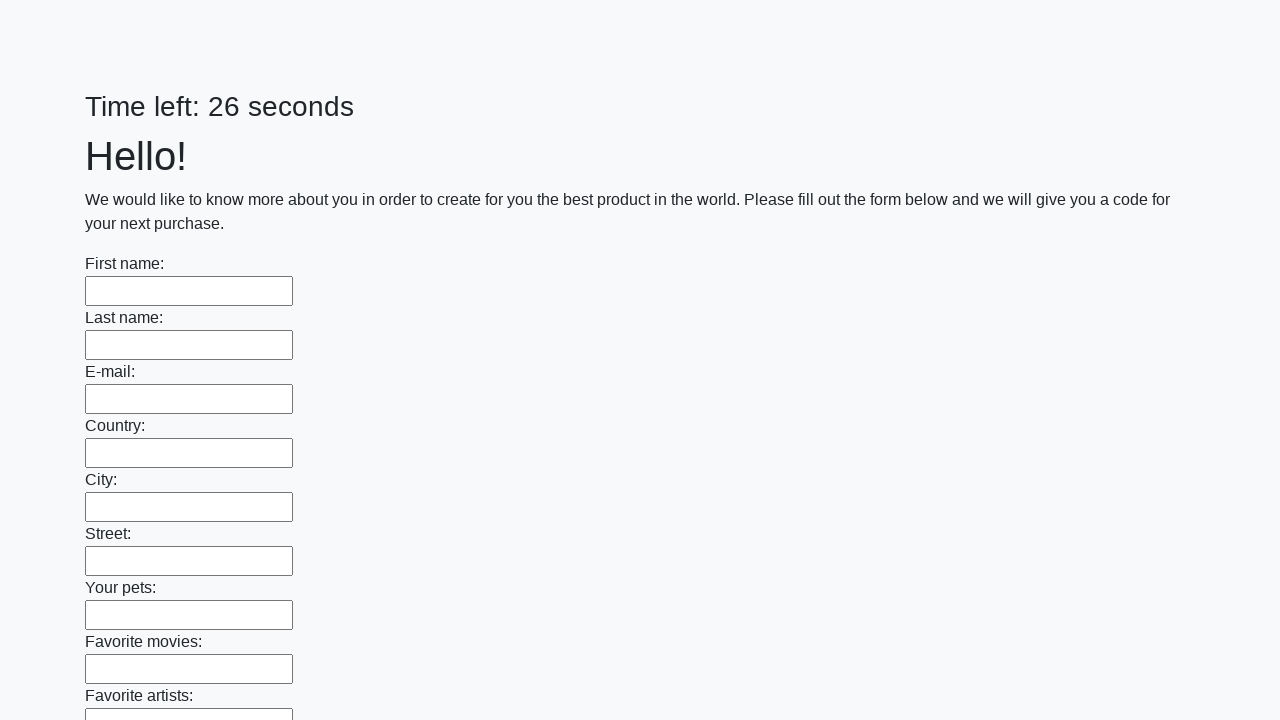

Located all input elements on the huge form
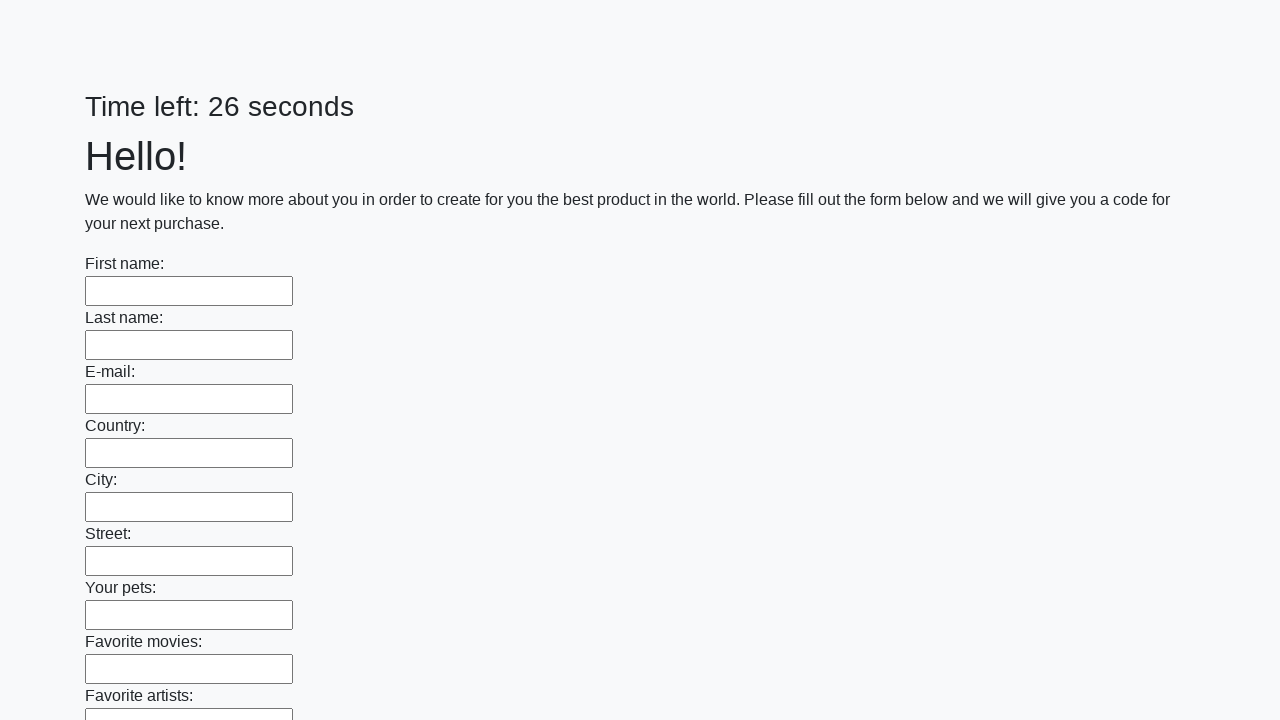

Filled an input field with 'Мой ответ' on input >> nth=0
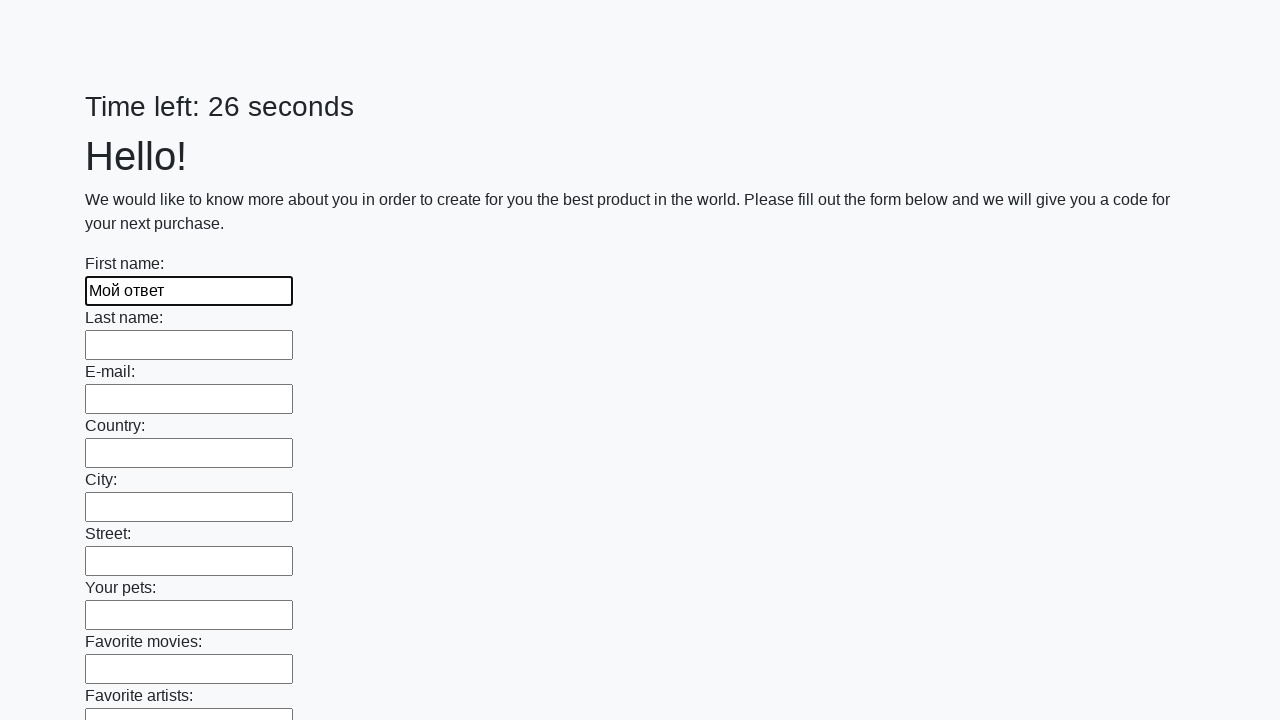

Filled an input field with 'Мой ответ' on input >> nth=1
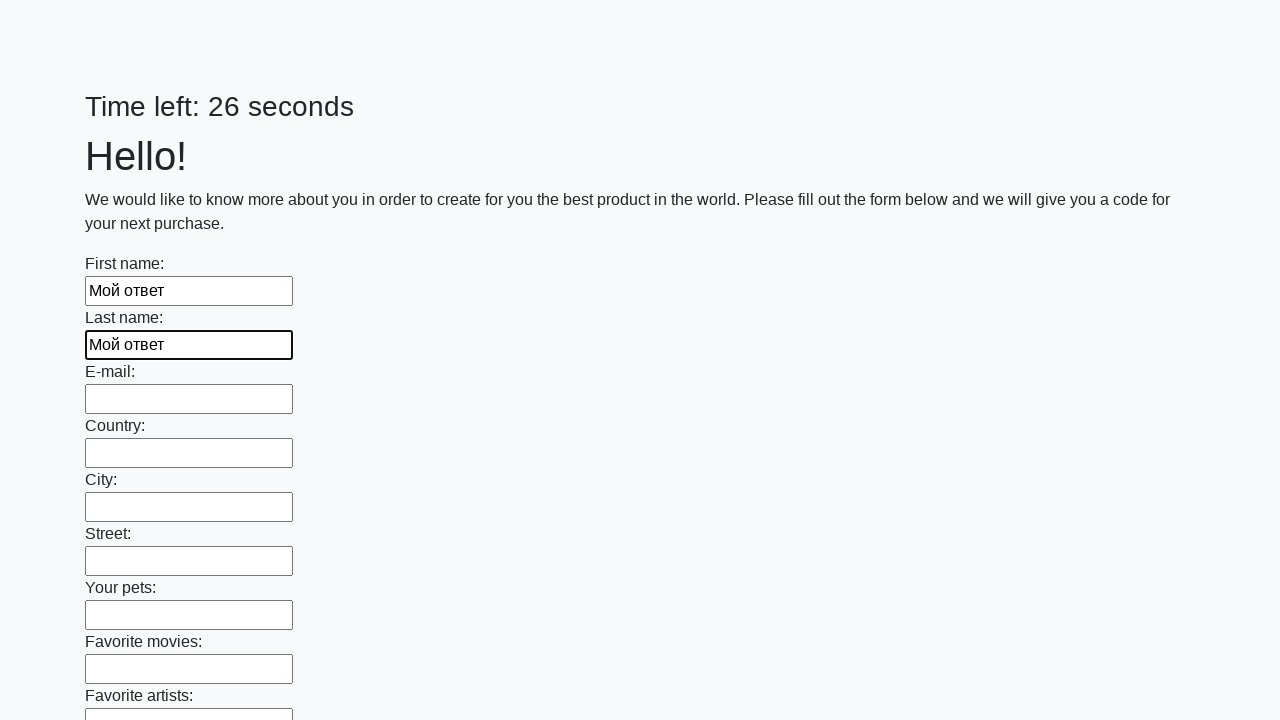

Filled an input field with 'Мой ответ' on input >> nth=2
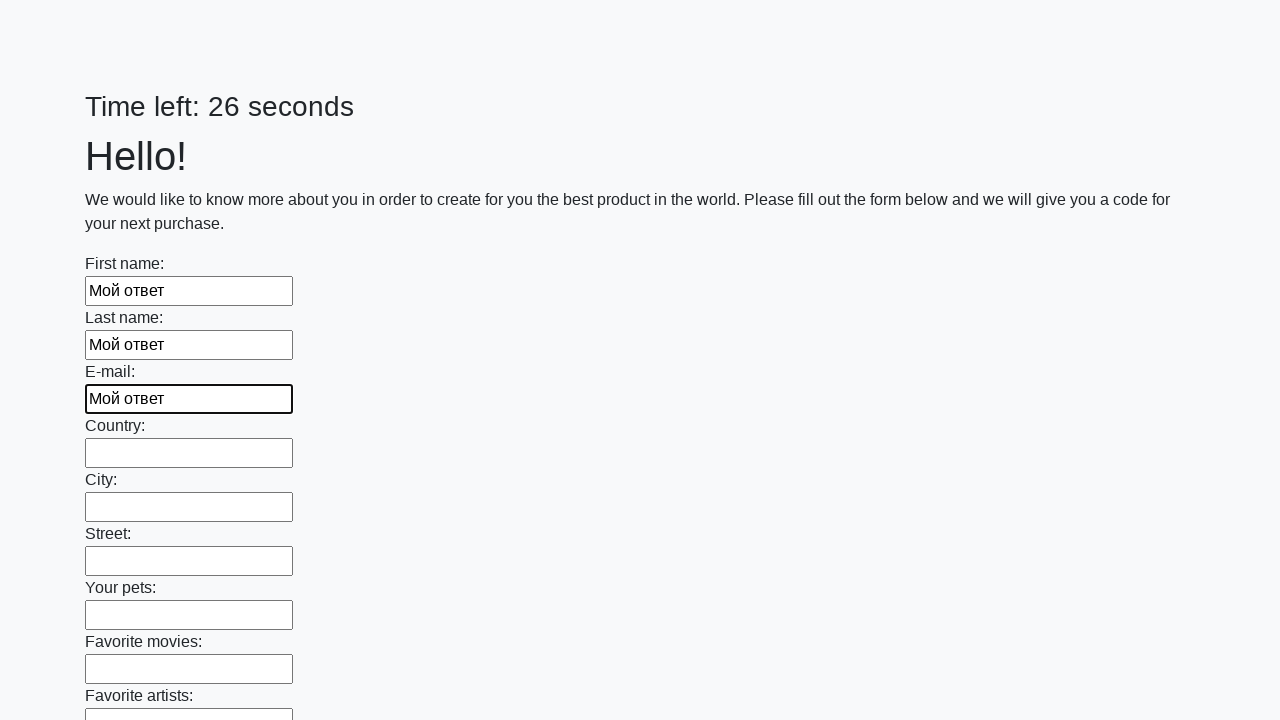

Filled an input field with 'Мой ответ' on input >> nth=3
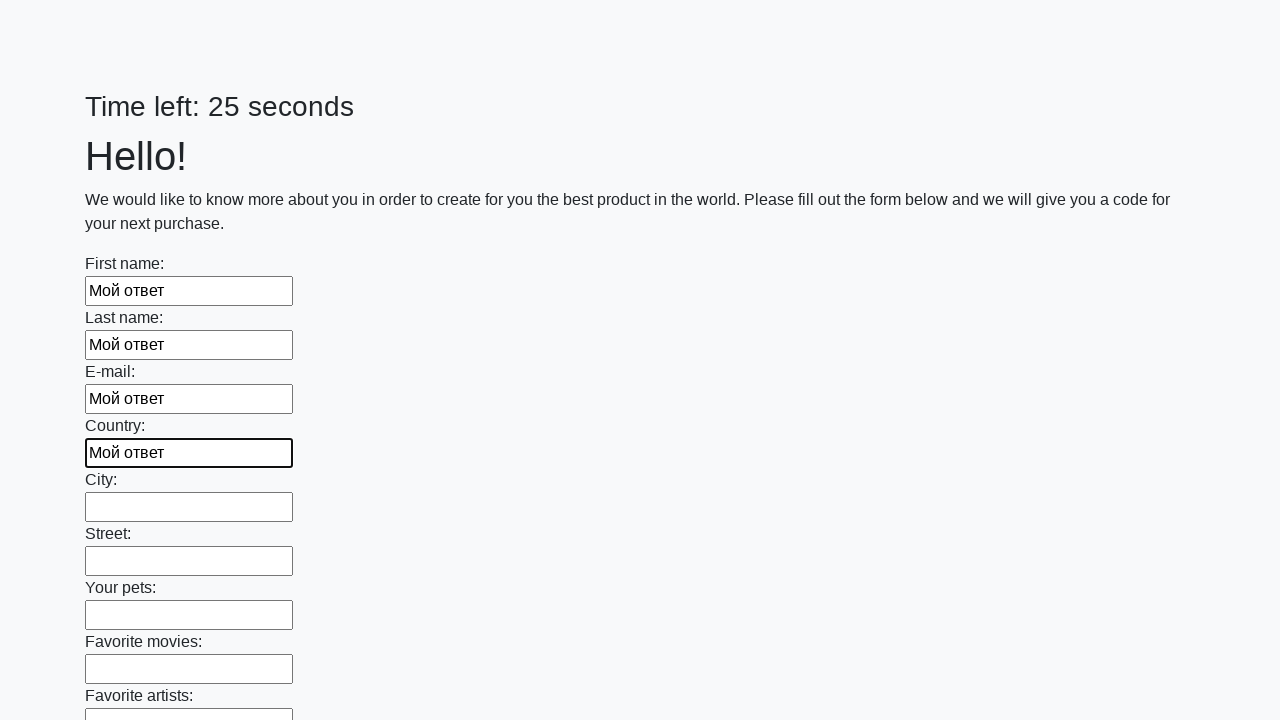

Filled an input field with 'Мой ответ' on input >> nth=4
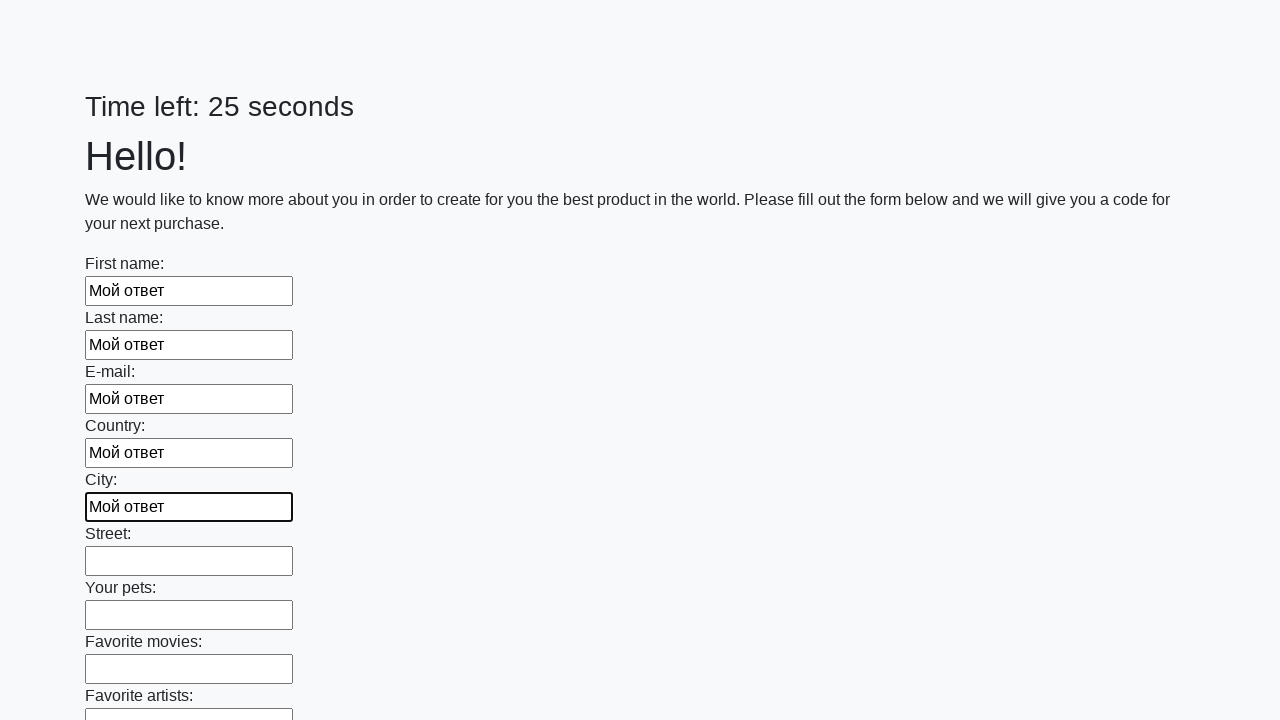

Filled an input field with 'Мой ответ' on input >> nth=5
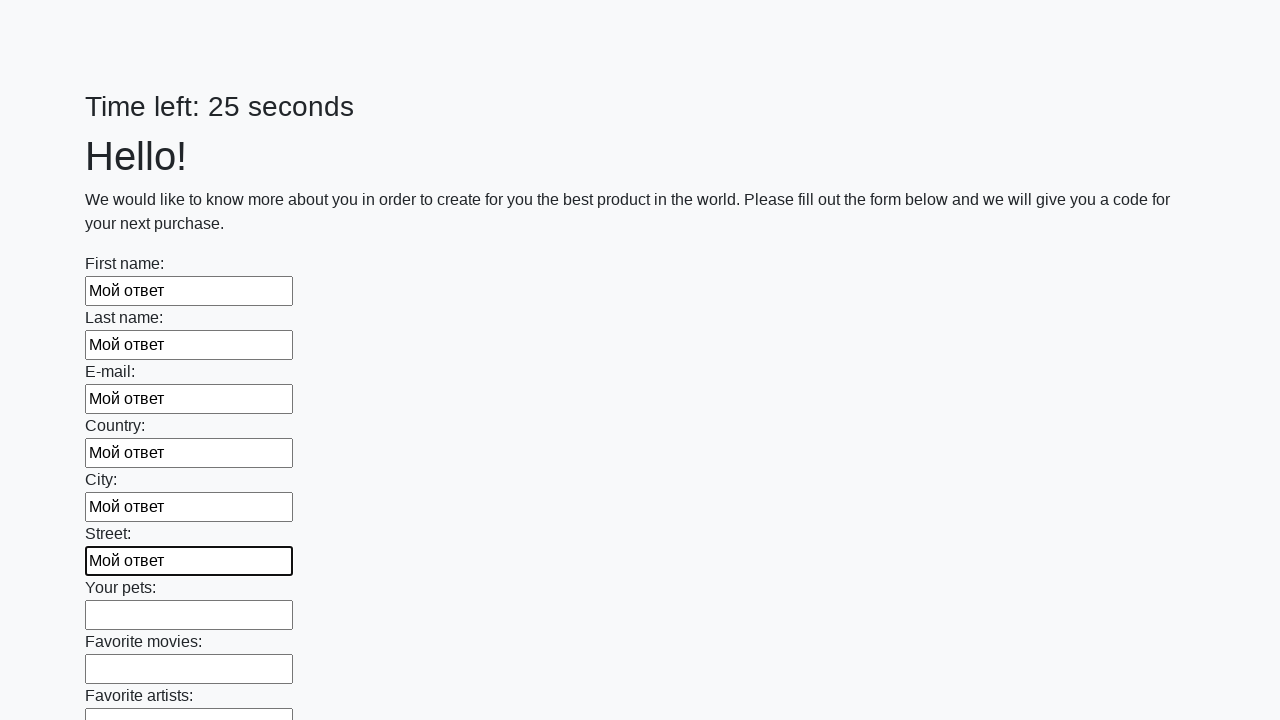

Filled an input field with 'Мой ответ' on input >> nth=6
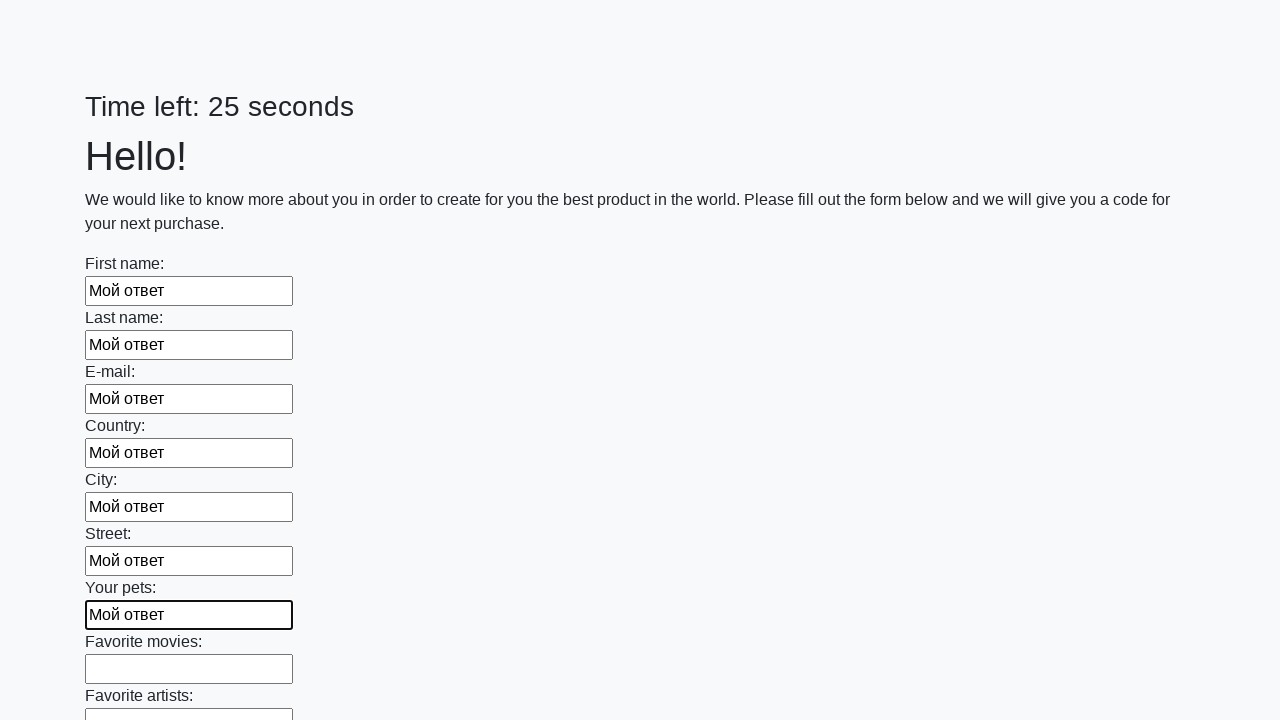

Filled an input field with 'Мой ответ' on input >> nth=7
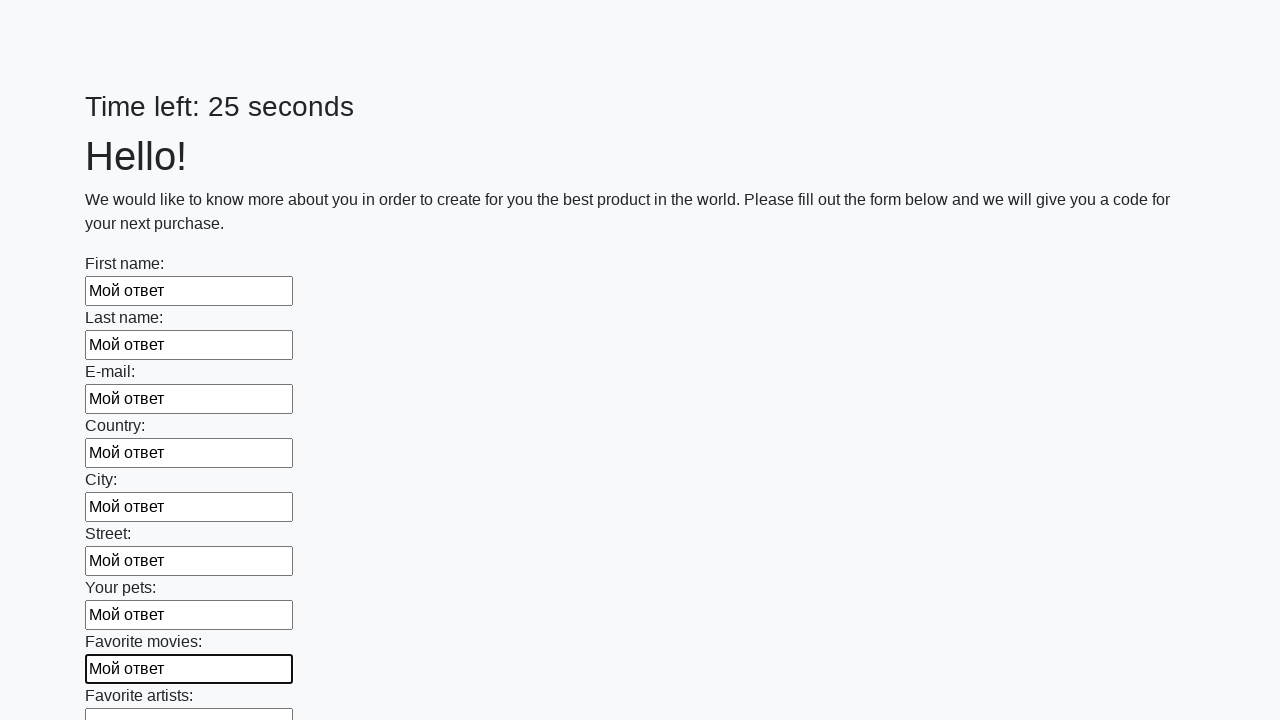

Filled an input field with 'Мой ответ' on input >> nth=8
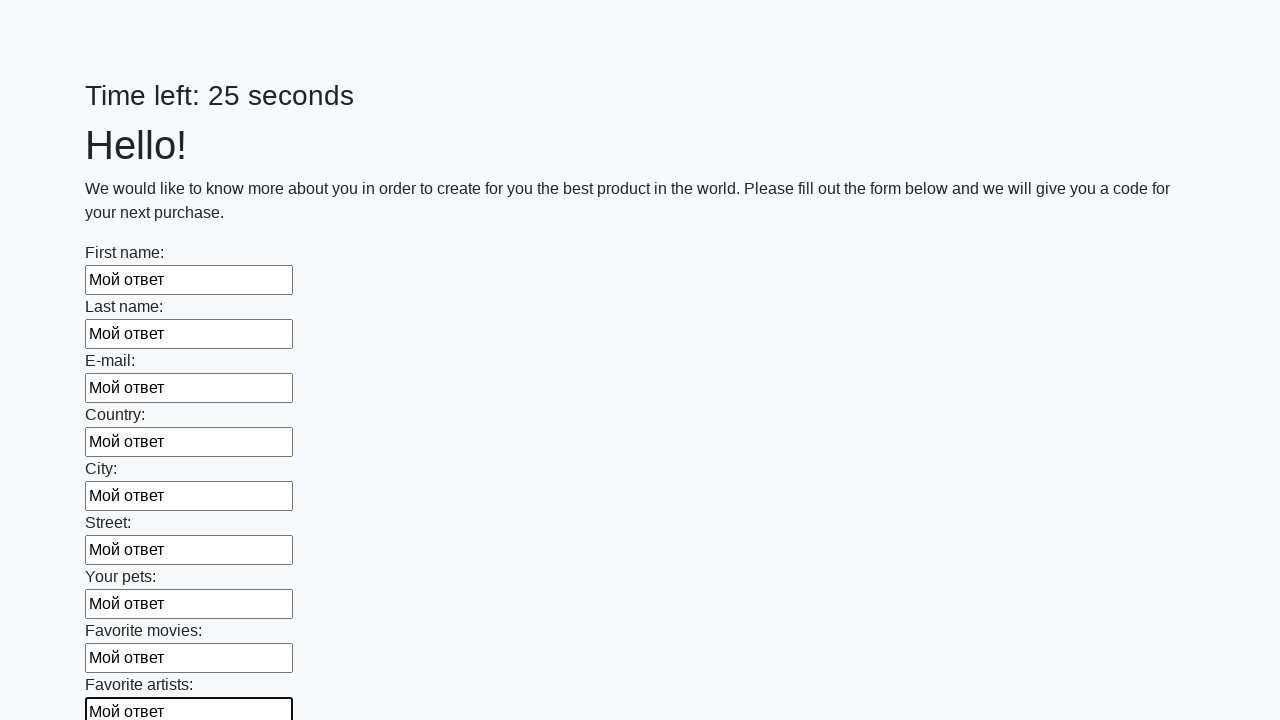

Filled an input field with 'Мой ответ' on input >> nth=9
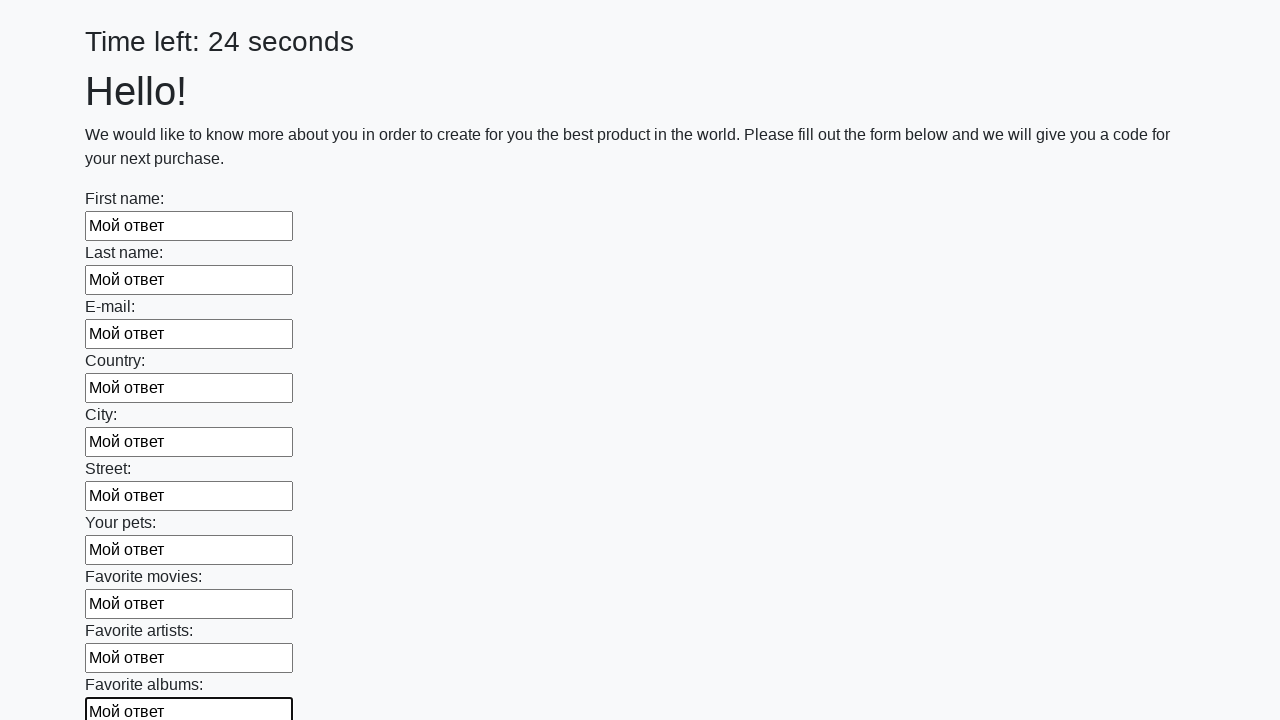

Filled an input field with 'Мой ответ' on input >> nth=10
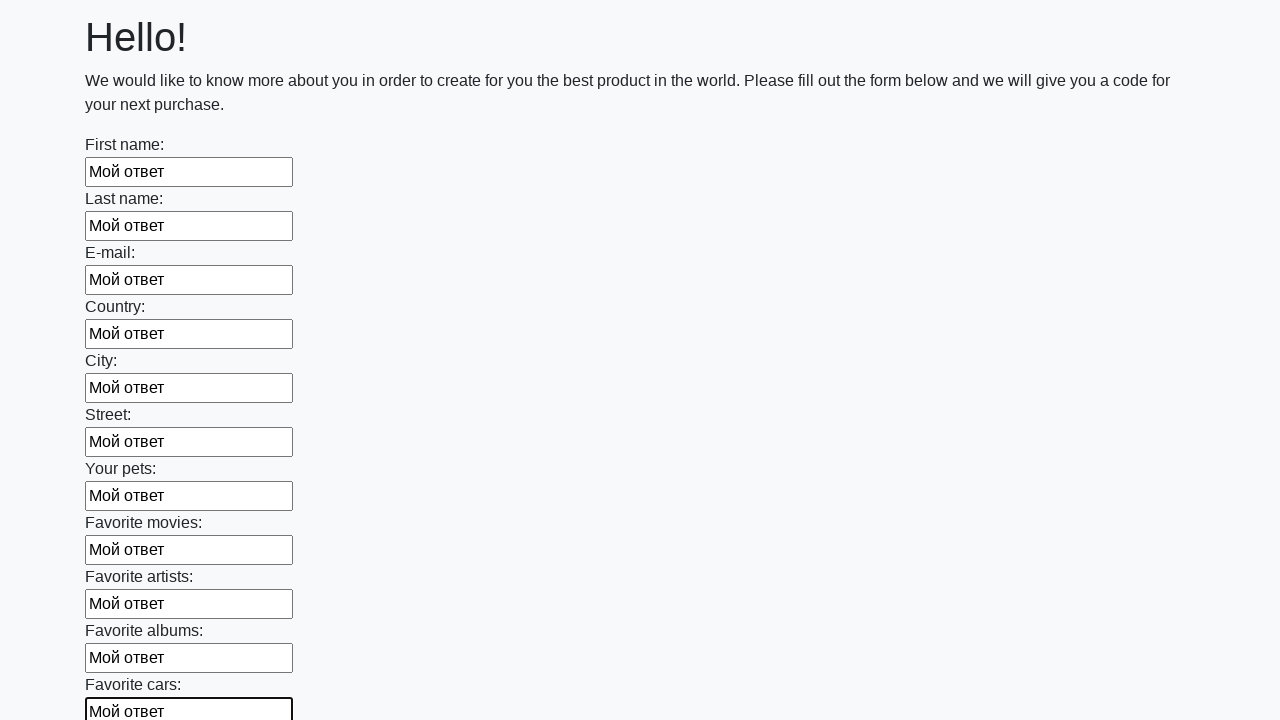

Filled an input field with 'Мой ответ' on input >> nth=11
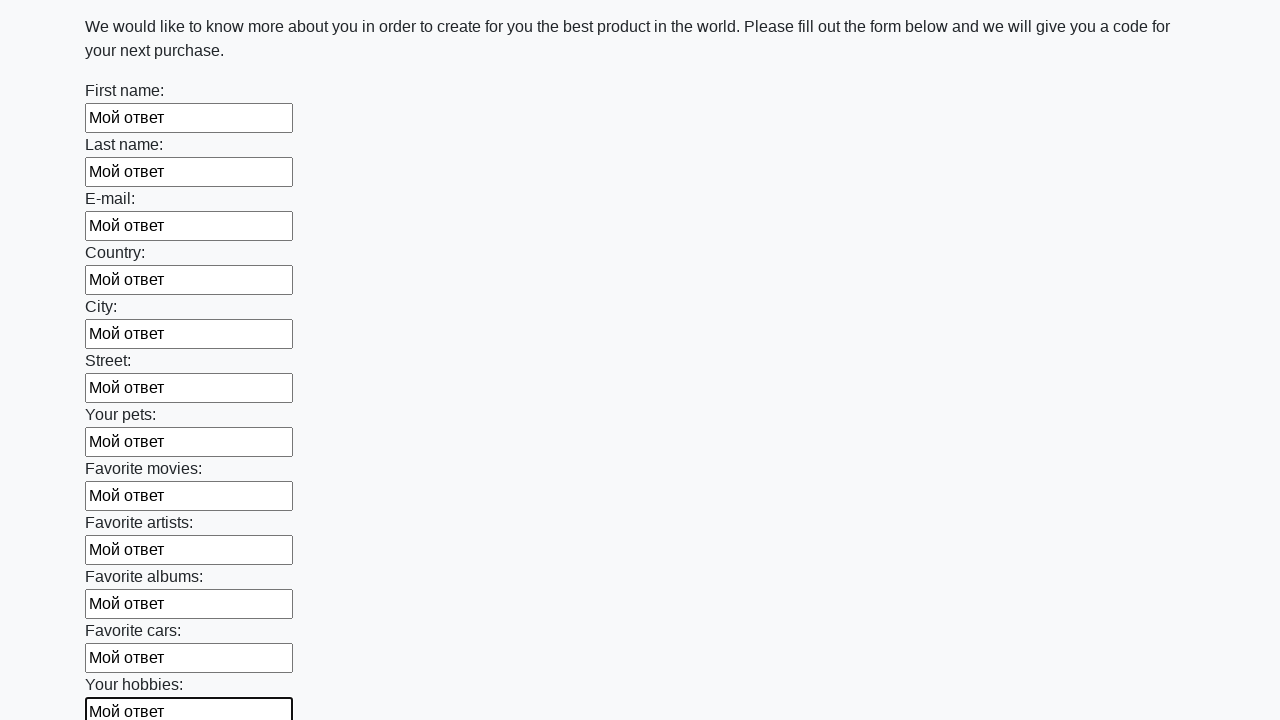

Filled an input field with 'Мой ответ' on input >> nth=12
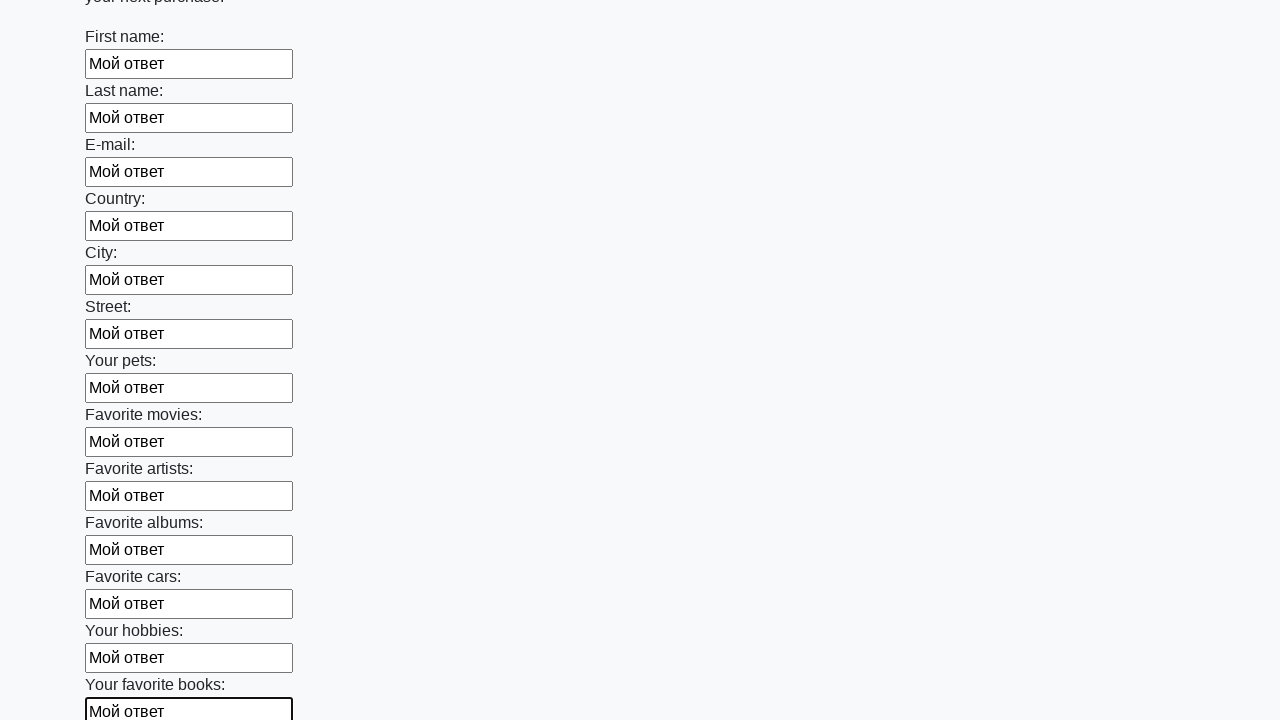

Filled an input field with 'Мой ответ' on input >> nth=13
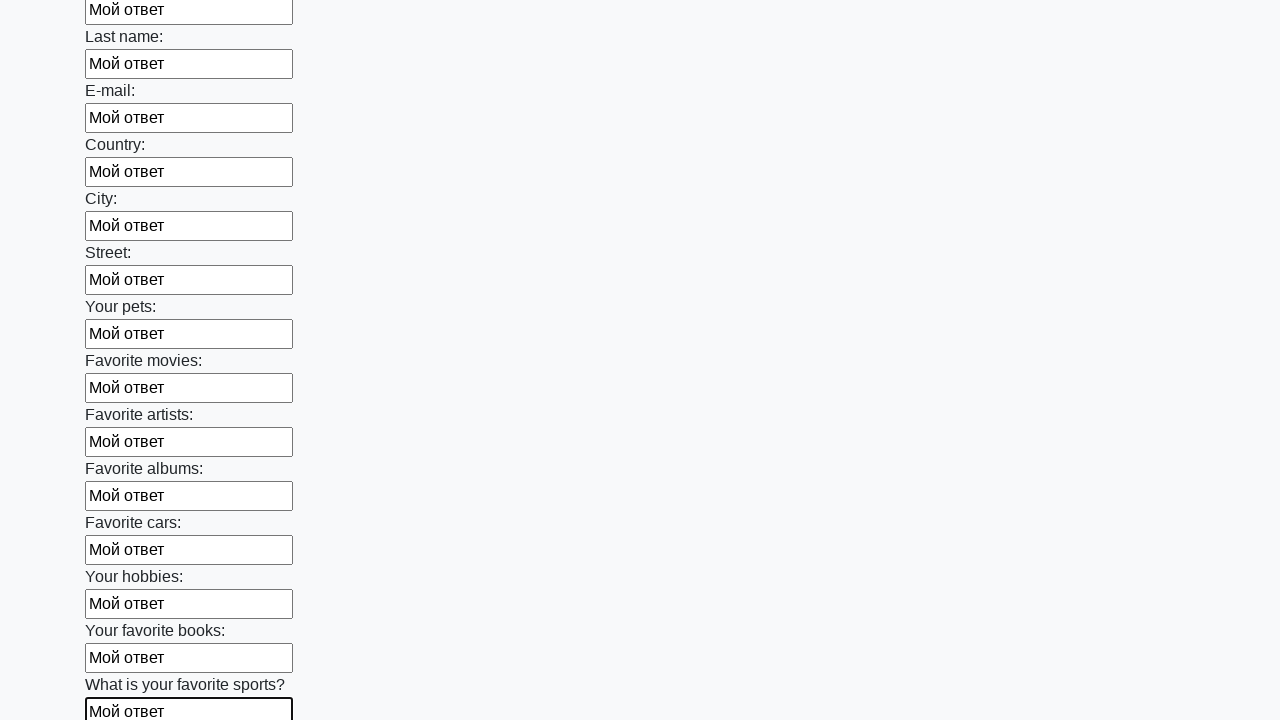

Filled an input field with 'Мой ответ' on input >> nth=14
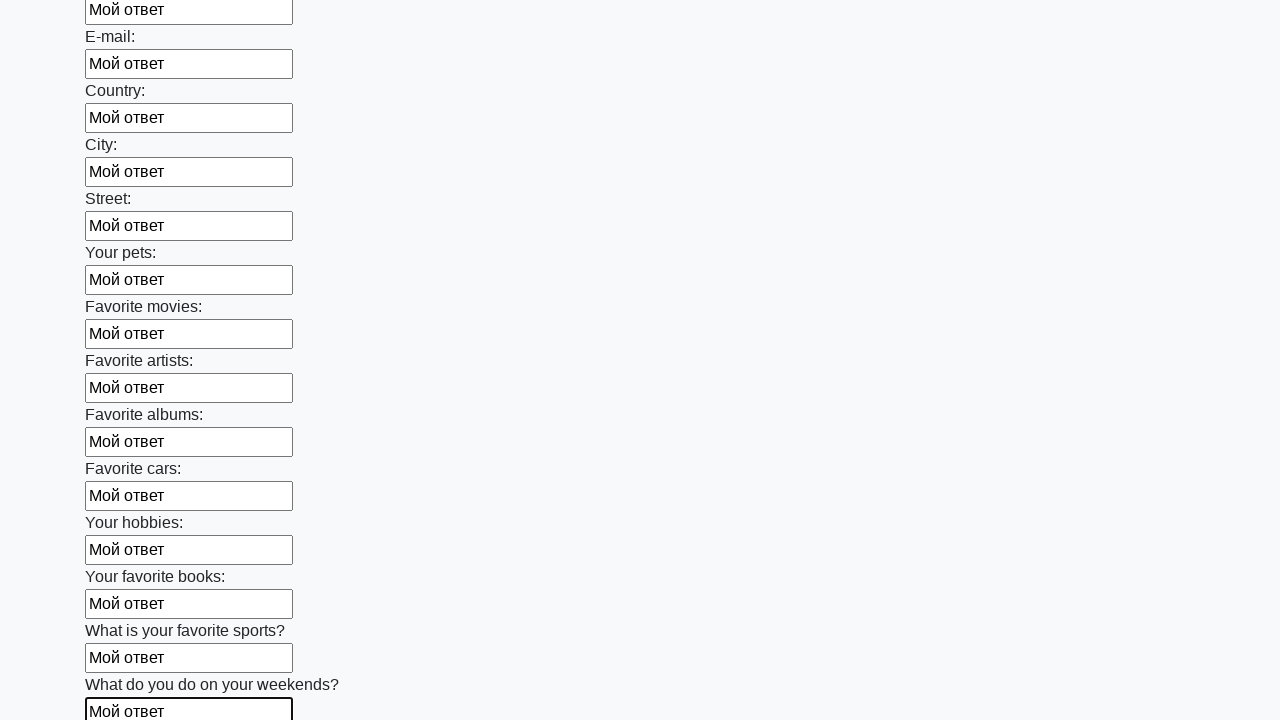

Filled an input field with 'Мой ответ' on input >> nth=15
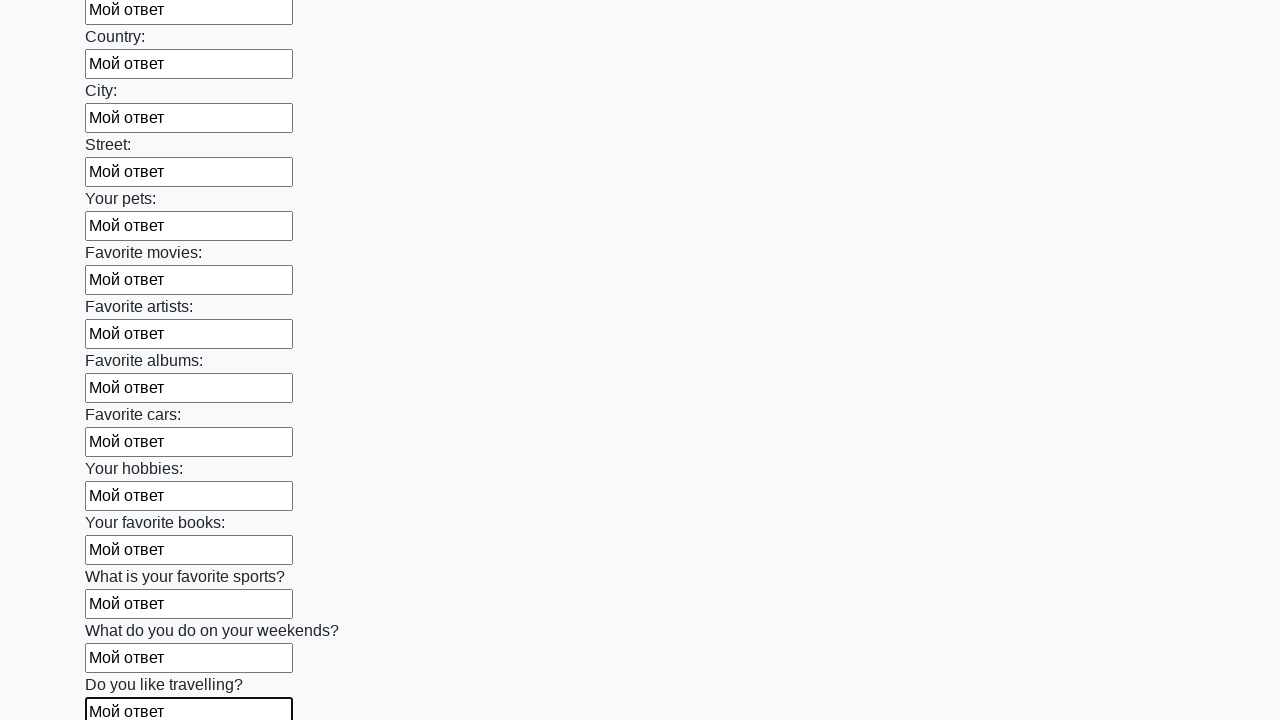

Filled an input field with 'Мой ответ' on input >> nth=16
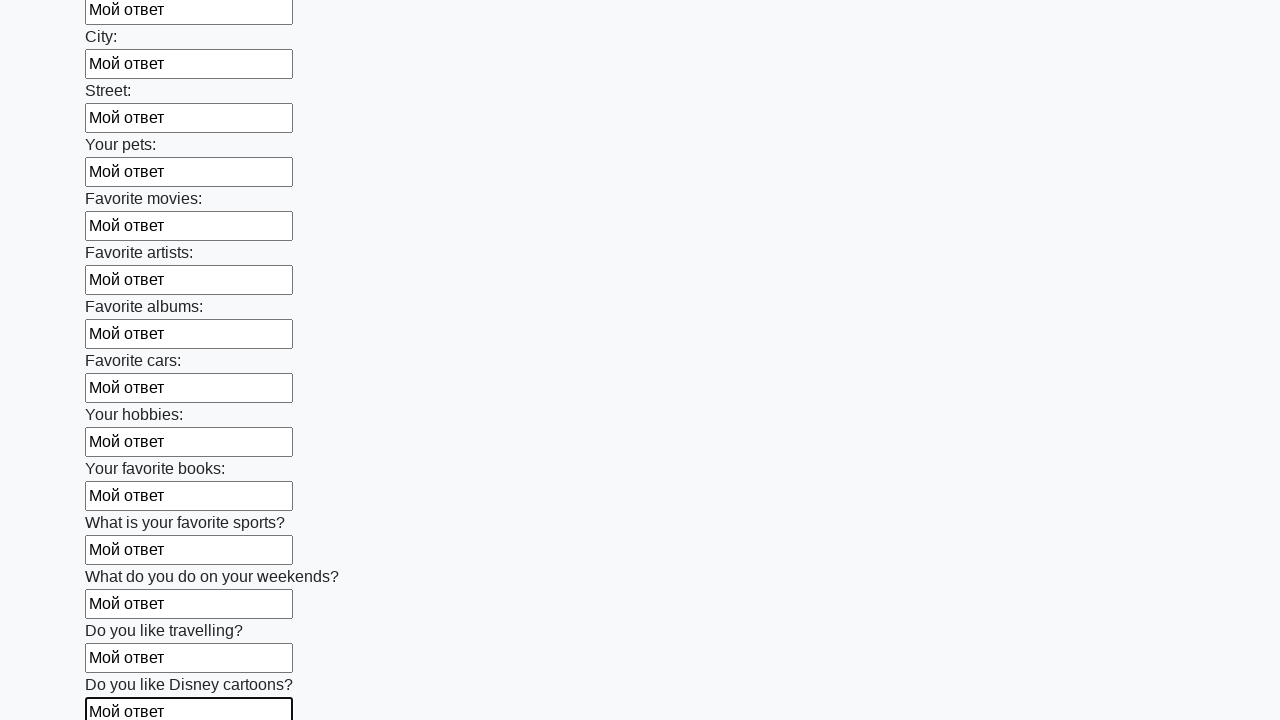

Filled an input field with 'Мой ответ' on input >> nth=17
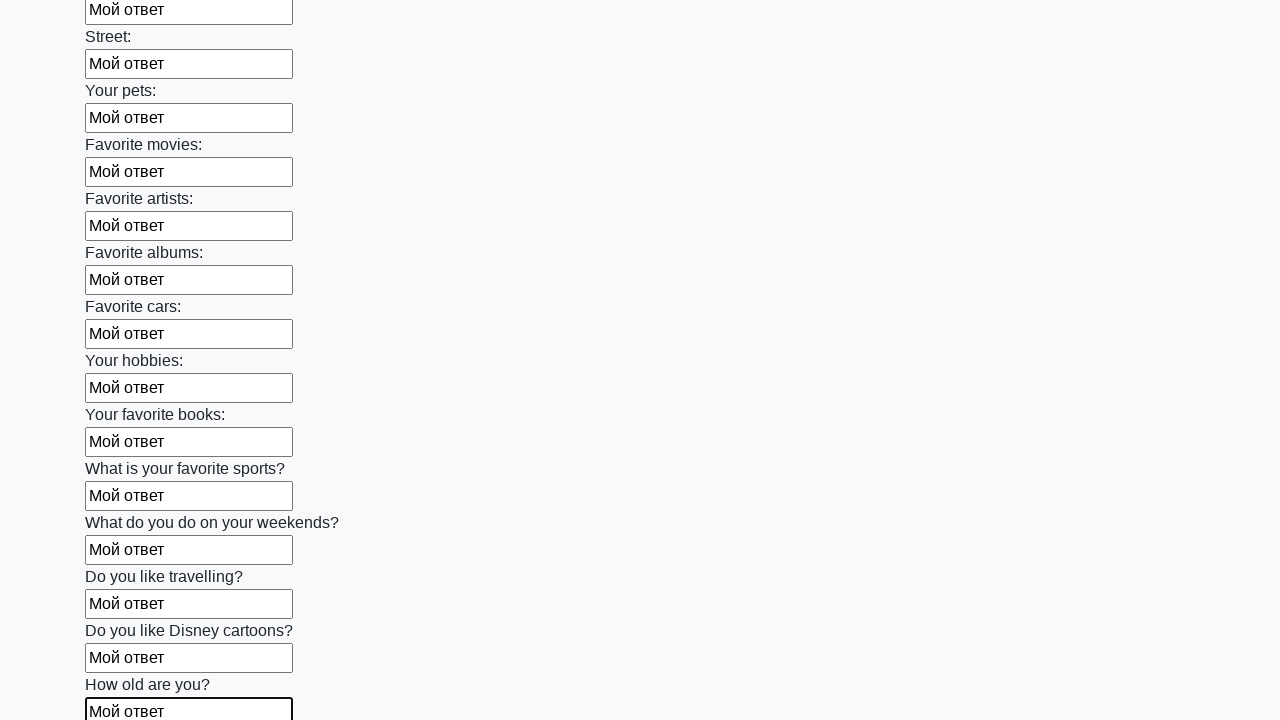

Filled an input field with 'Мой ответ' on input >> nth=18
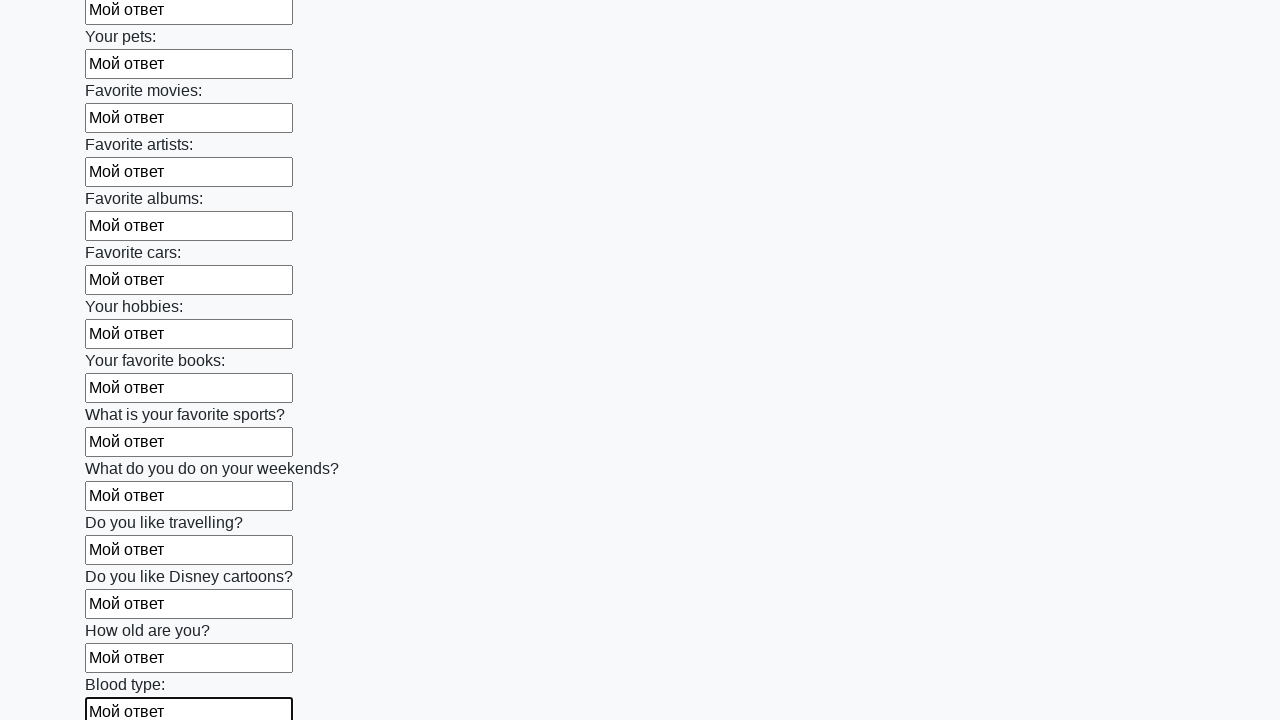

Filled an input field with 'Мой ответ' on input >> nth=19
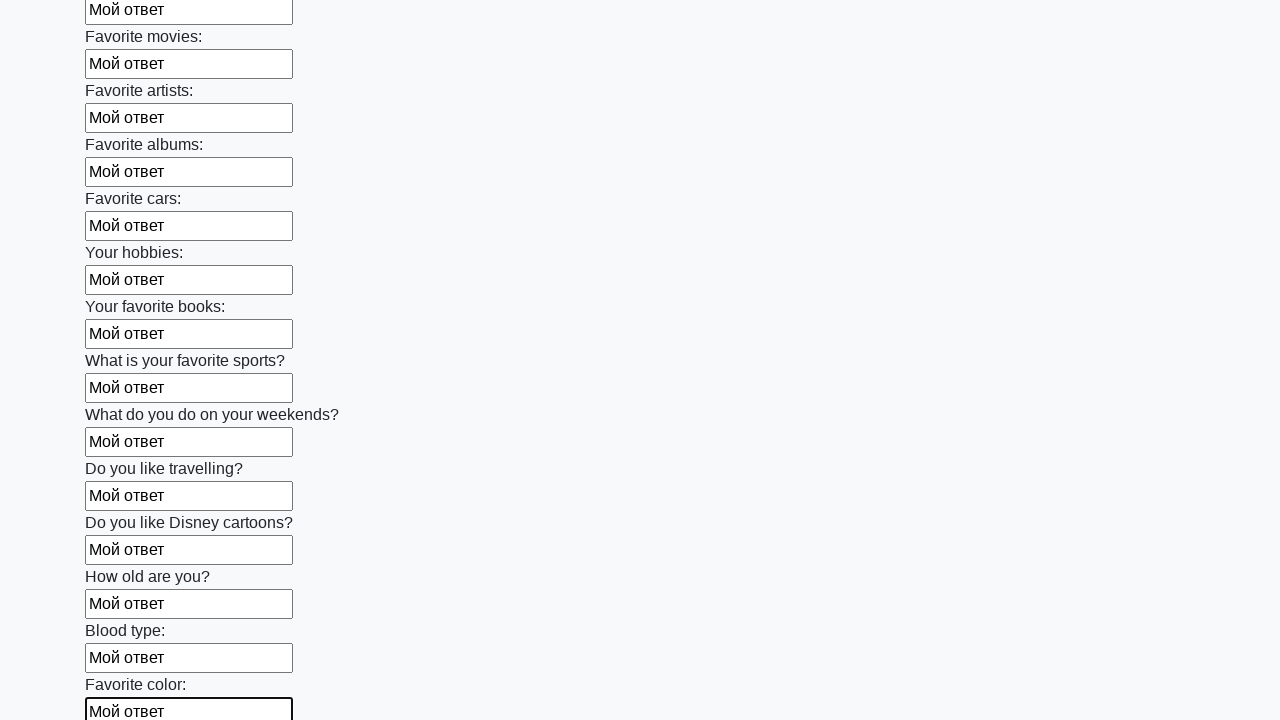

Filled an input field with 'Мой ответ' on input >> nth=20
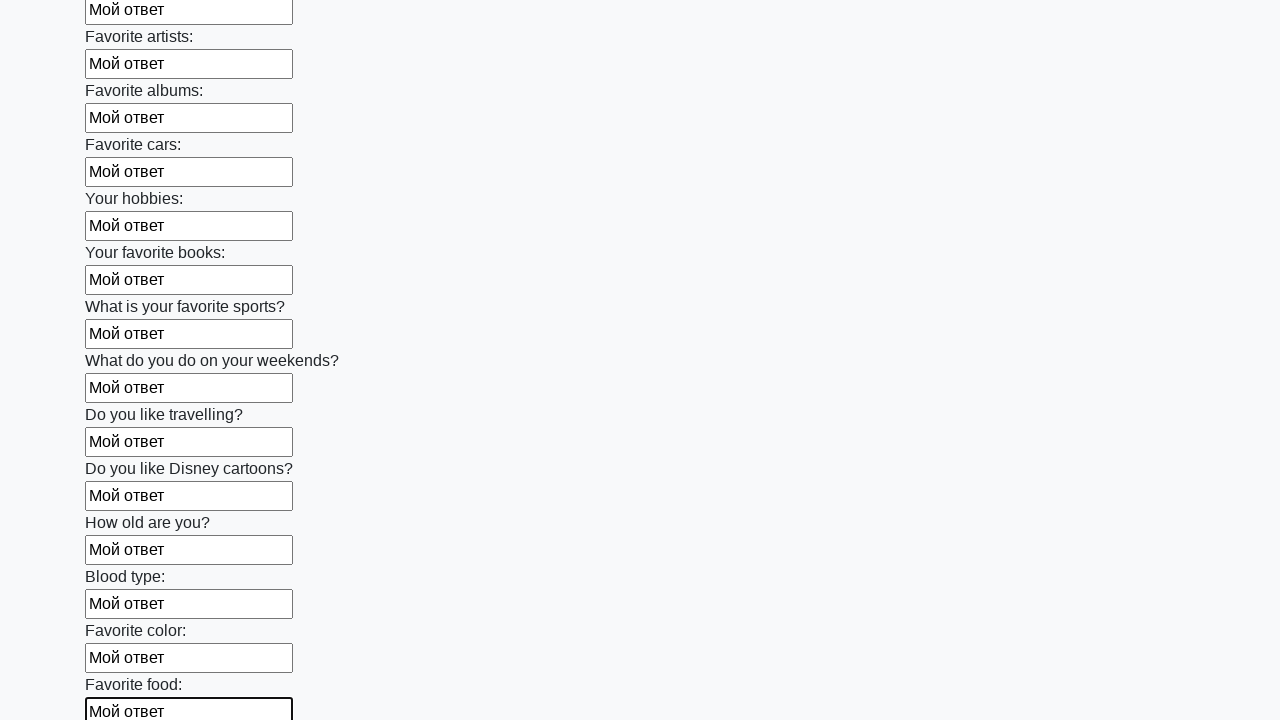

Filled an input field with 'Мой ответ' on input >> nth=21
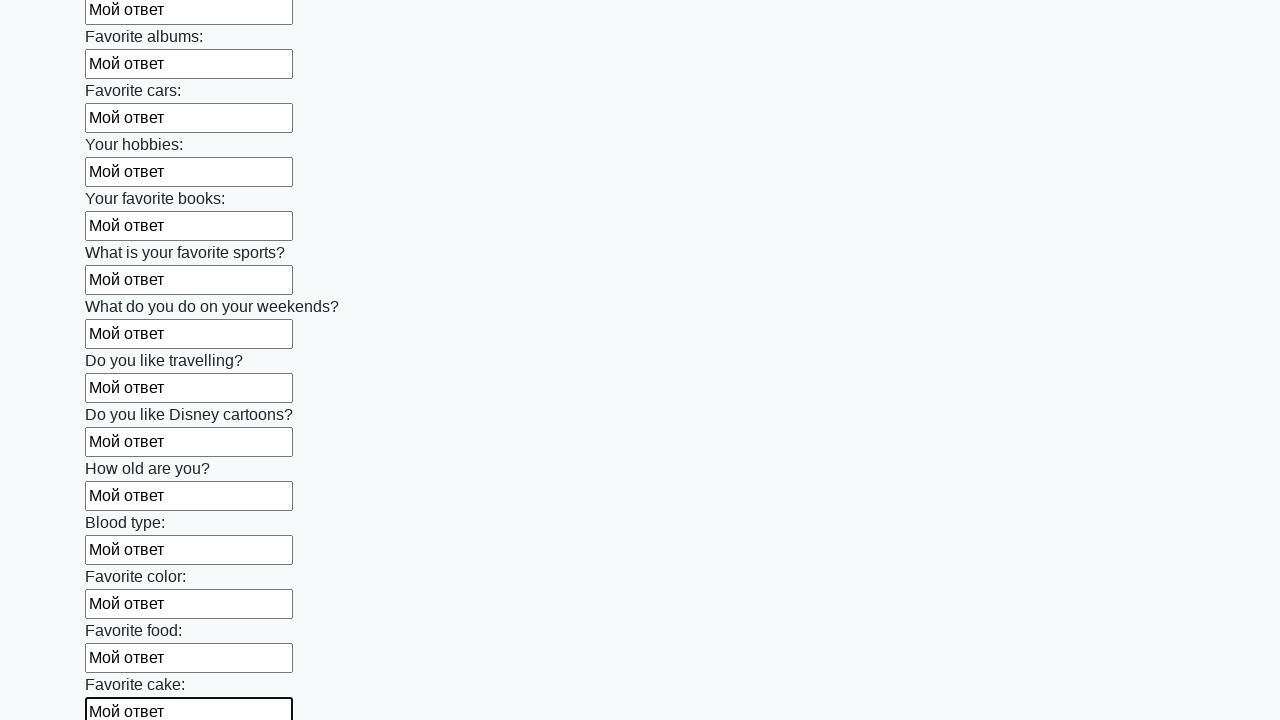

Filled an input field with 'Мой ответ' on input >> nth=22
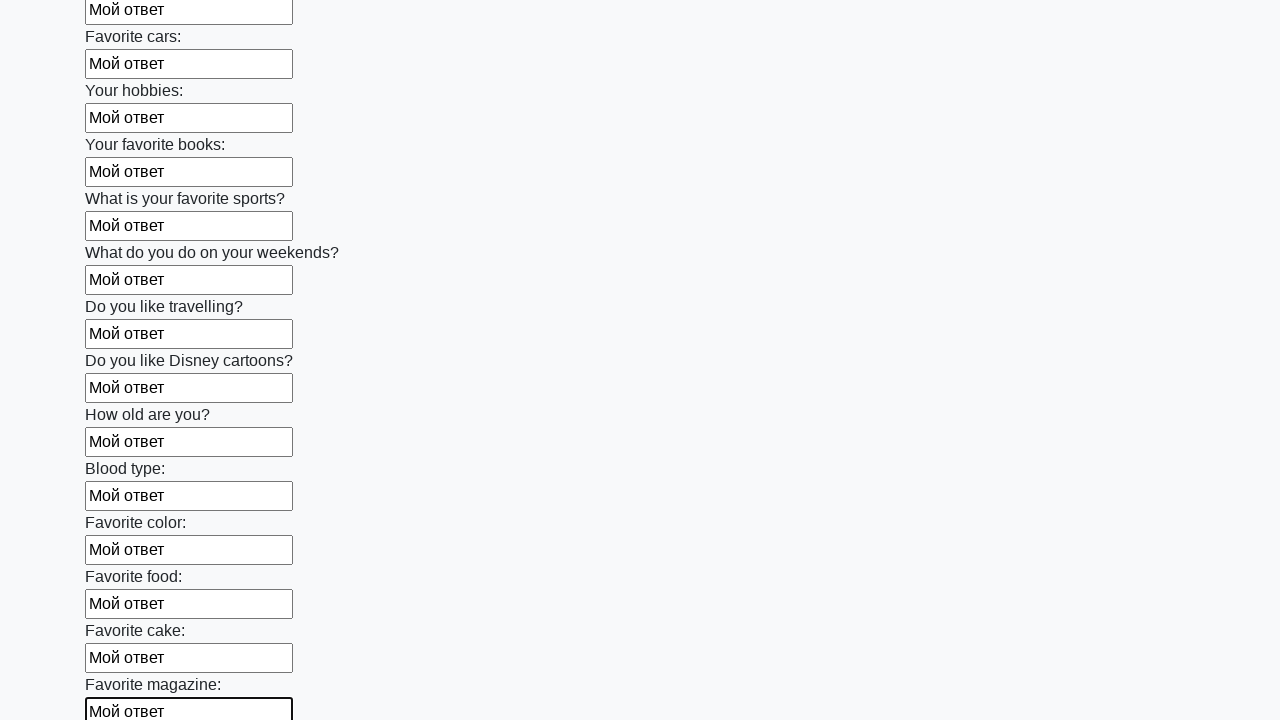

Filled an input field with 'Мой ответ' on input >> nth=23
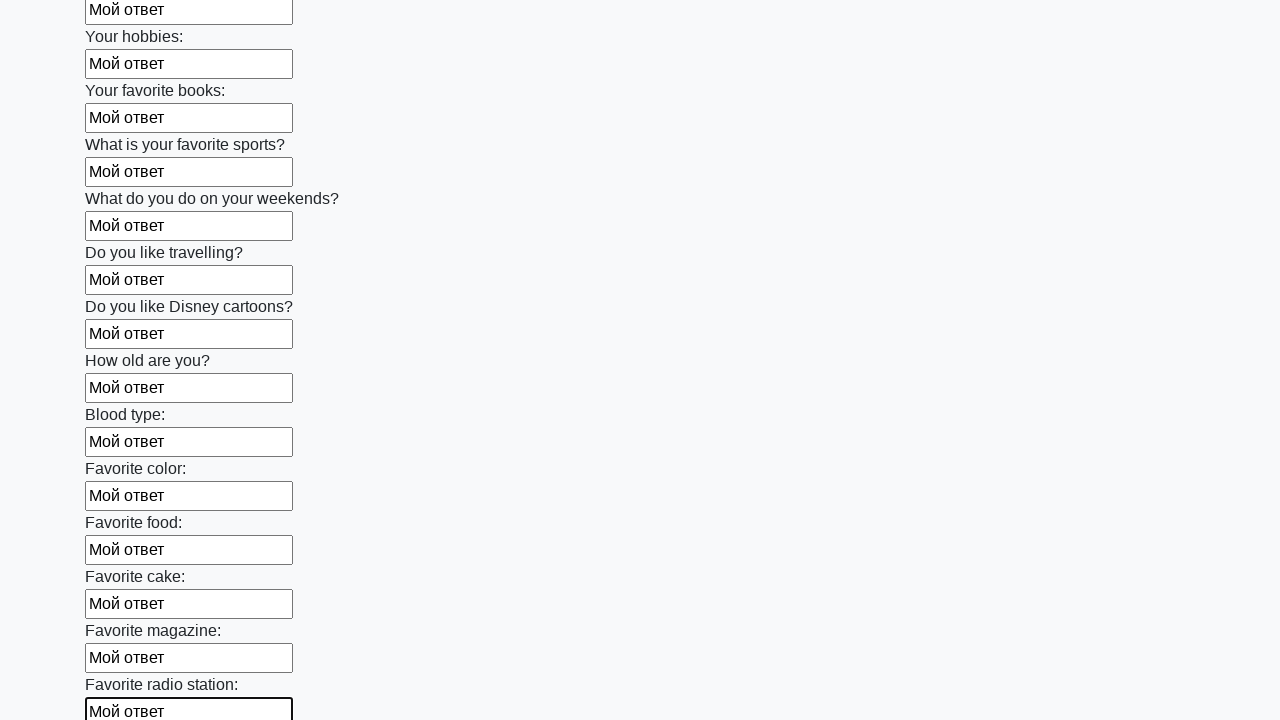

Filled an input field with 'Мой ответ' on input >> nth=24
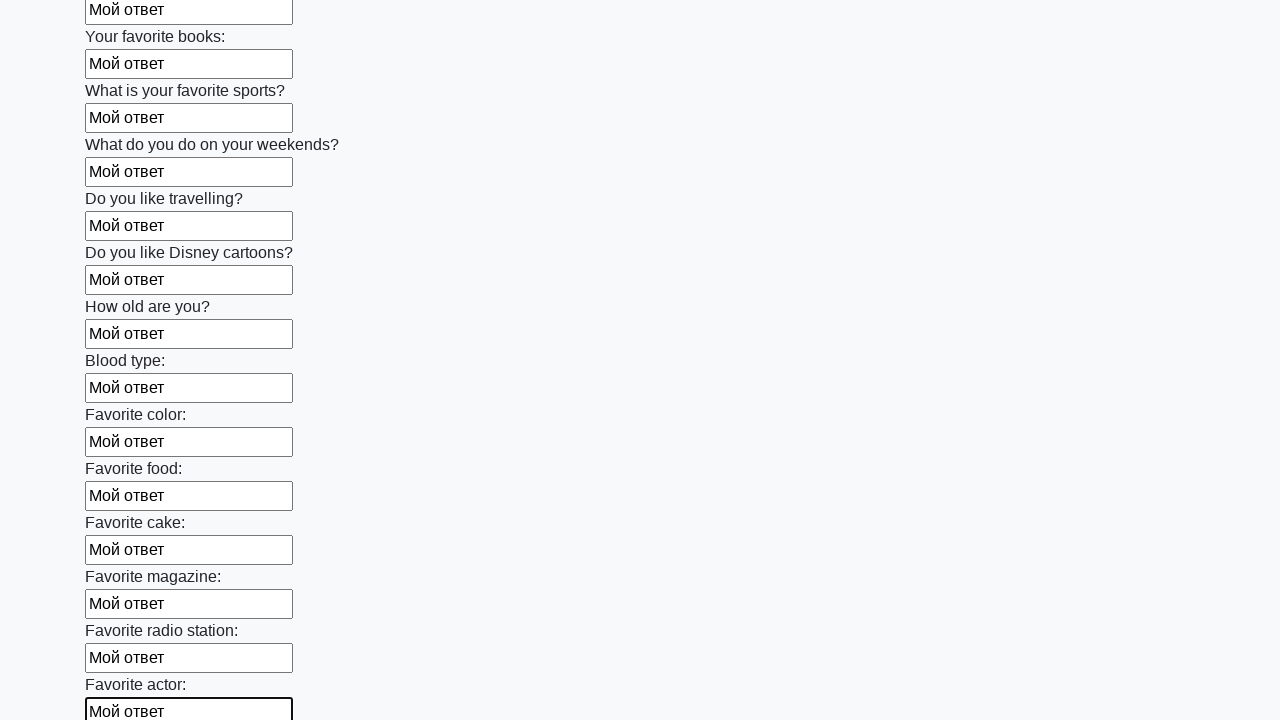

Filled an input field with 'Мой ответ' on input >> nth=25
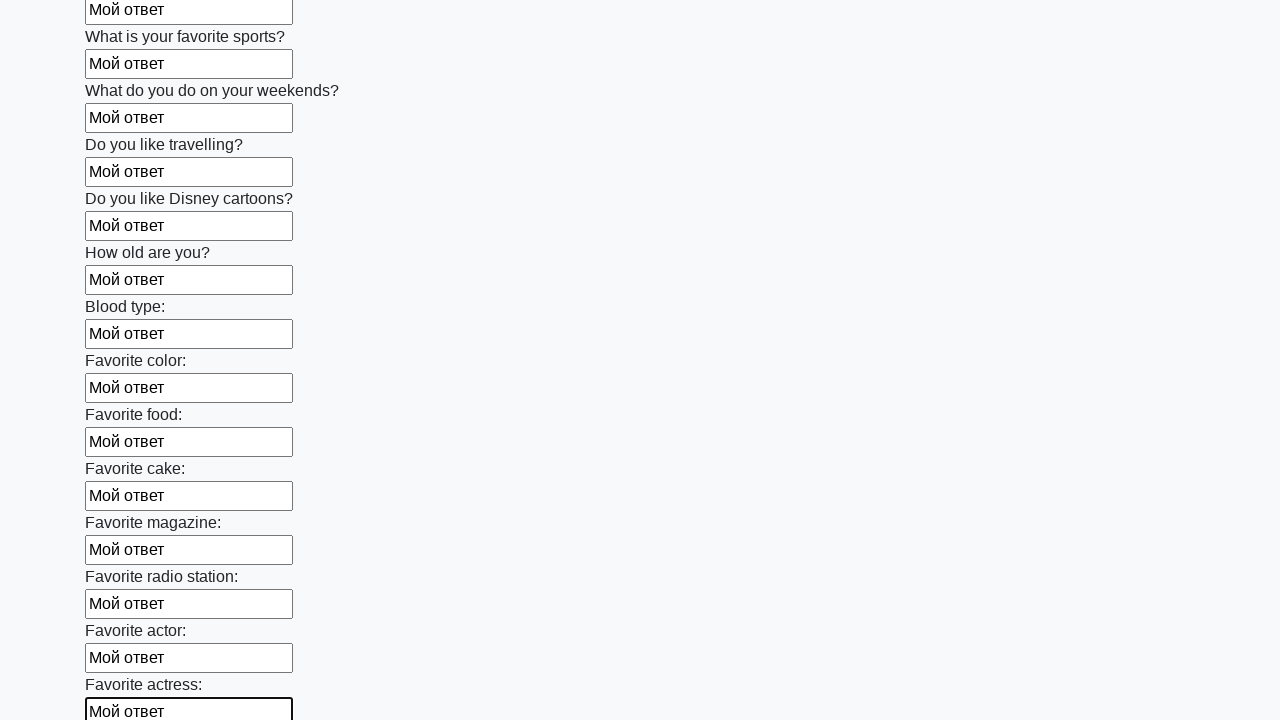

Filled an input field with 'Мой ответ' on input >> nth=26
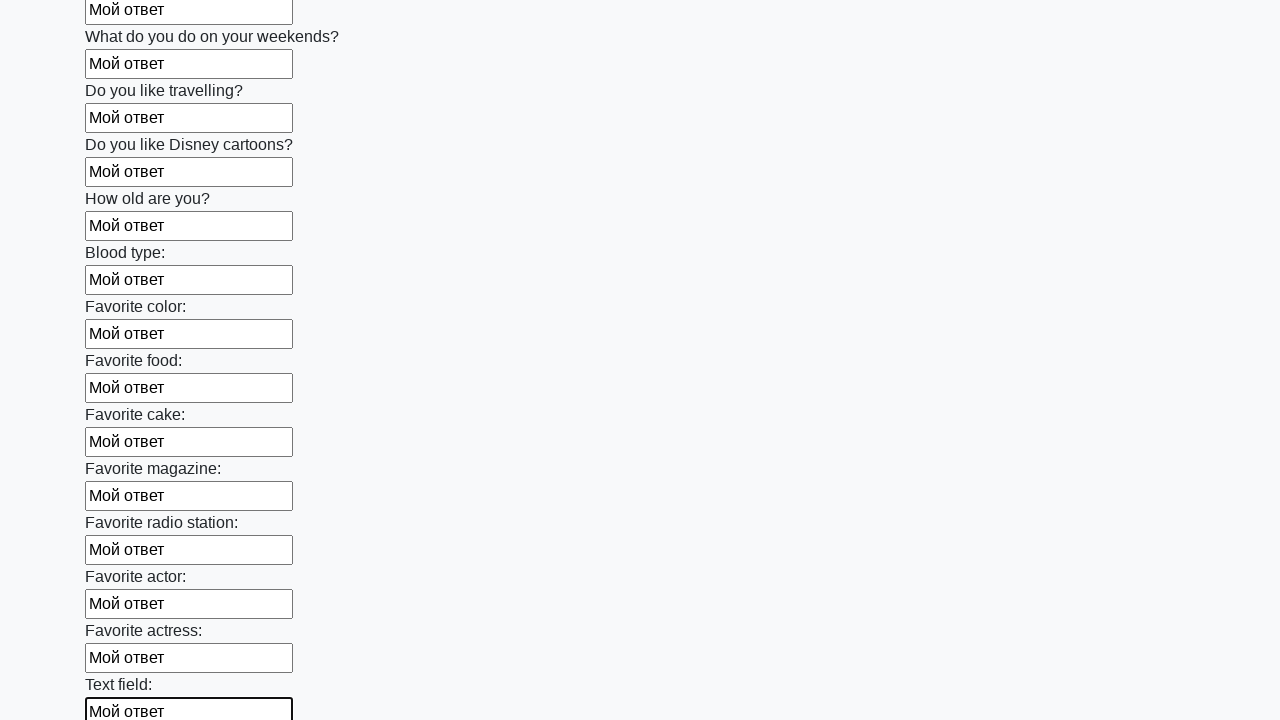

Filled an input field with 'Мой ответ' on input >> nth=27
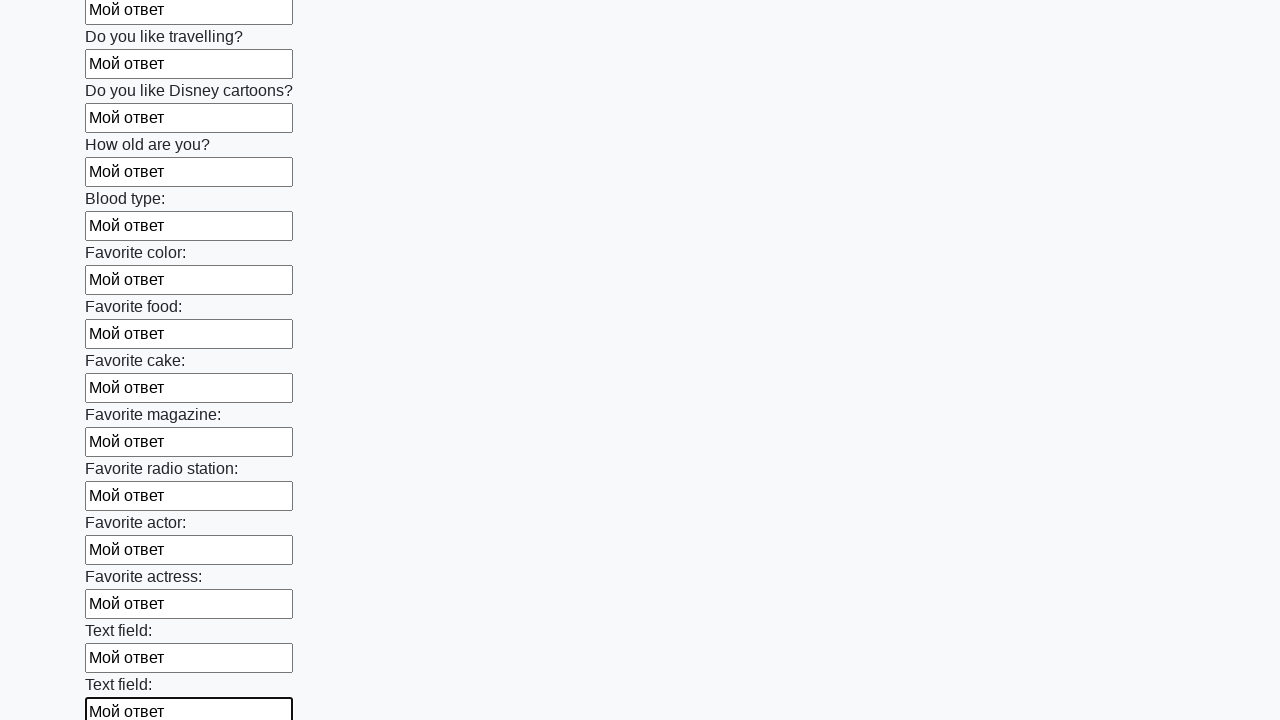

Filled an input field with 'Мой ответ' on input >> nth=28
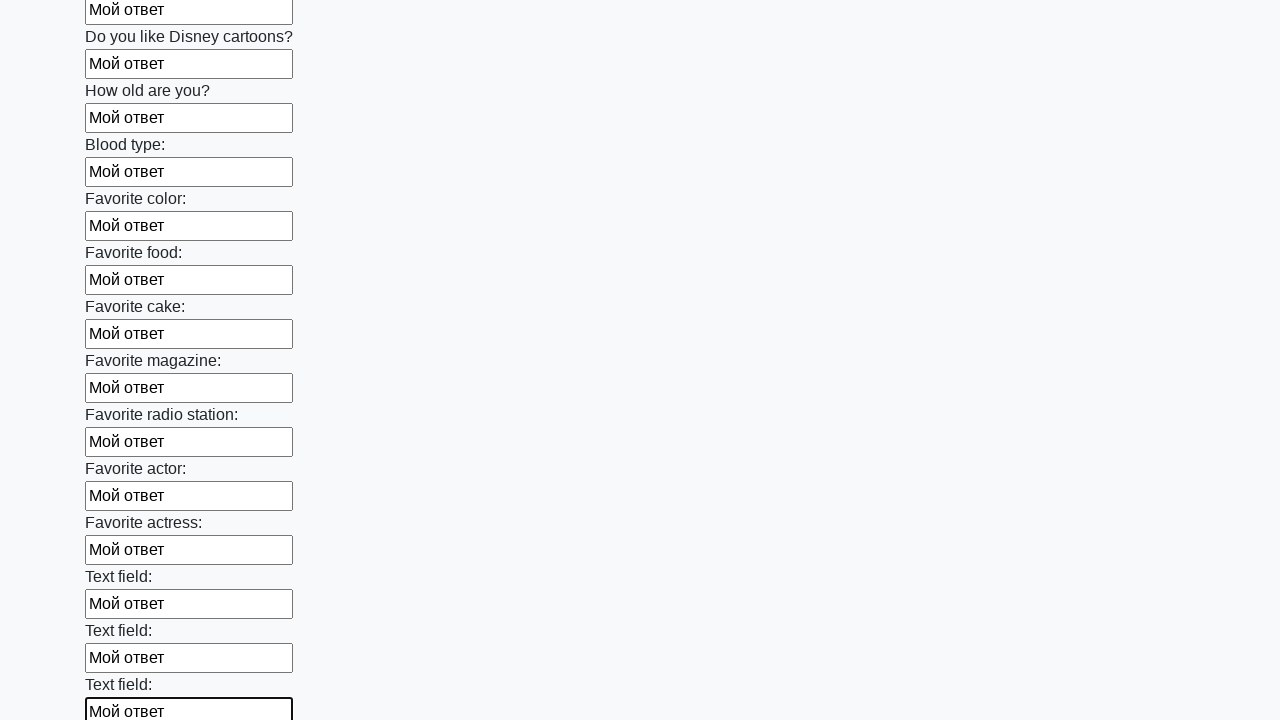

Filled an input field with 'Мой ответ' on input >> nth=29
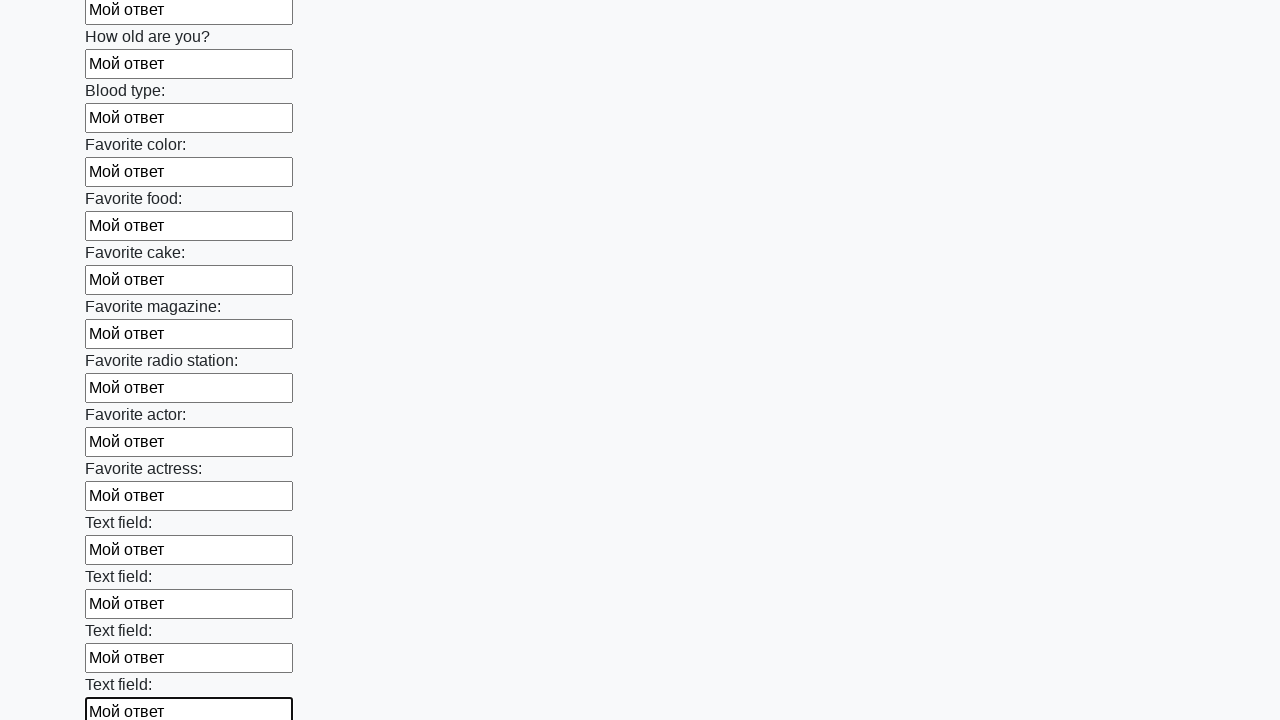

Filled an input field with 'Мой ответ' on input >> nth=30
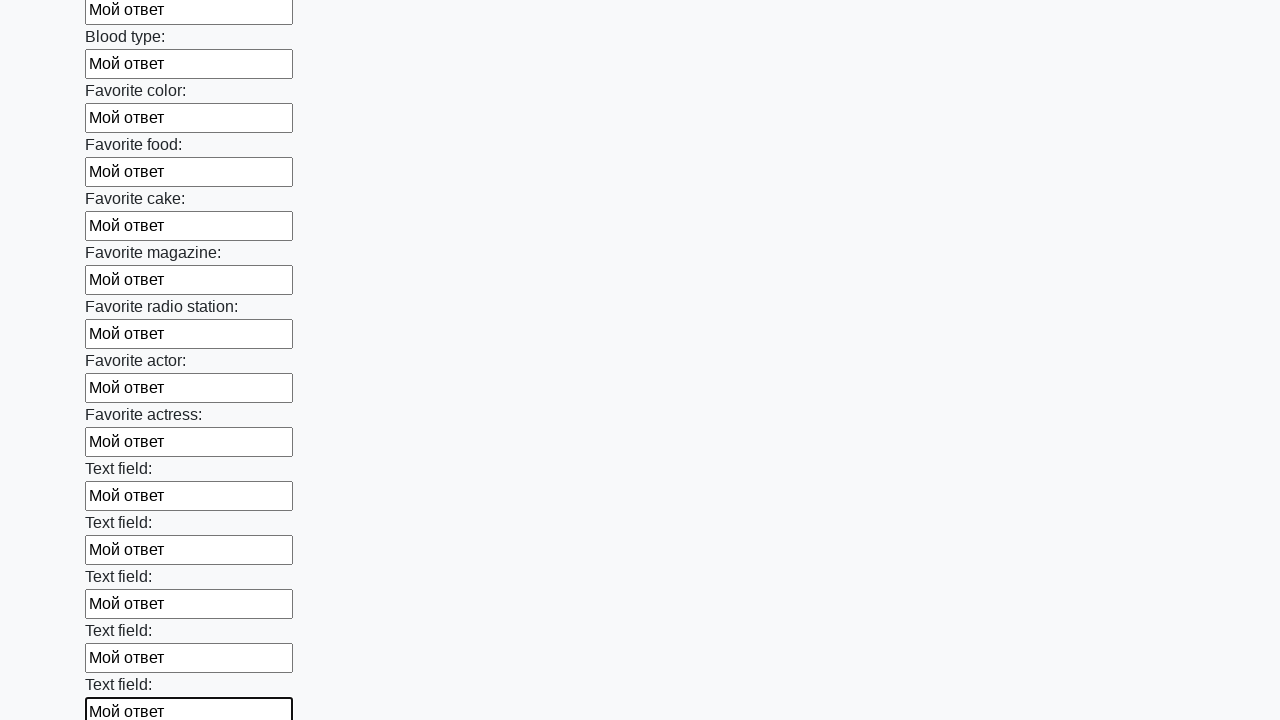

Filled an input field with 'Мой ответ' on input >> nth=31
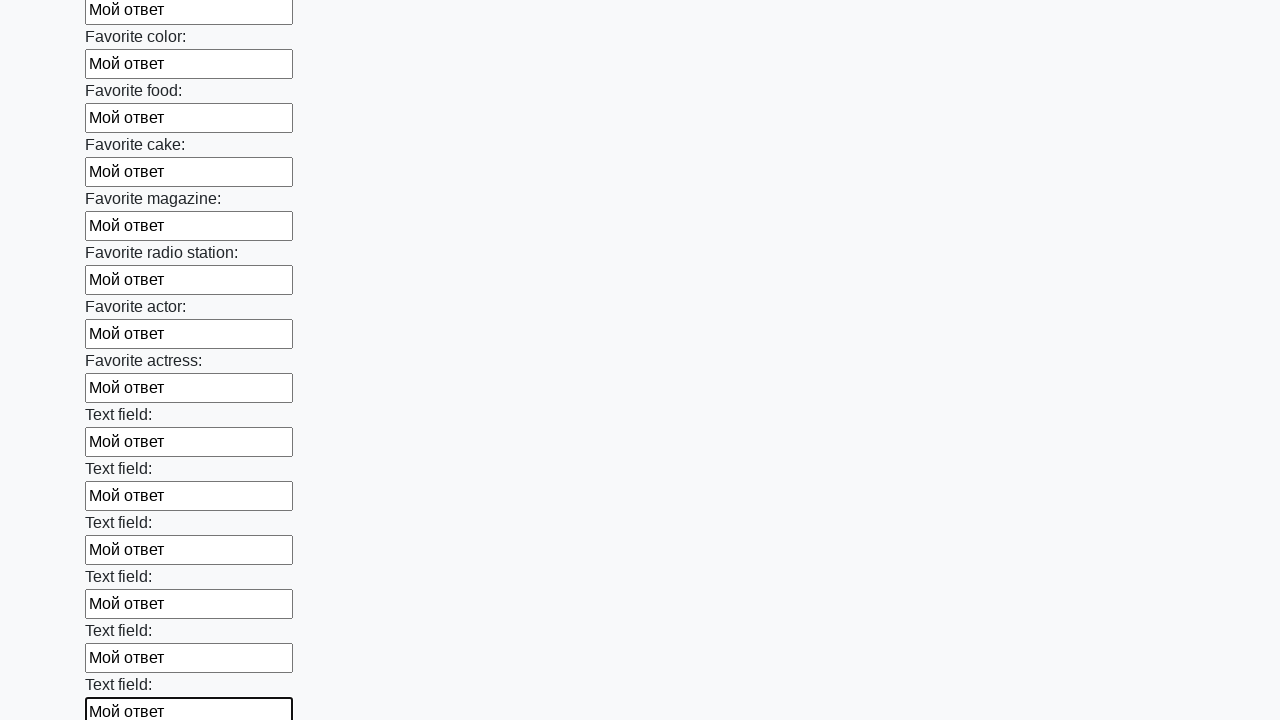

Filled an input field with 'Мой ответ' on input >> nth=32
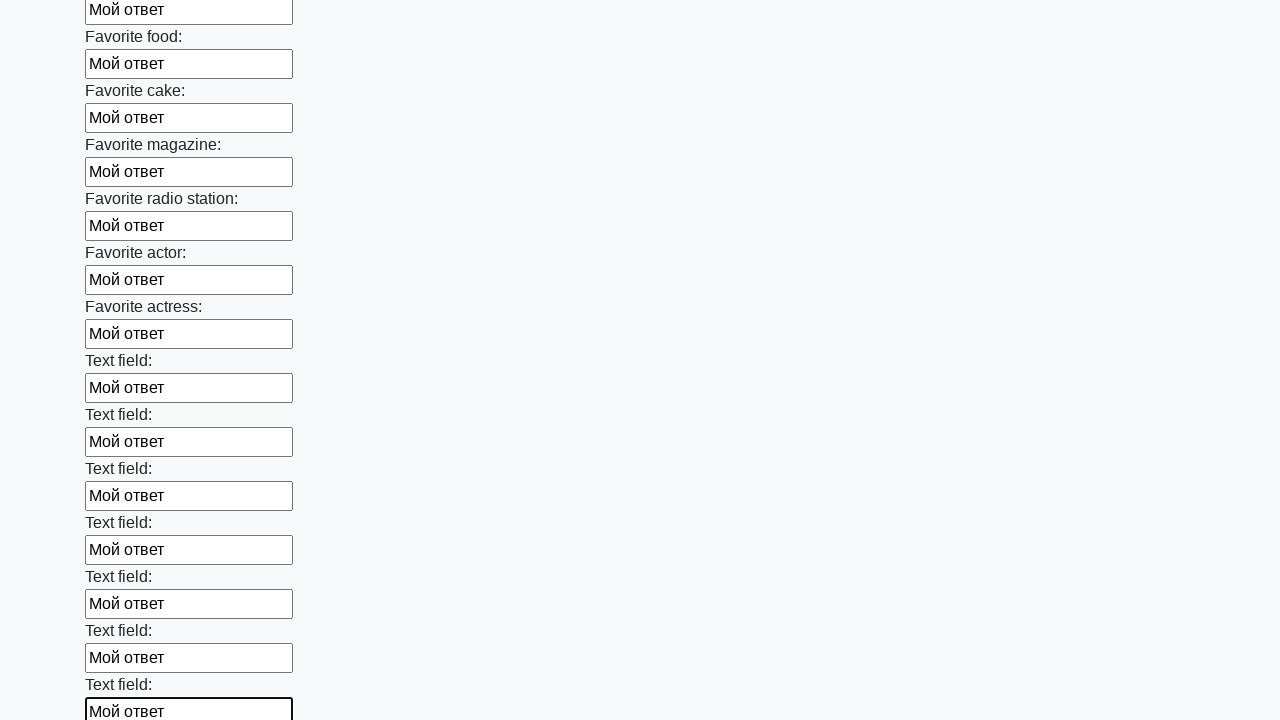

Filled an input field with 'Мой ответ' on input >> nth=33
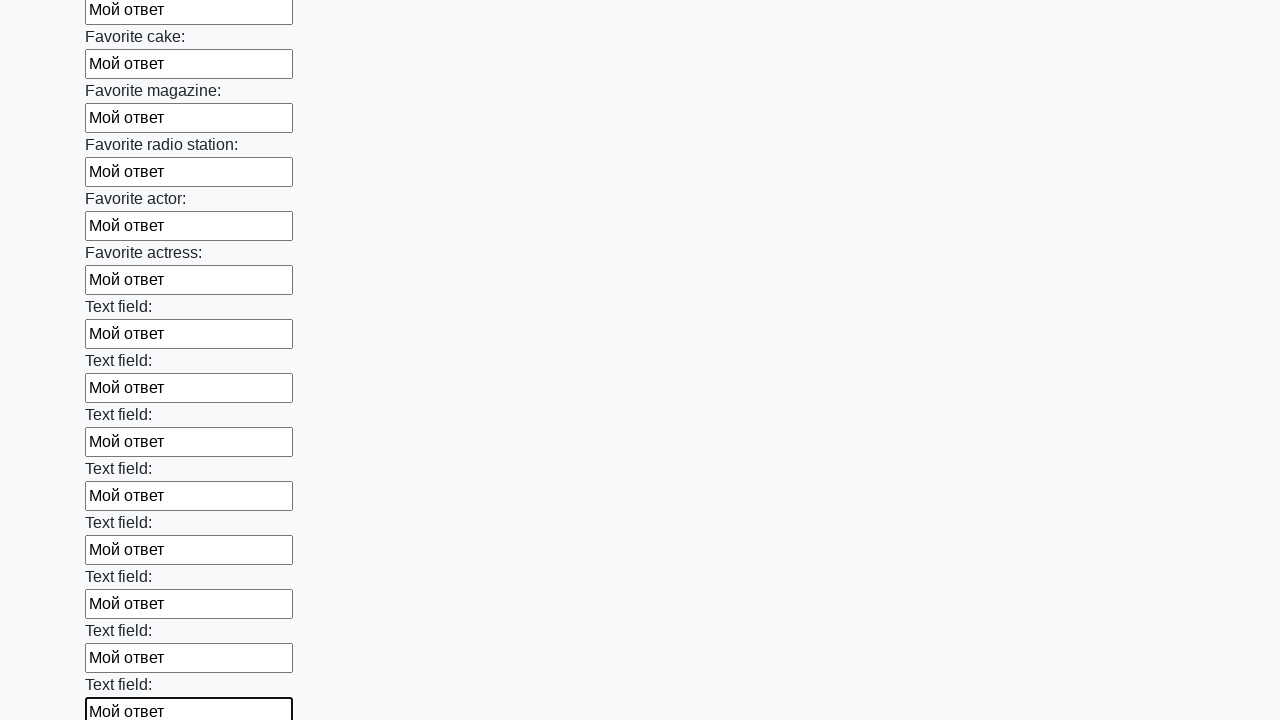

Filled an input field with 'Мой ответ' on input >> nth=34
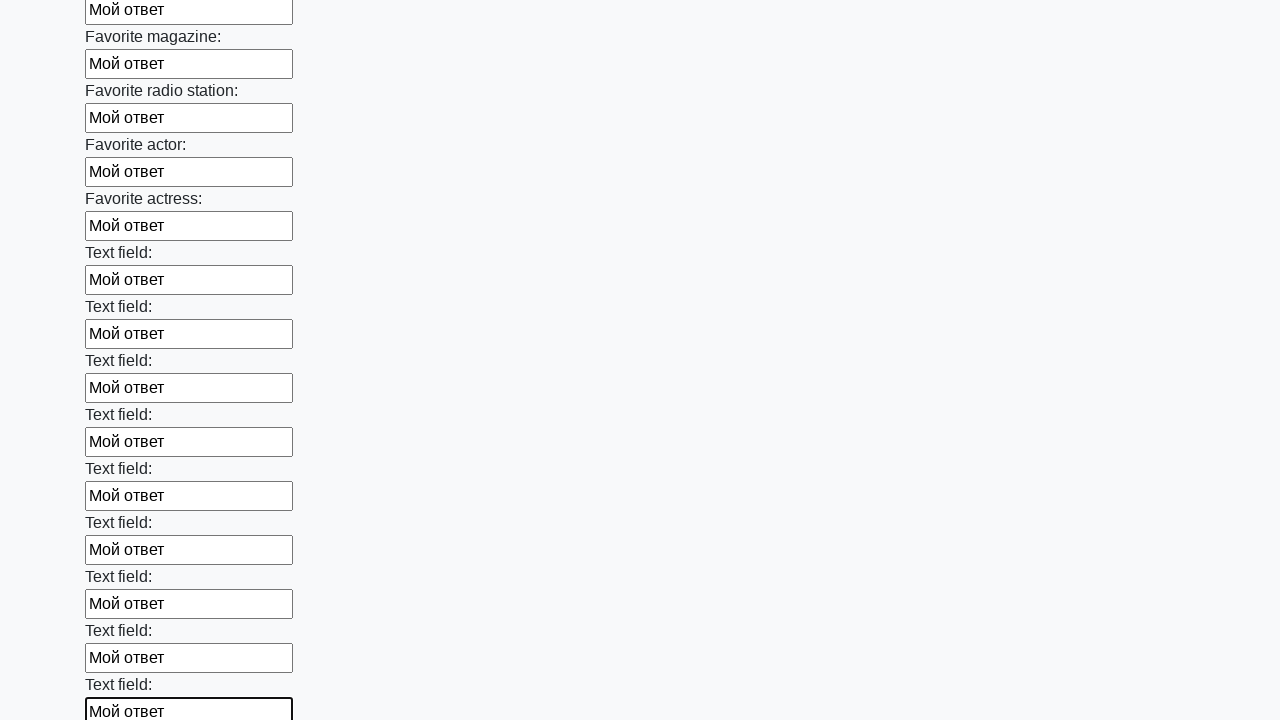

Filled an input field with 'Мой ответ' on input >> nth=35
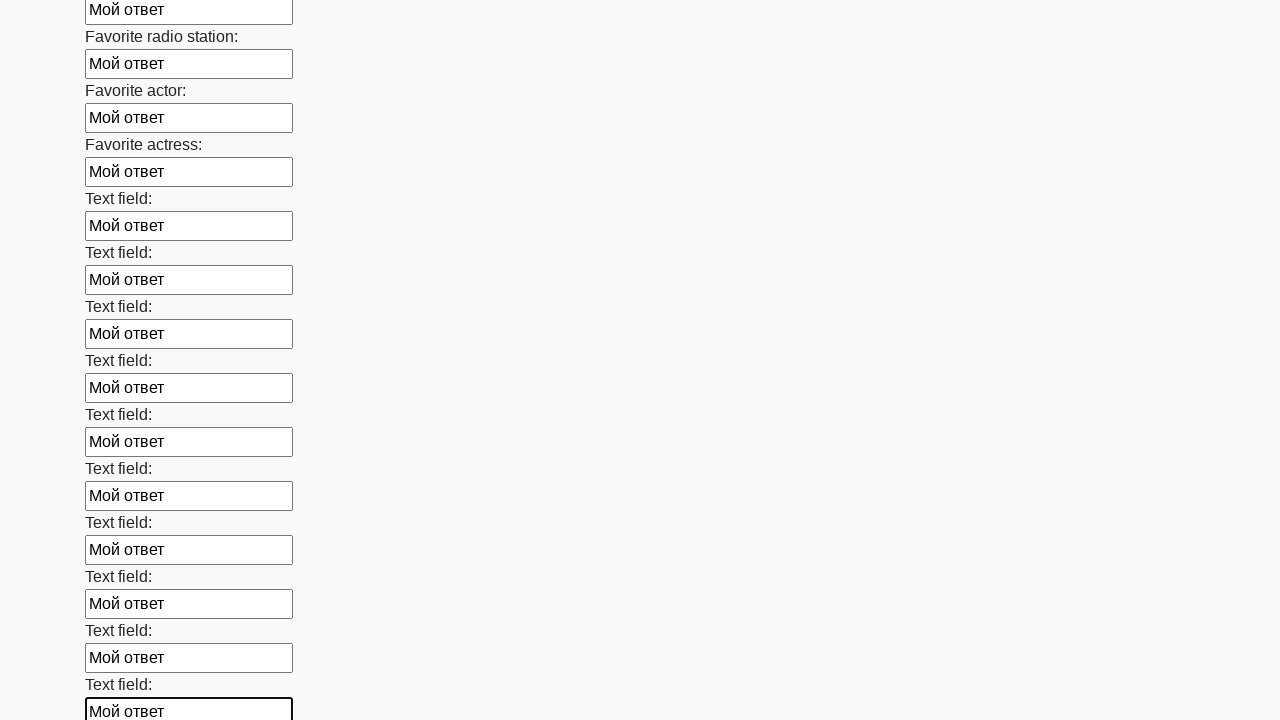

Filled an input field with 'Мой ответ' on input >> nth=36
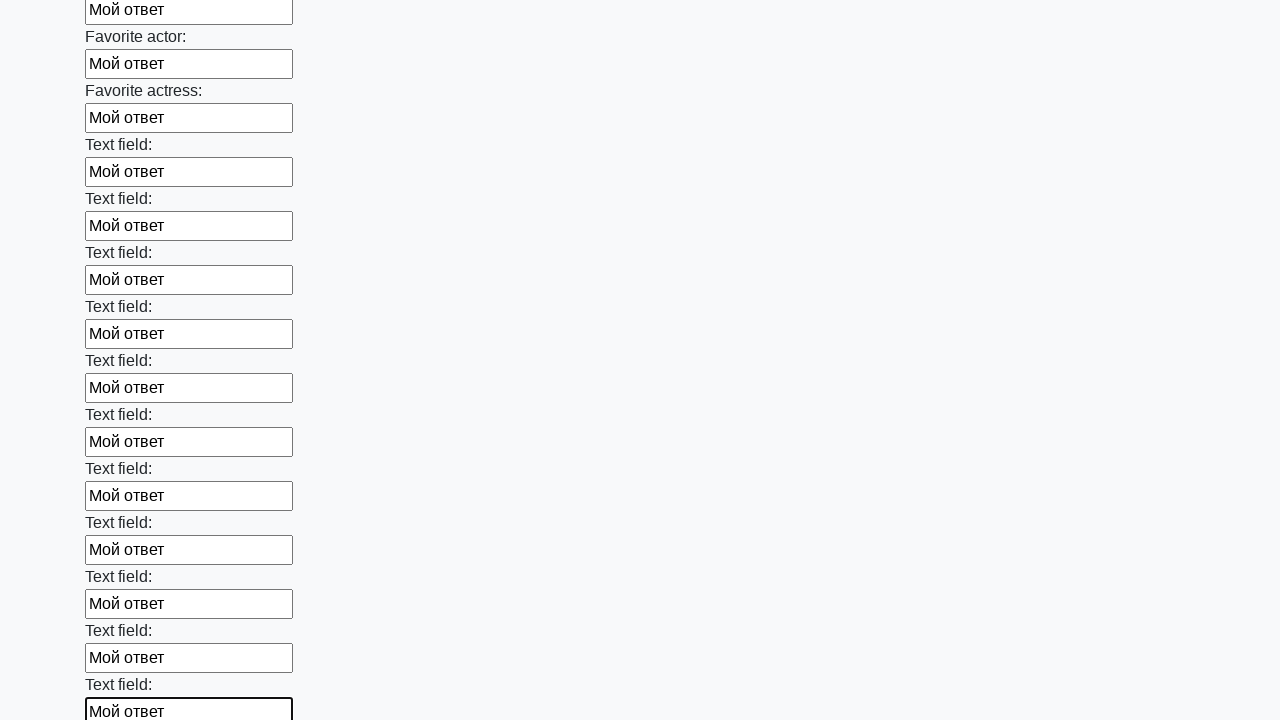

Filled an input field with 'Мой ответ' on input >> nth=37
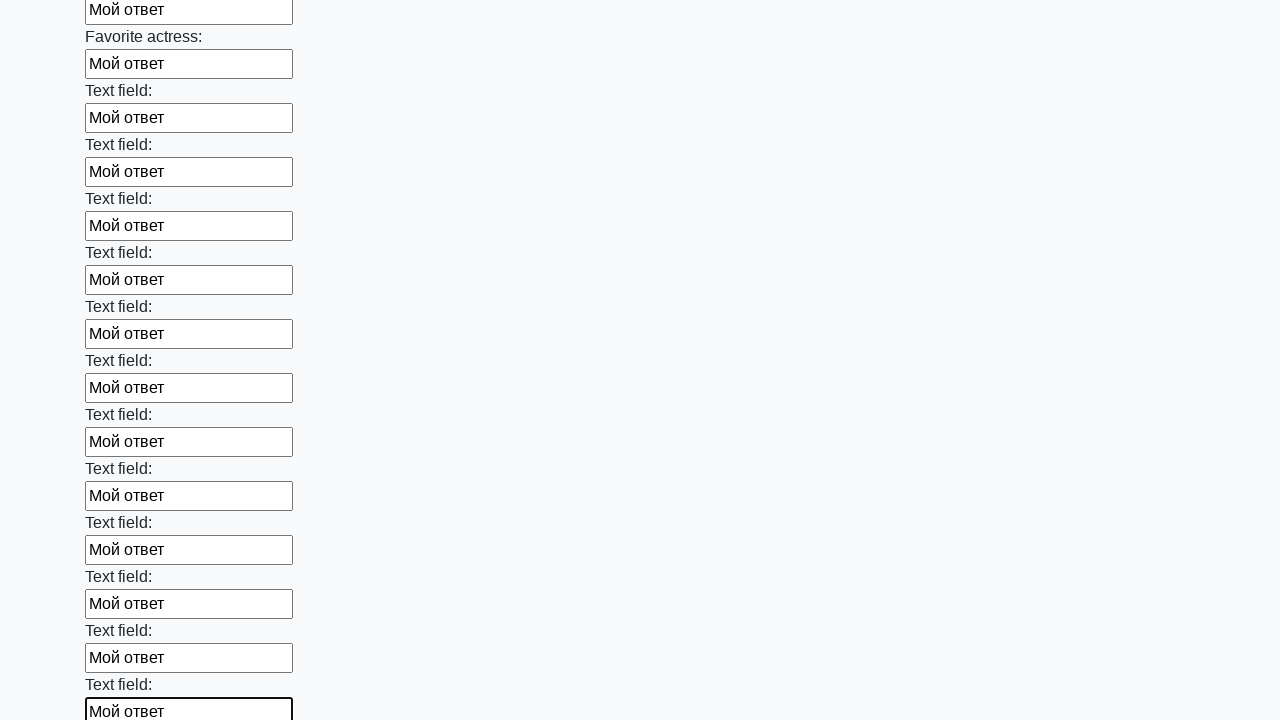

Filled an input field with 'Мой ответ' on input >> nth=38
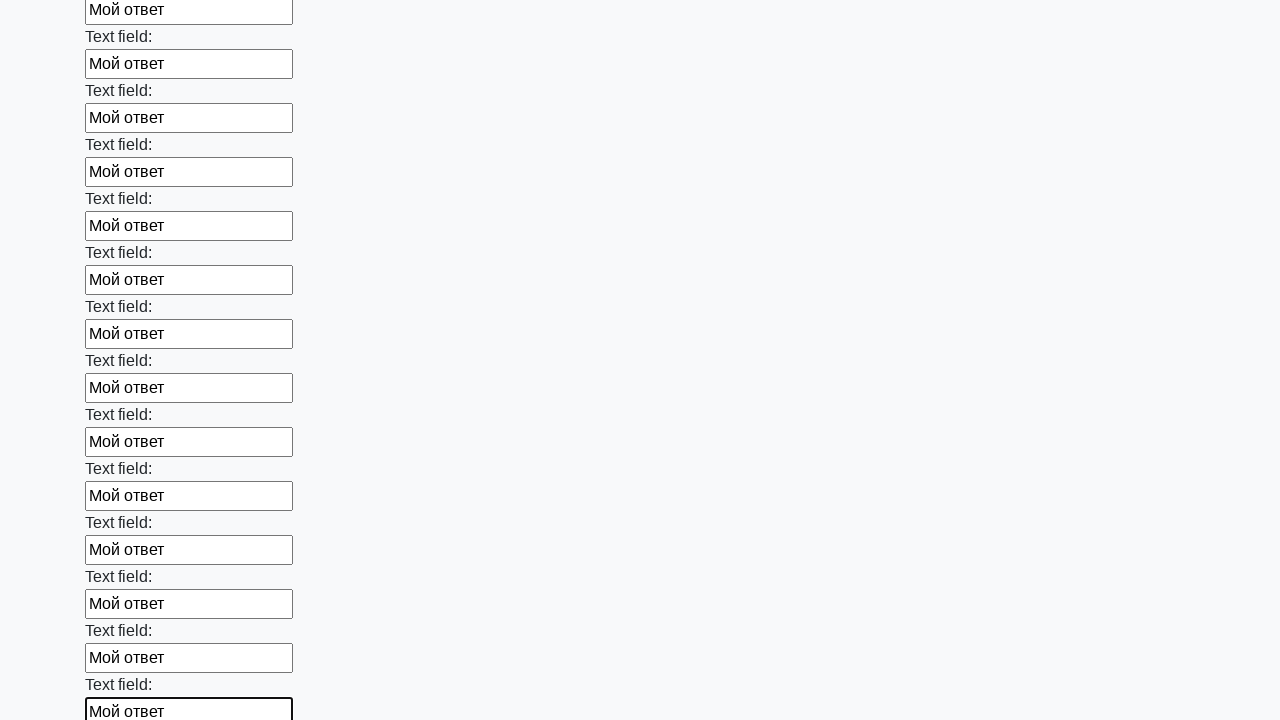

Filled an input field with 'Мой ответ' on input >> nth=39
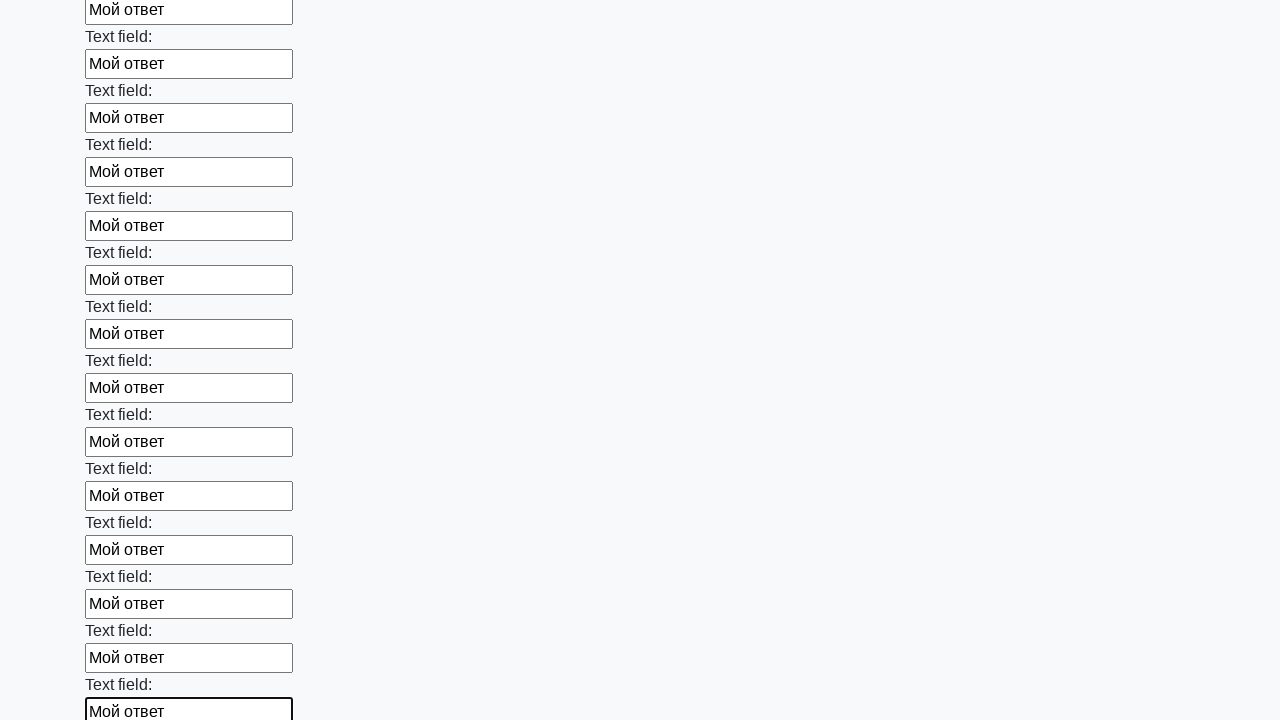

Filled an input field with 'Мой ответ' on input >> nth=40
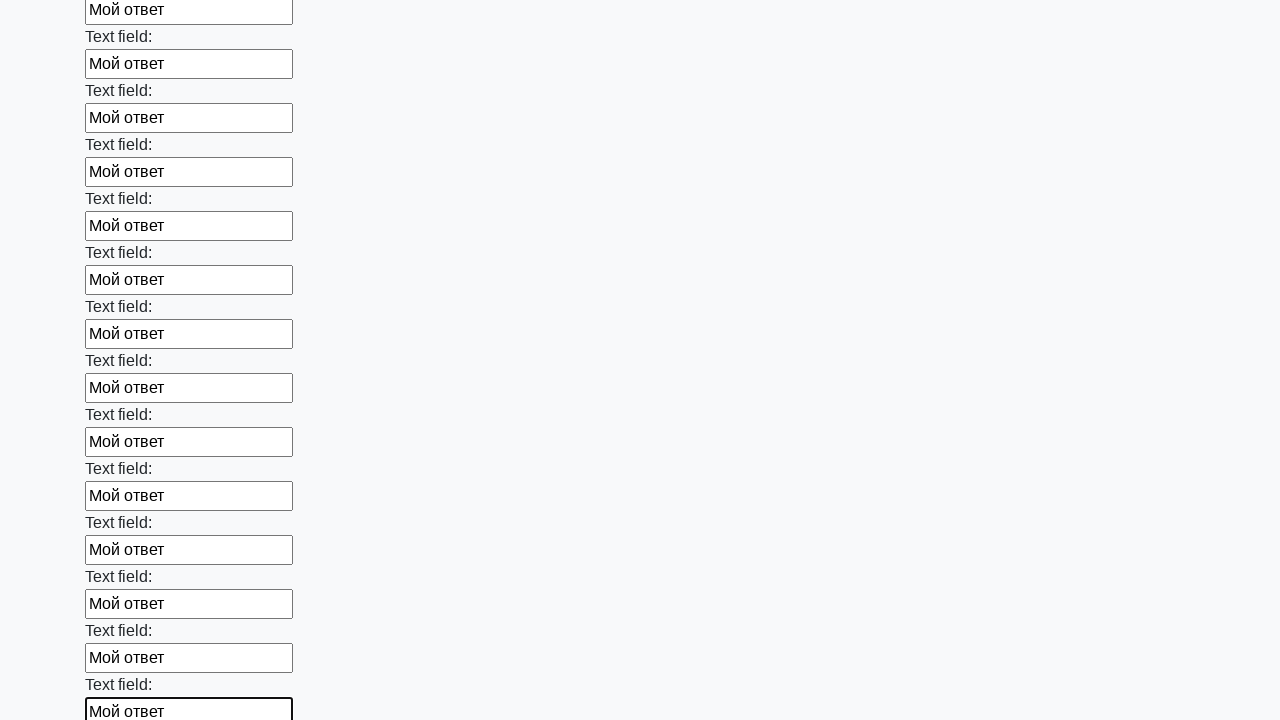

Filled an input field with 'Мой ответ' on input >> nth=41
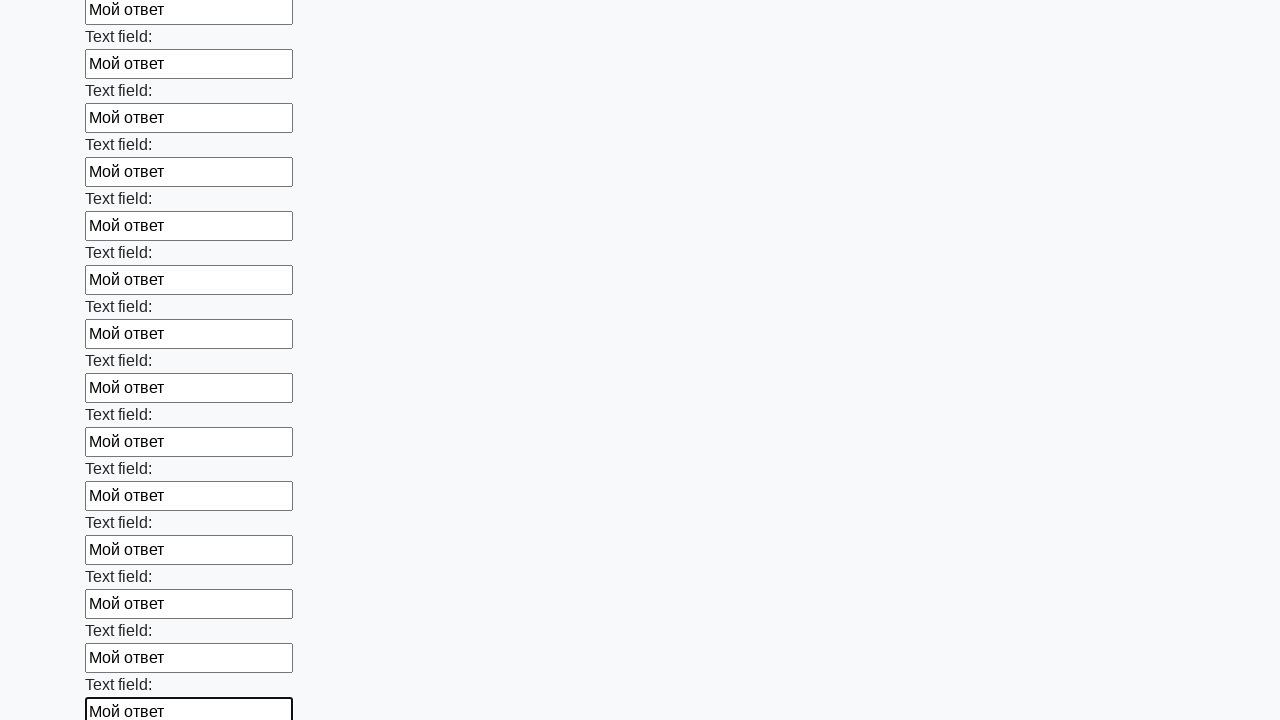

Filled an input field with 'Мой ответ' on input >> nth=42
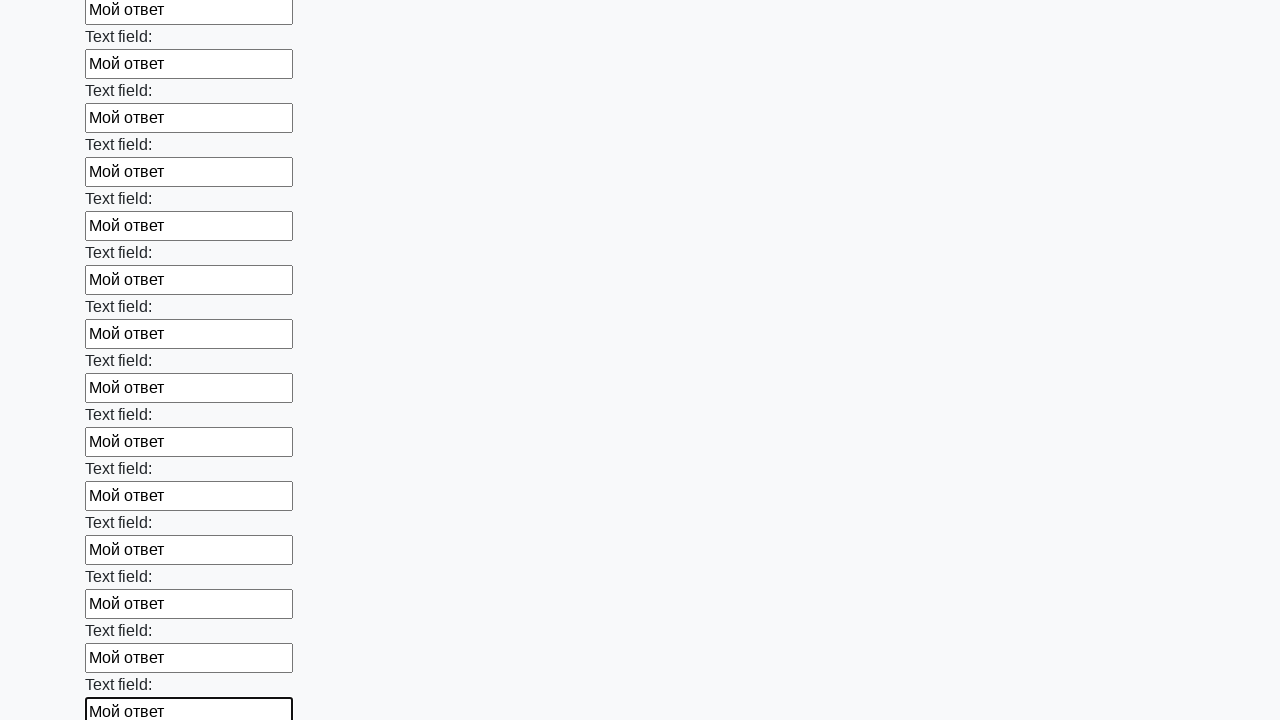

Filled an input field with 'Мой ответ' on input >> nth=43
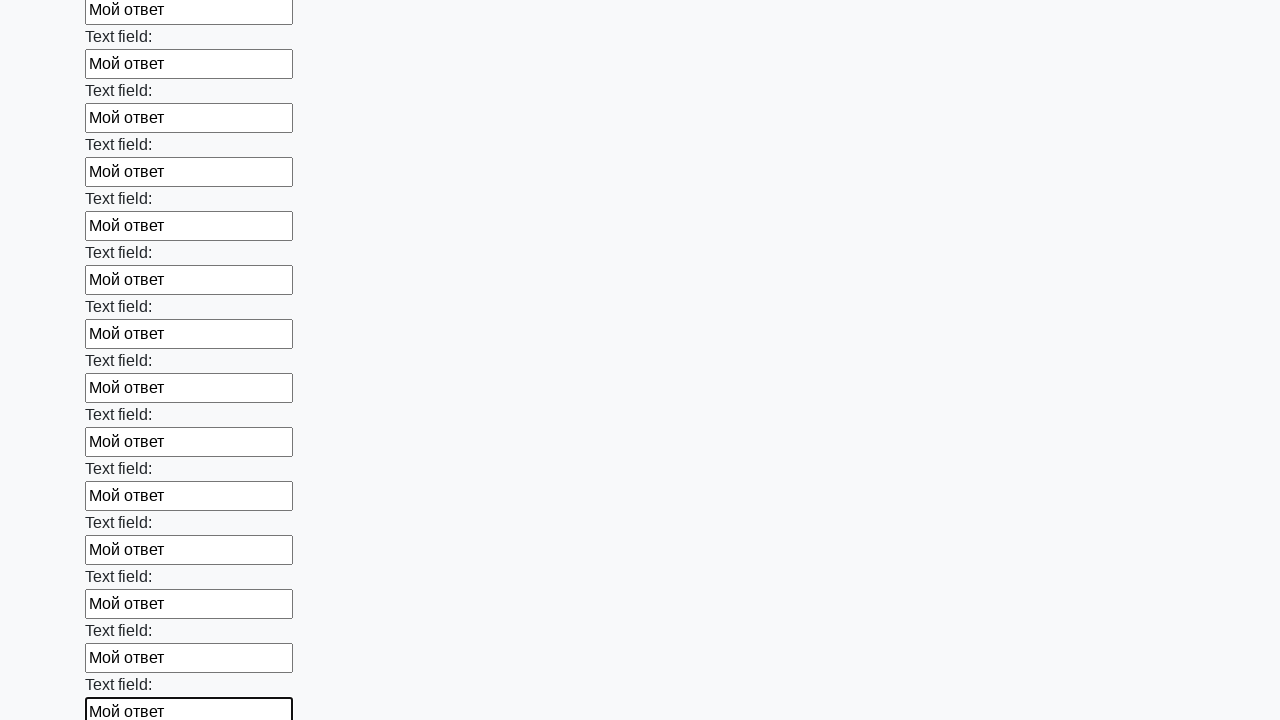

Filled an input field with 'Мой ответ' on input >> nth=44
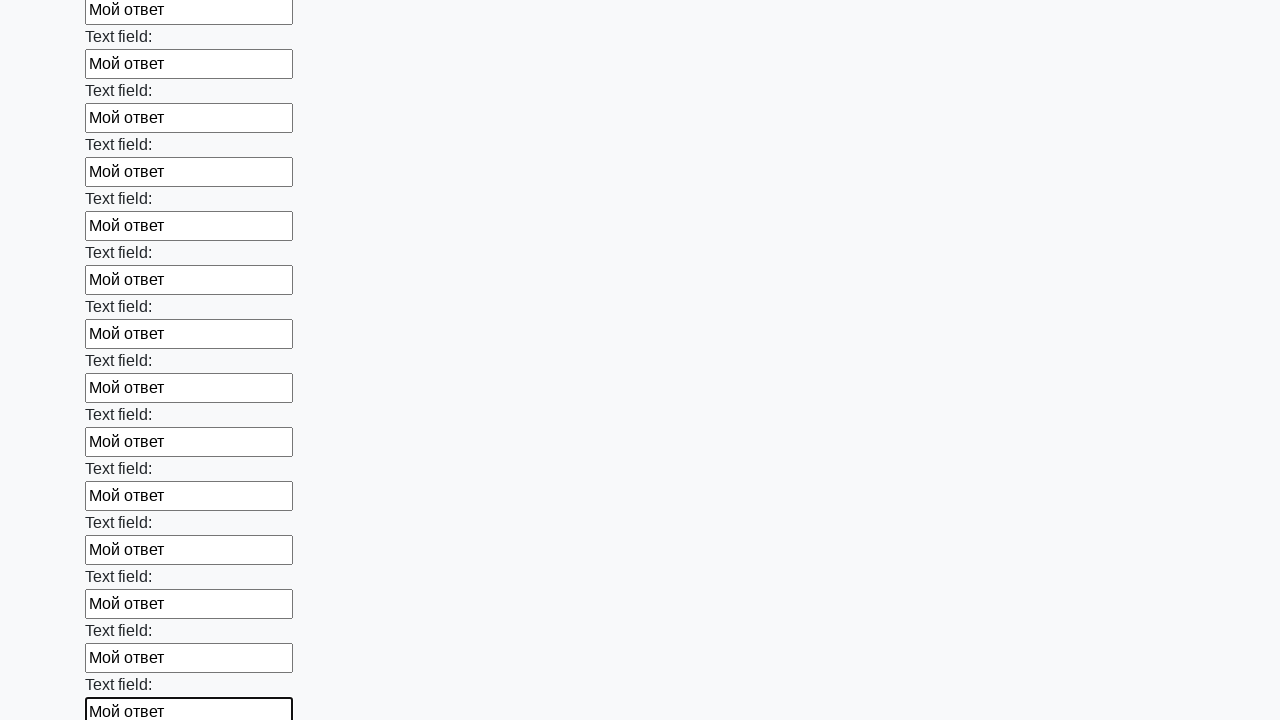

Filled an input field with 'Мой ответ' on input >> nth=45
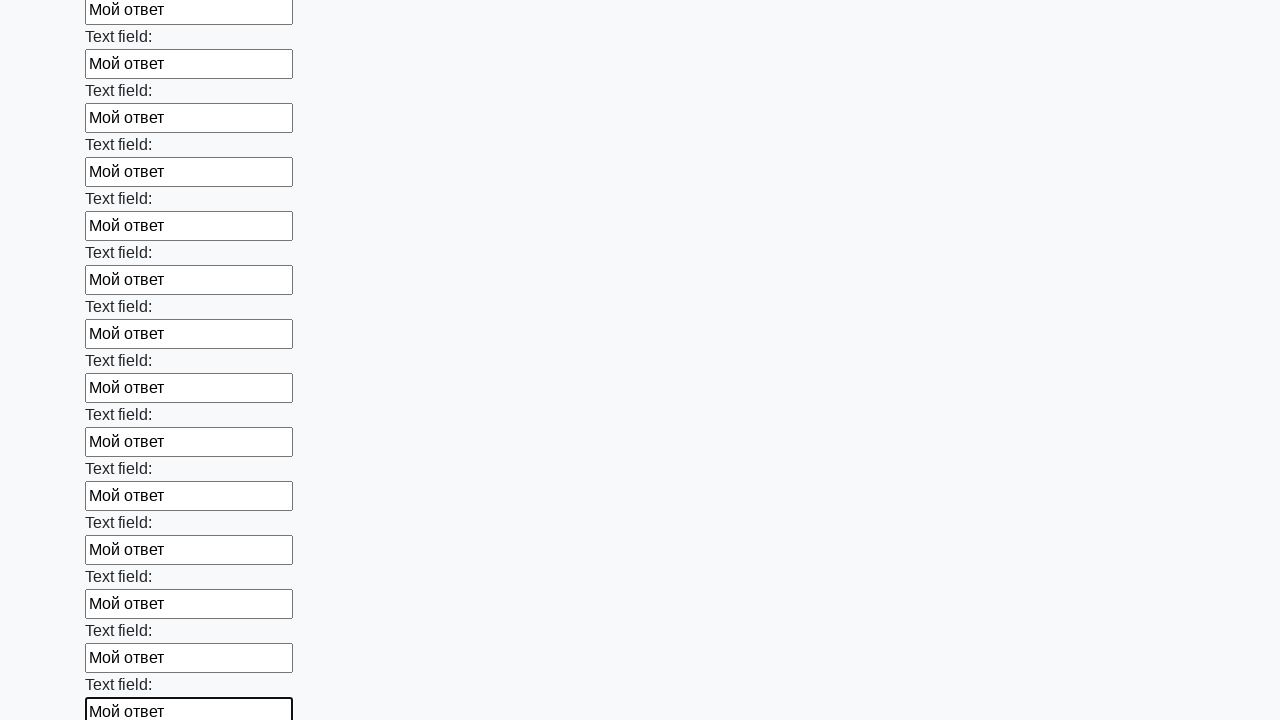

Filled an input field with 'Мой ответ' on input >> nth=46
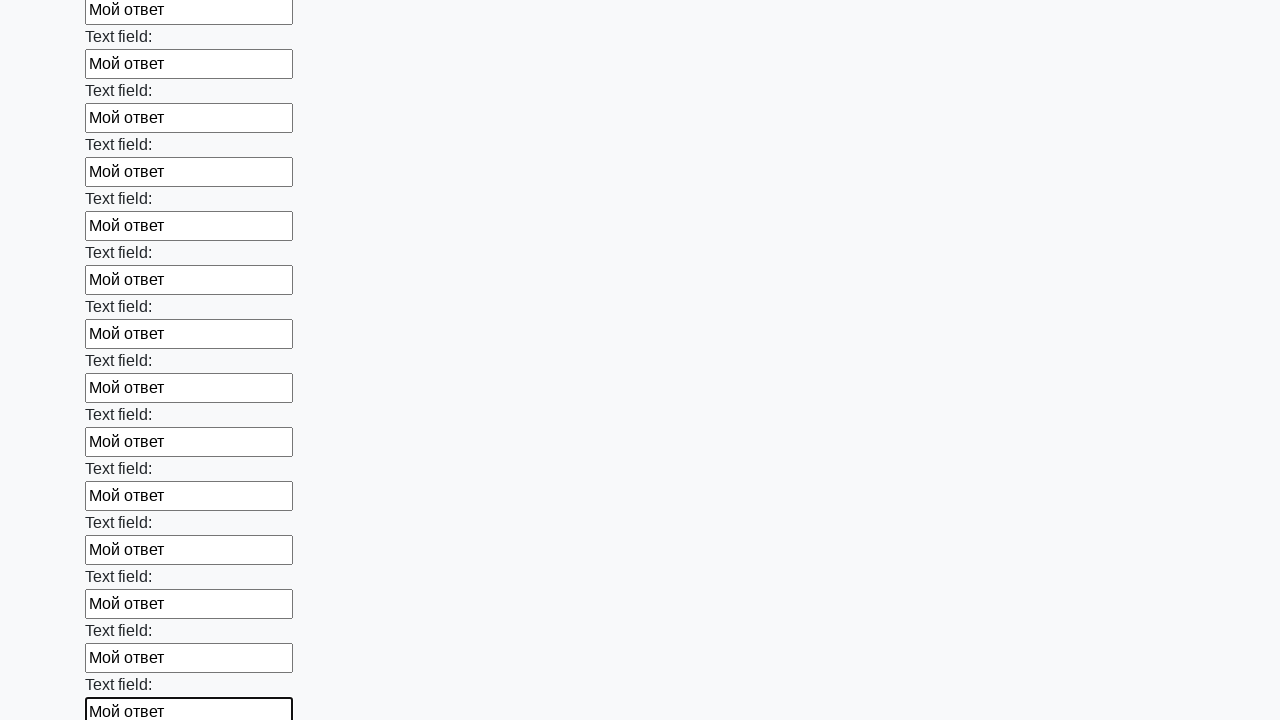

Filled an input field with 'Мой ответ' on input >> nth=47
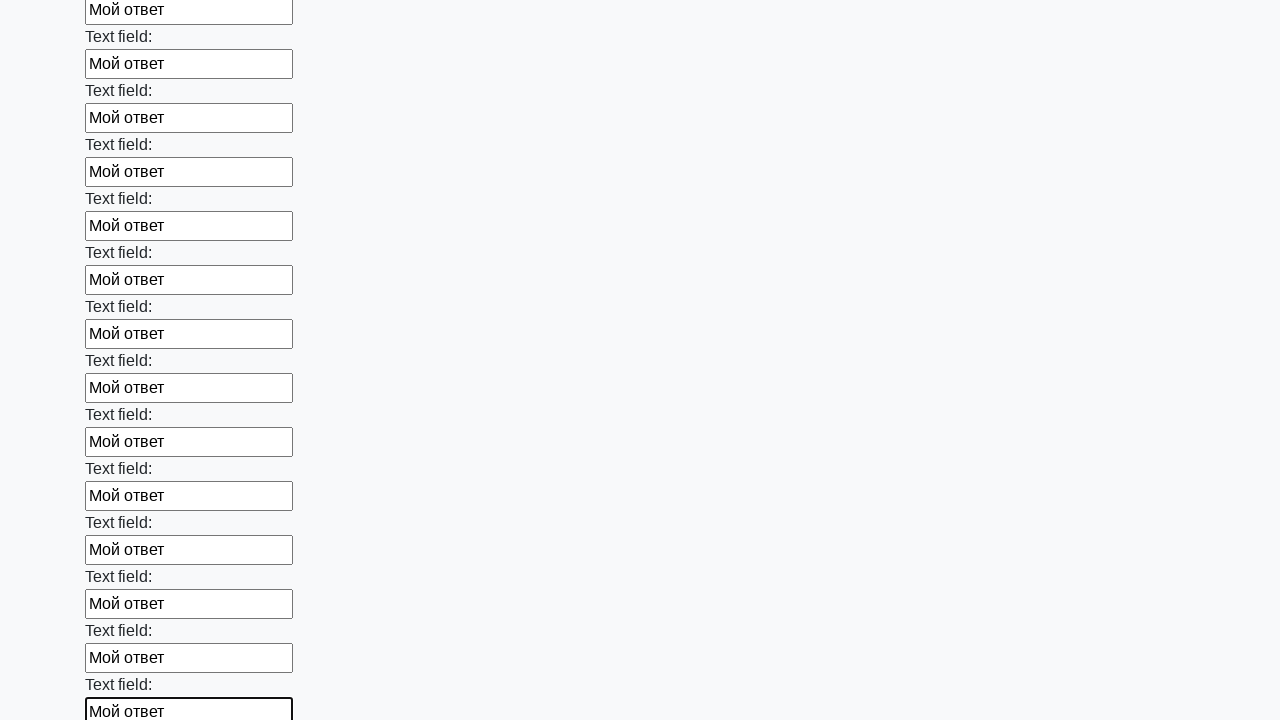

Filled an input field with 'Мой ответ' on input >> nth=48
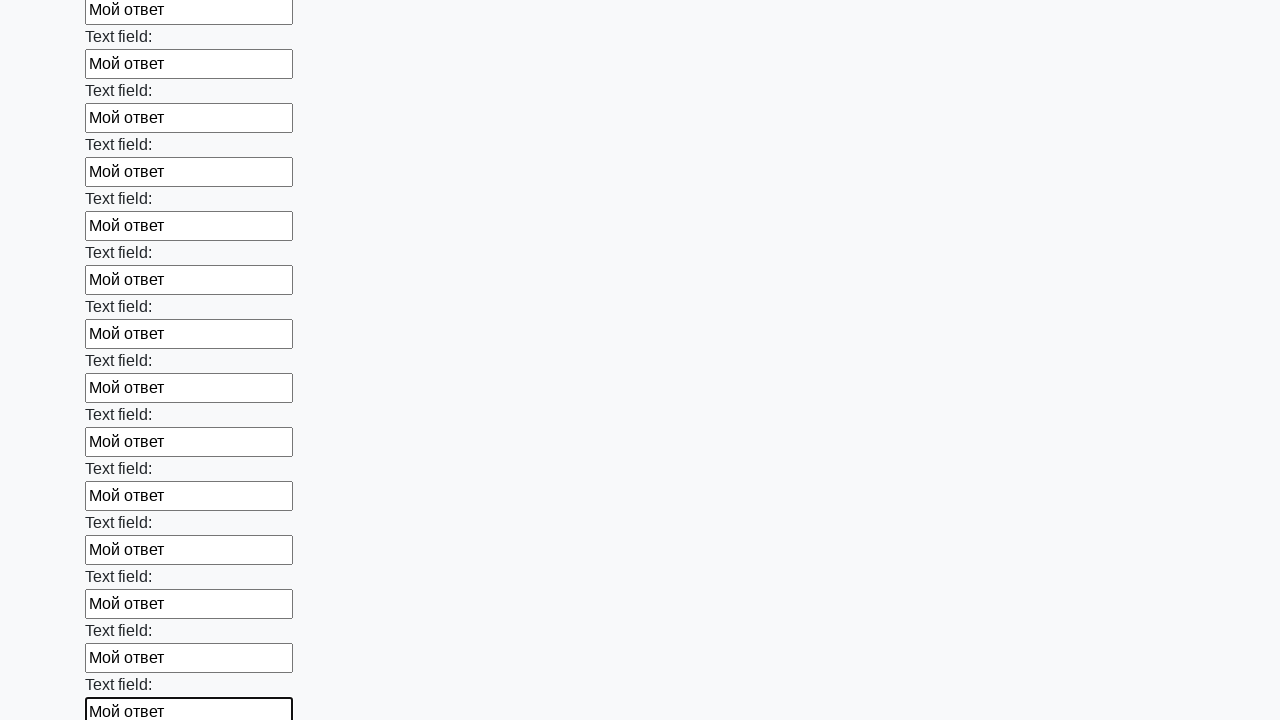

Filled an input field with 'Мой ответ' on input >> nth=49
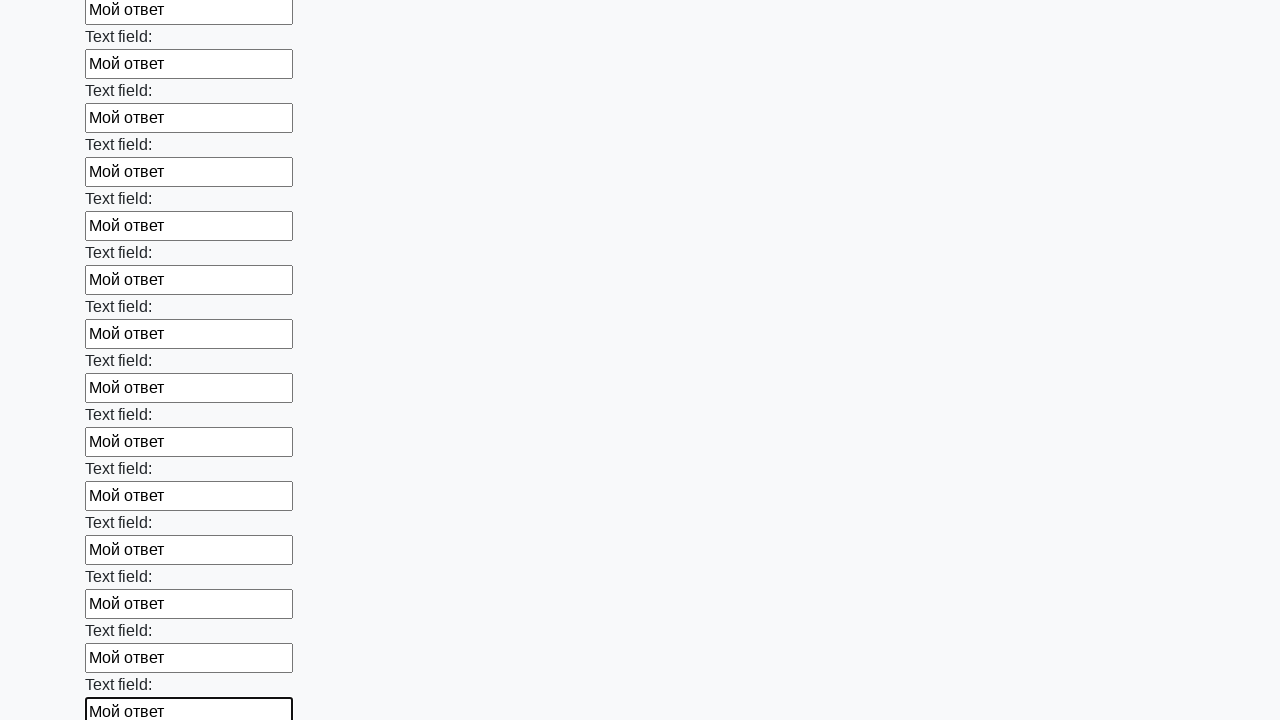

Filled an input field with 'Мой ответ' on input >> nth=50
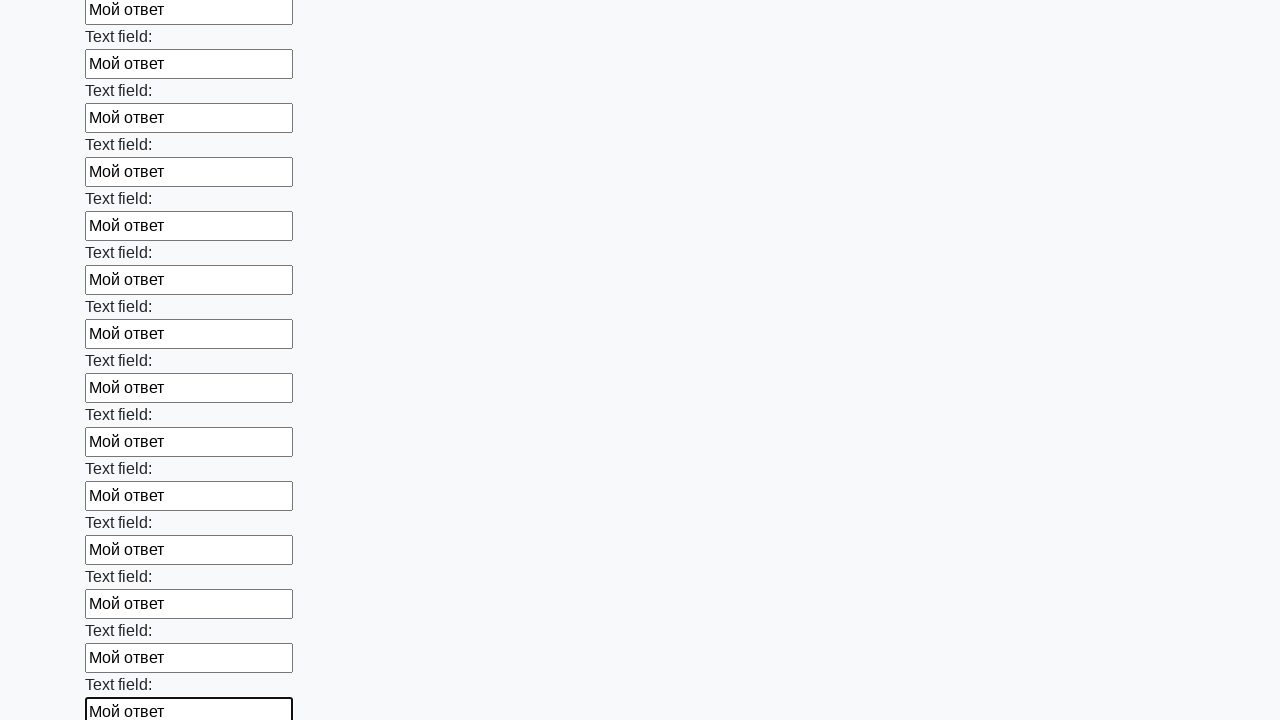

Filled an input field with 'Мой ответ' on input >> nth=51
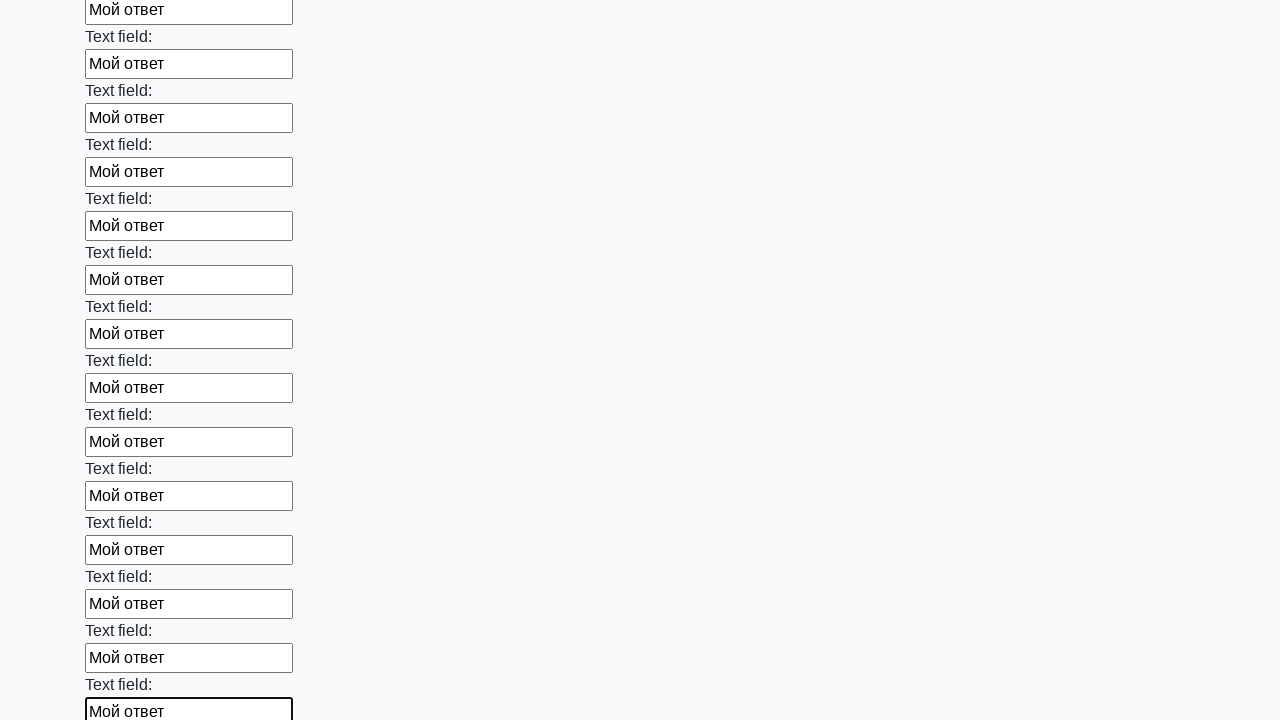

Filled an input field with 'Мой ответ' on input >> nth=52
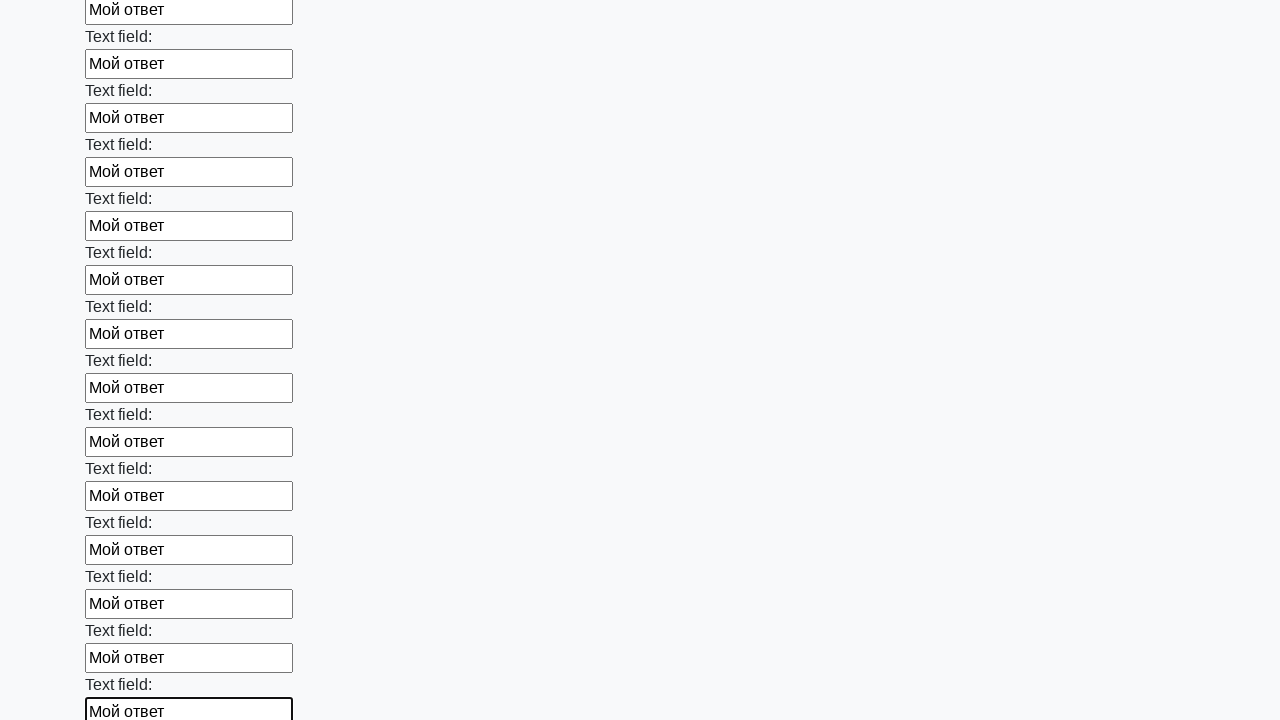

Filled an input field with 'Мой ответ' on input >> nth=53
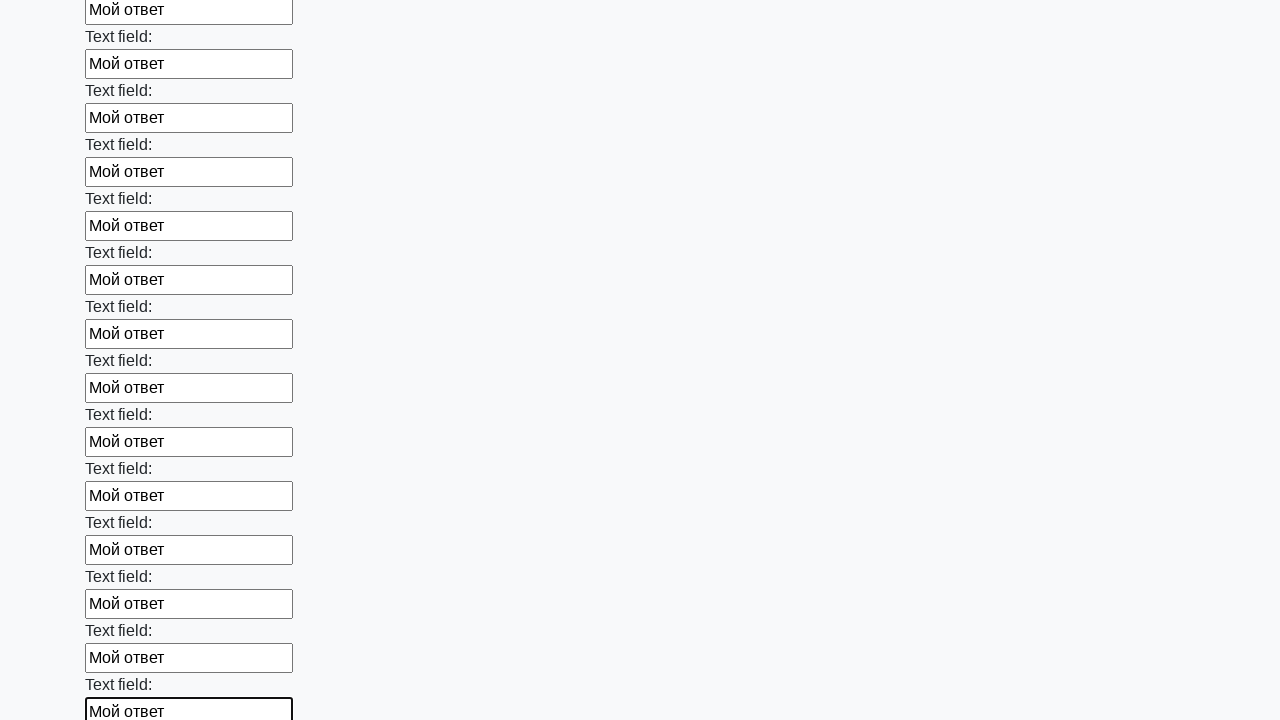

Filled an input field with 'Мой ответ' on input >> nth=54
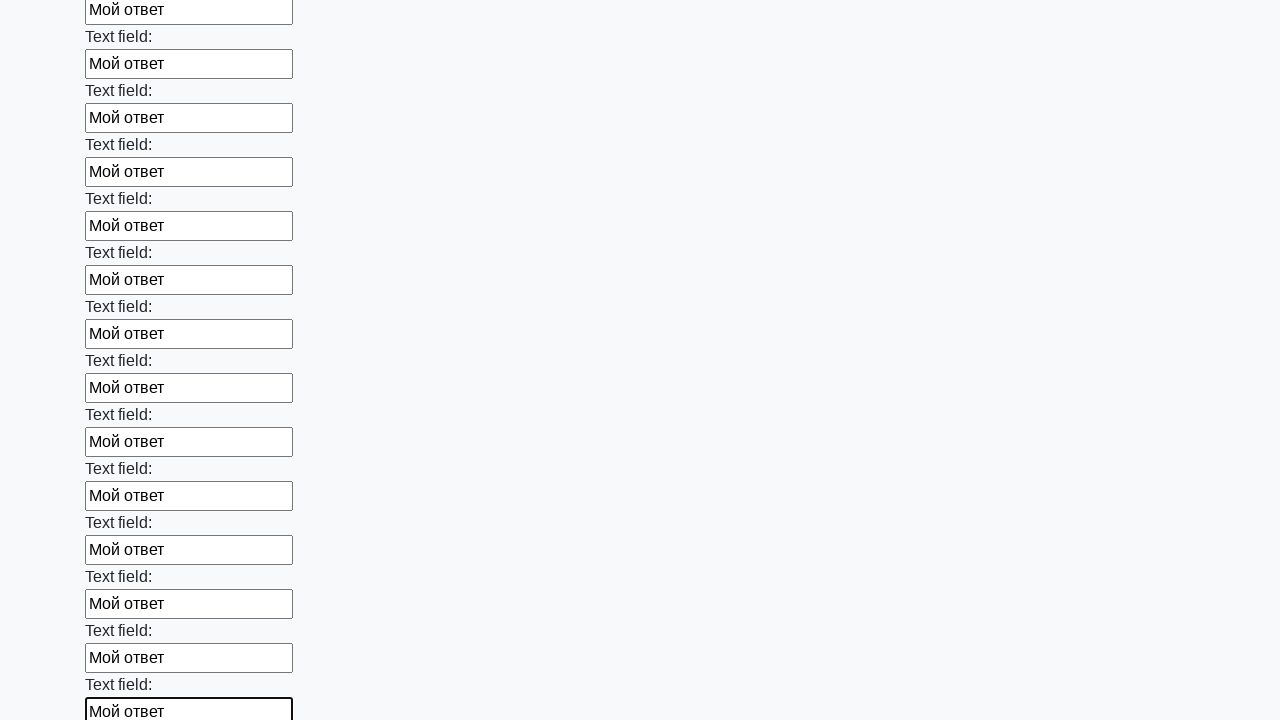

Filled an input field with 'Мой ответ' on input >> nth=55
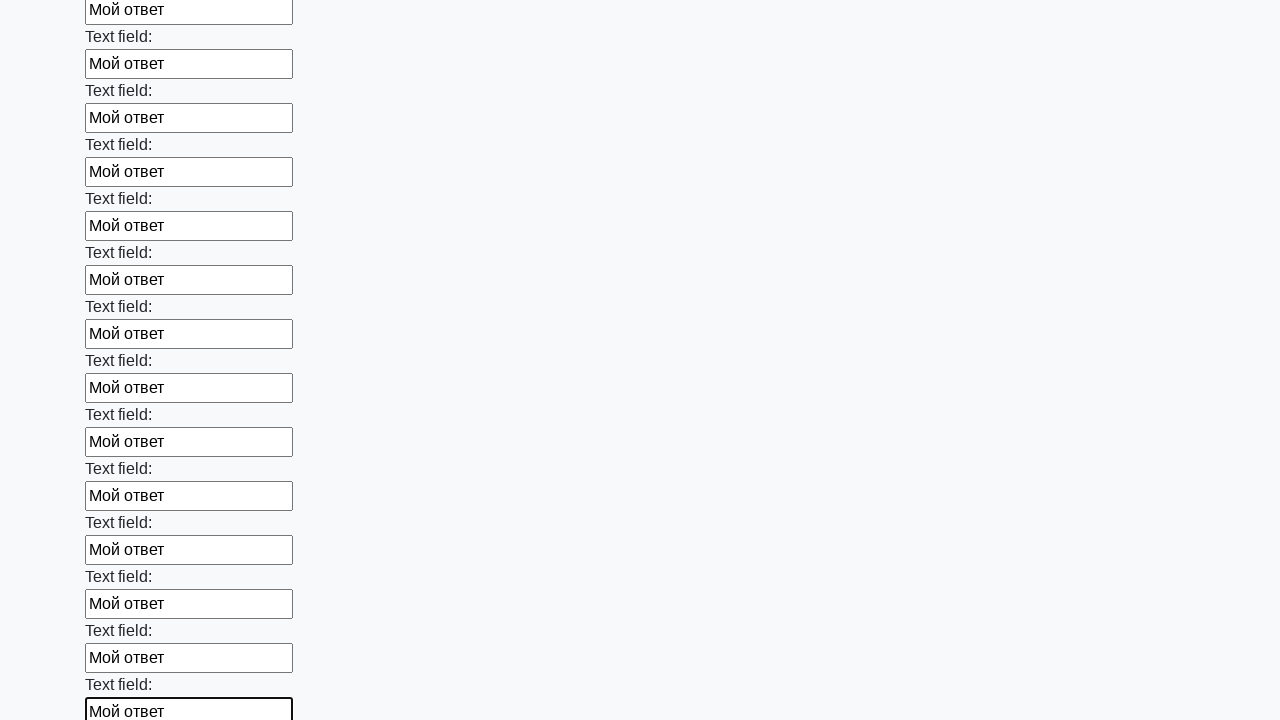

Filled an input field with 'Мой ответ' on input >> nth=56
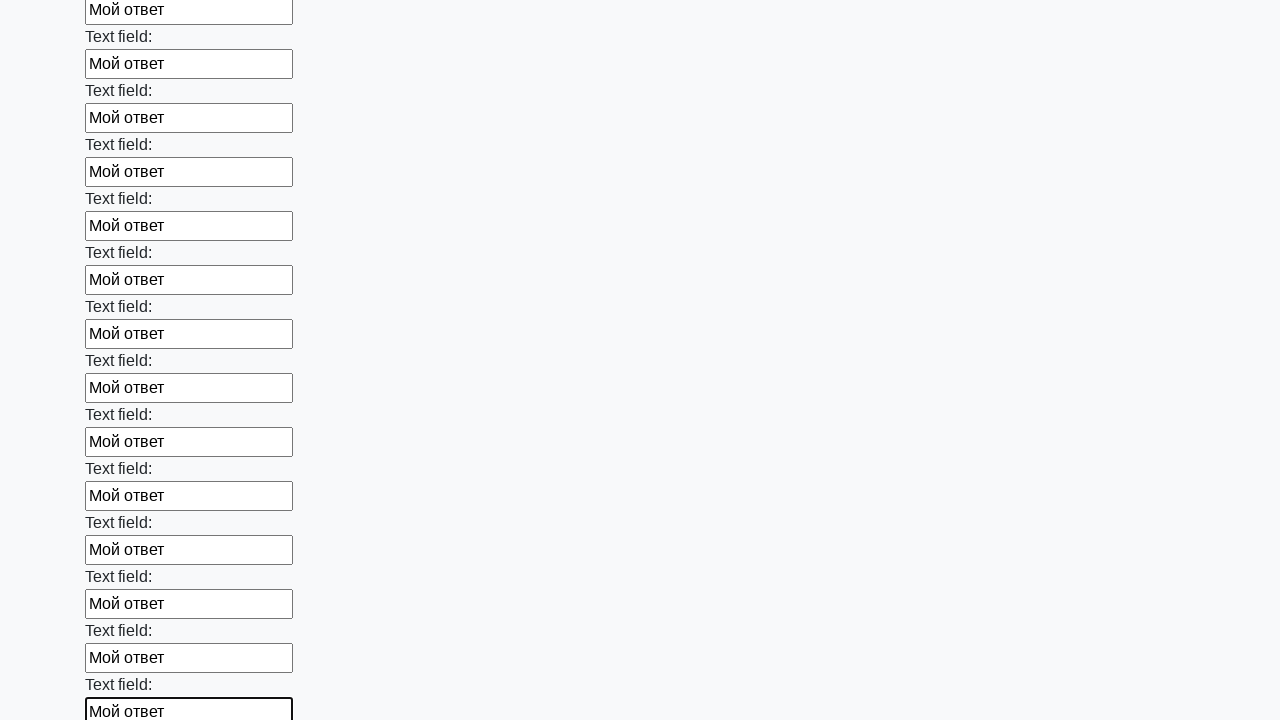

Filled an input field with 'Мой ответ' on input >> nth=57
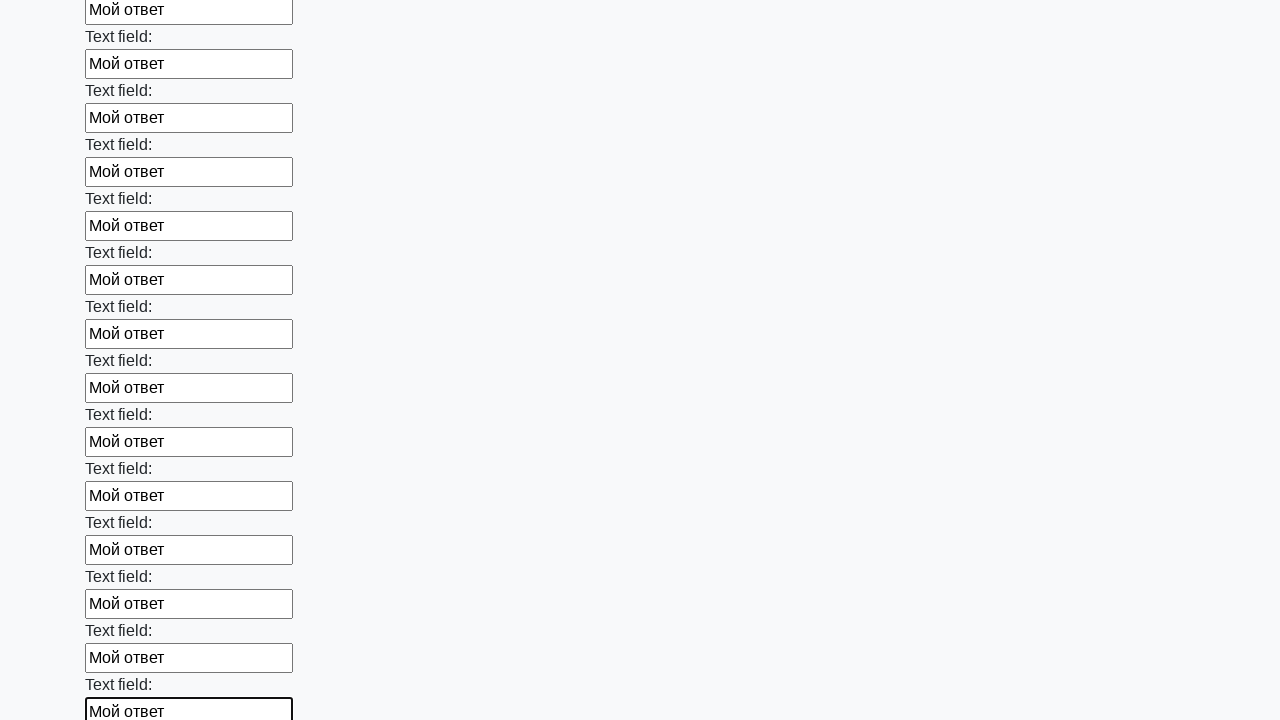

Filled an input field with 'Мой ответ' on input >> nth=58
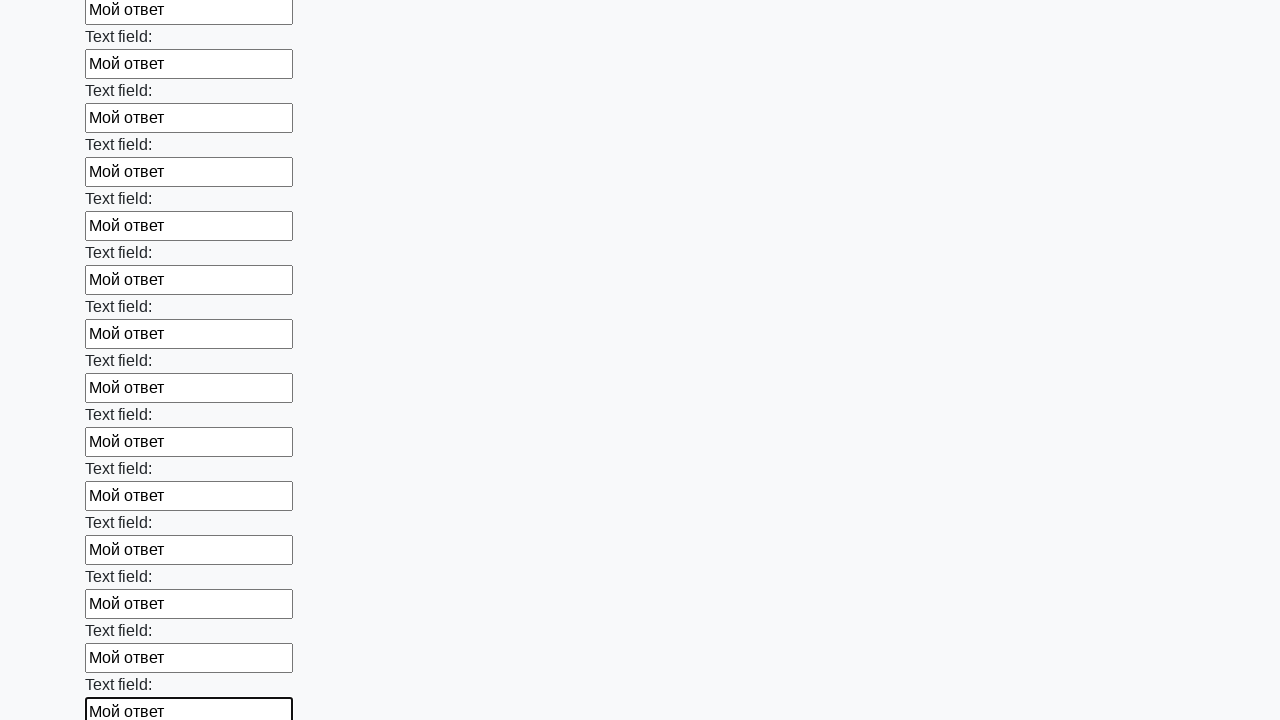

Filled an input field with 'Мой ответ' on input >> nth=59
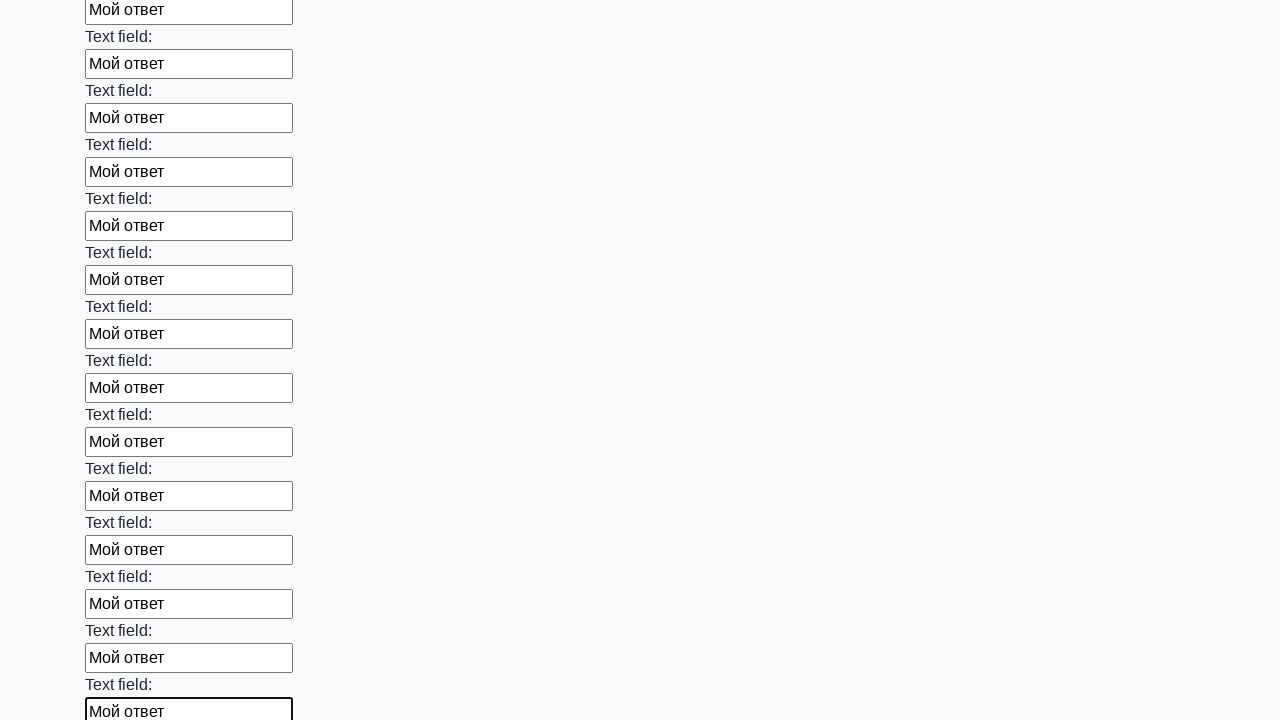

Filled an input field with 'Мой ответ' on input >> nth=60
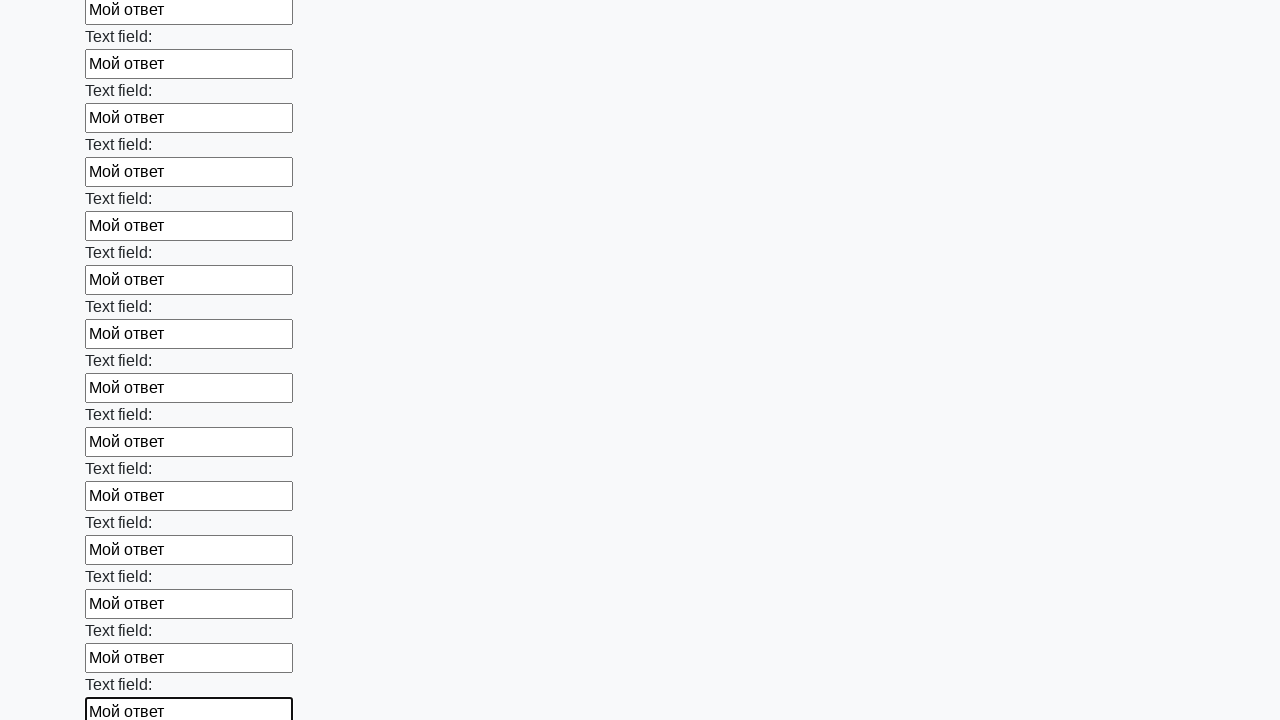

Filled an input field with 'Мой ответ' on input >> nth=61
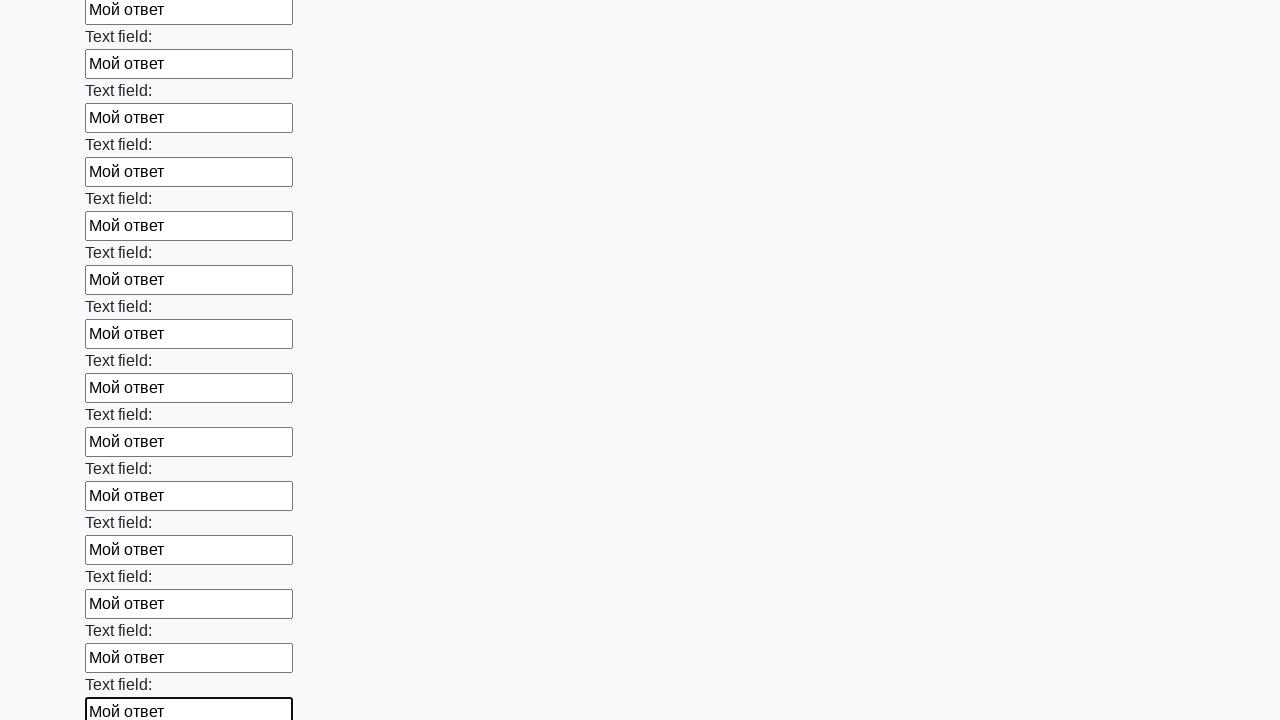

Filled an input field with 'Мой ответ' on input >> nth=62
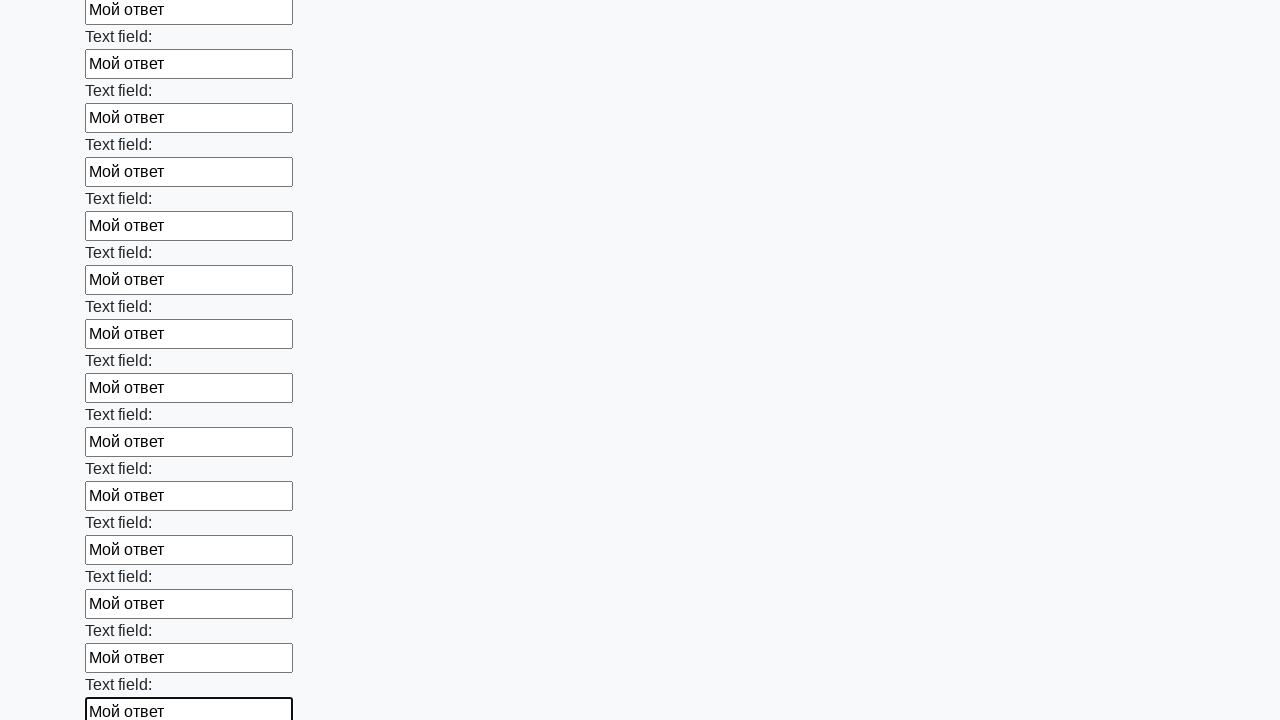

Filled an input field with 'Мой ответ' on input >> nth=63
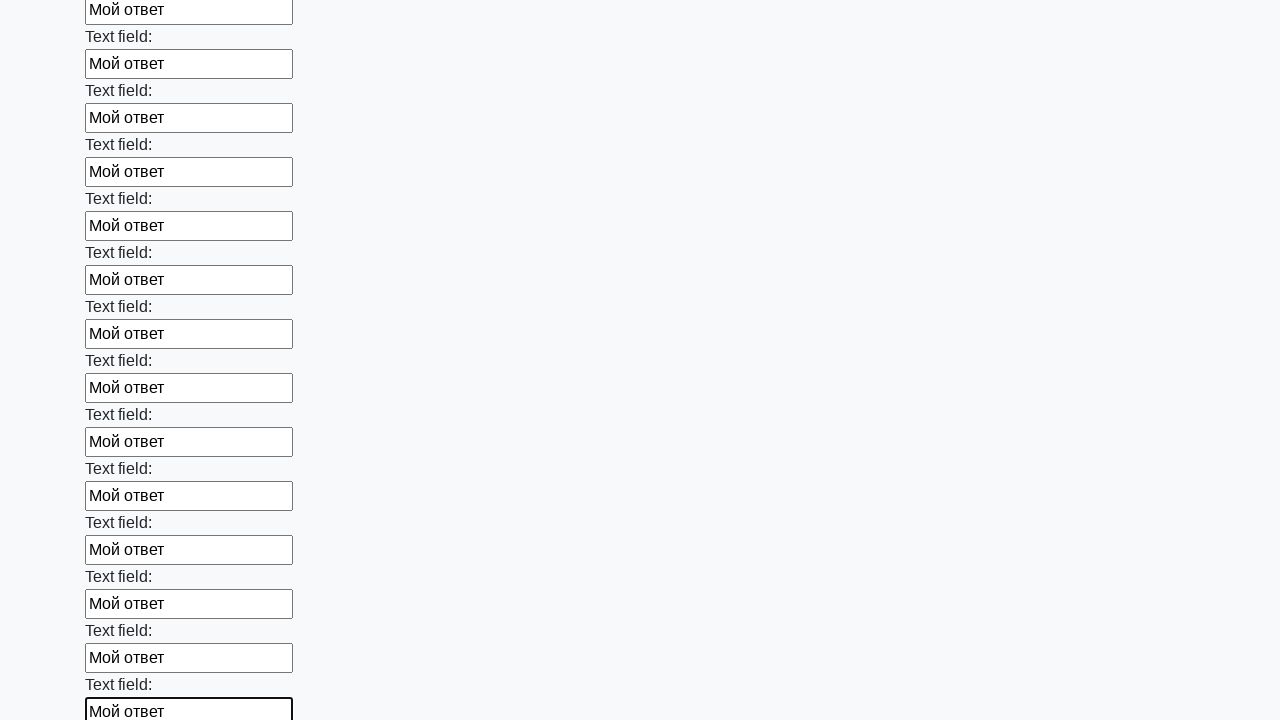

Filled an input field with 'Мой ответ' on input >> nth=64
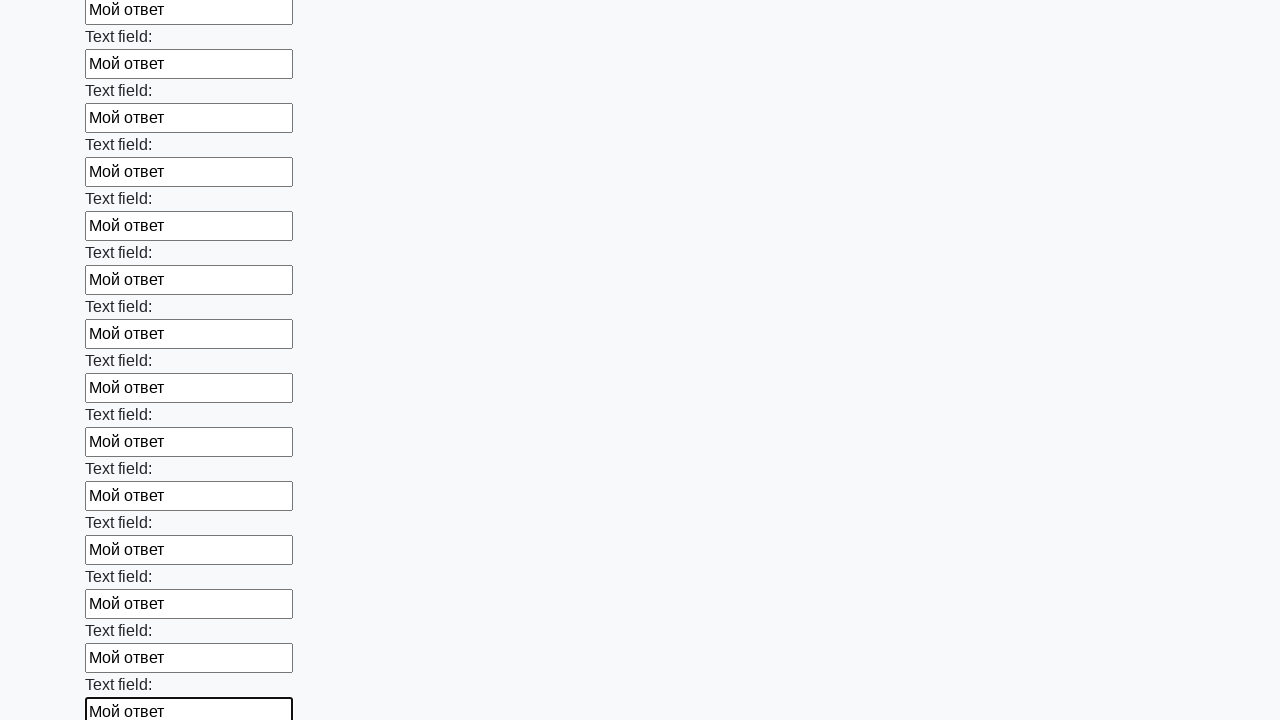

Filled an input field with 'Мой ответ' on input >> nth=65
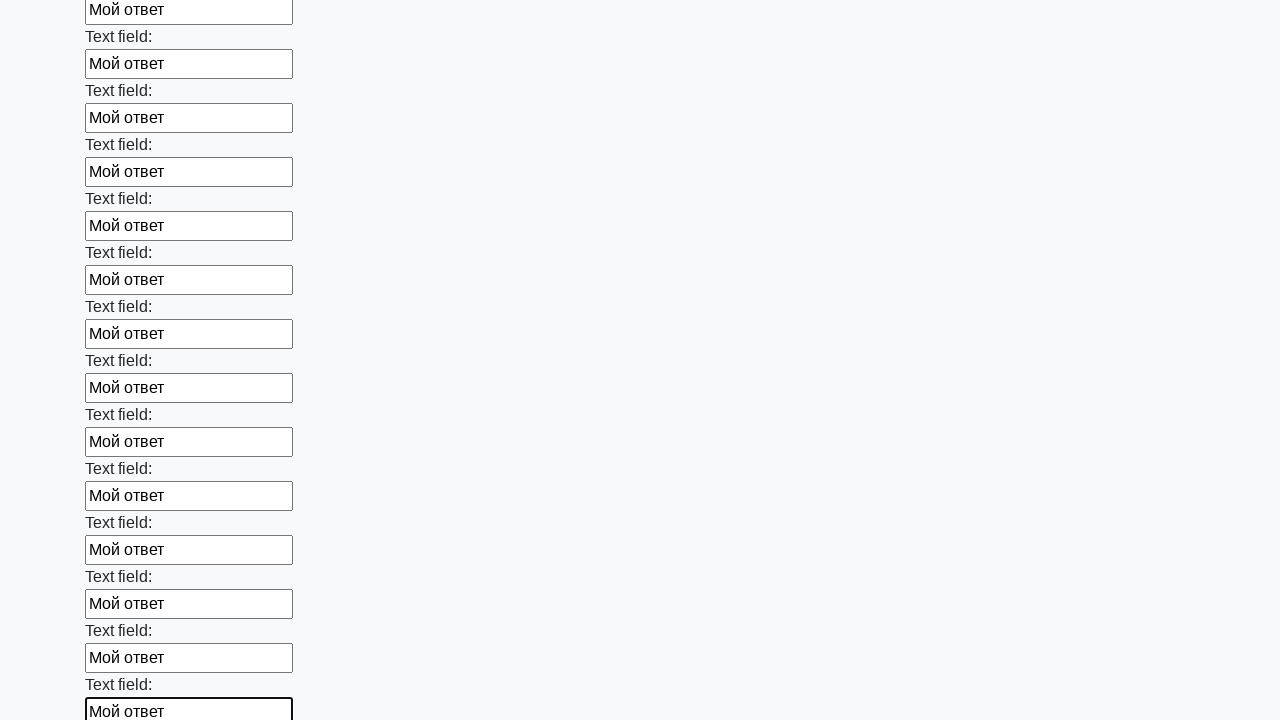

Filled an input field with 'Мой ответ' on input >> nth=66
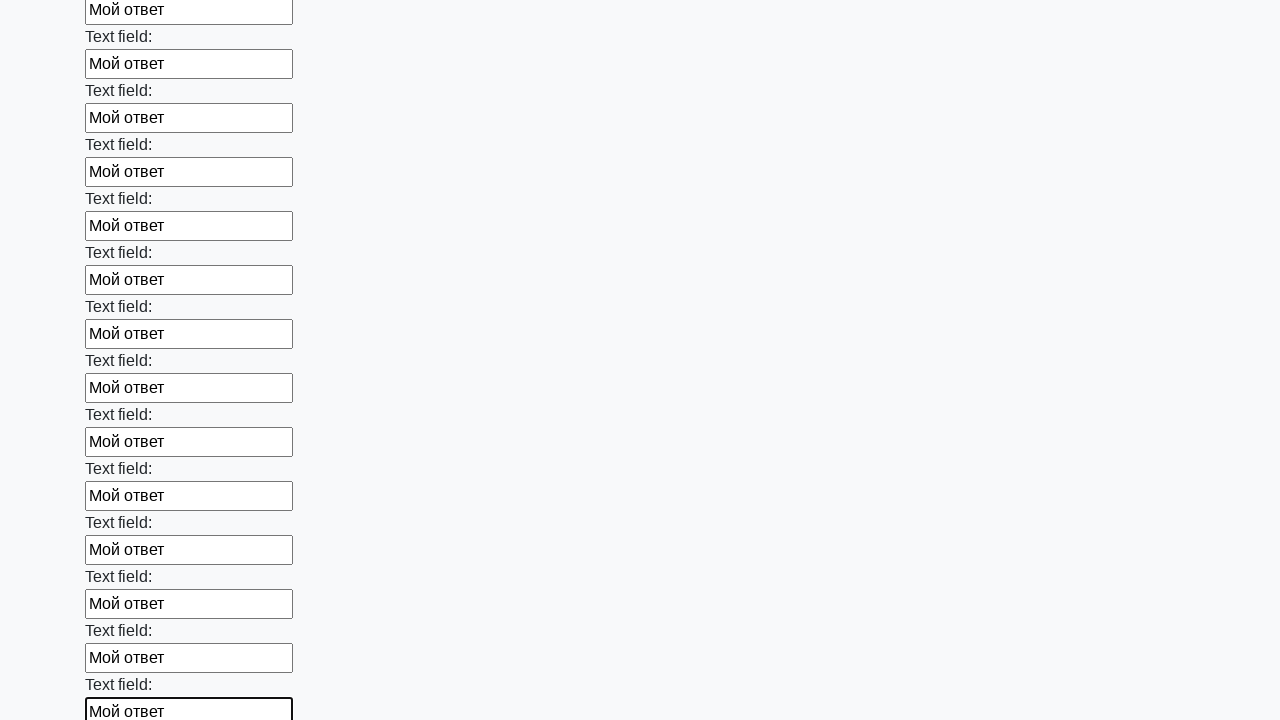

Filled an input field with 'Мой ответ' on input >> nth=67
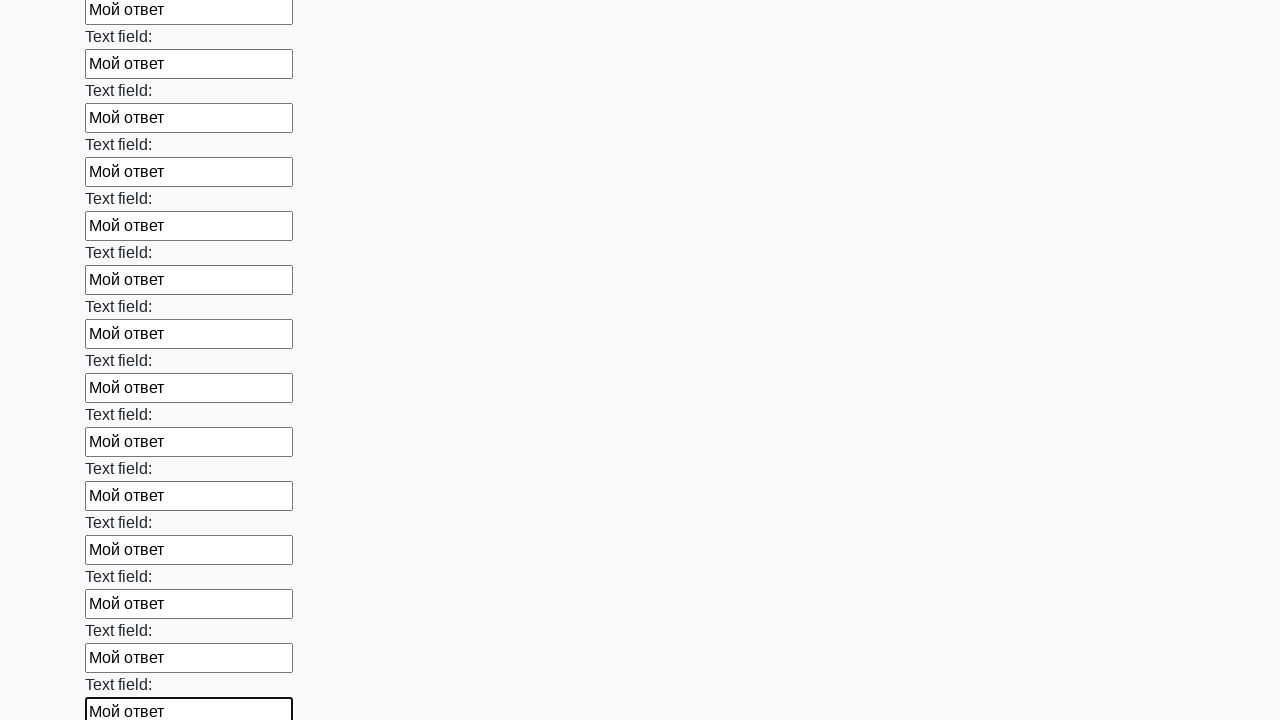

Filled an input field with 'Мой ответ' on input >> nth=68
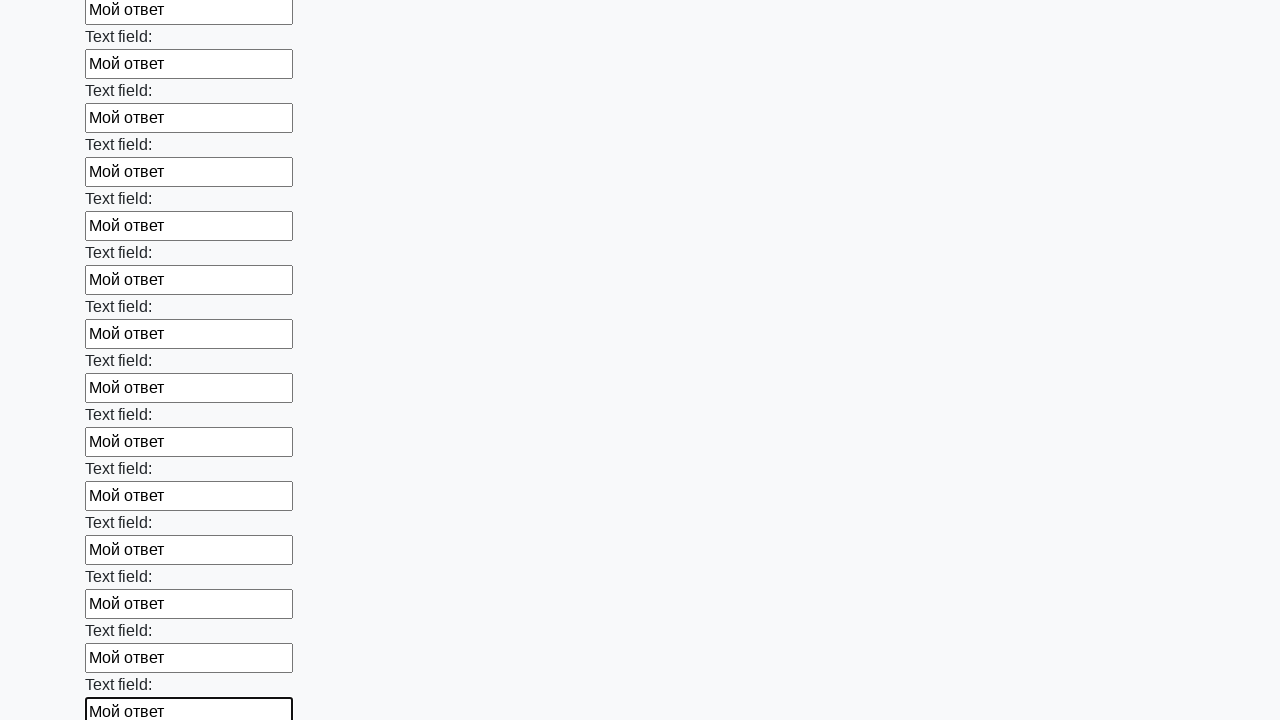

Filled an input field with 'Мой ответ' on input >> nth=69
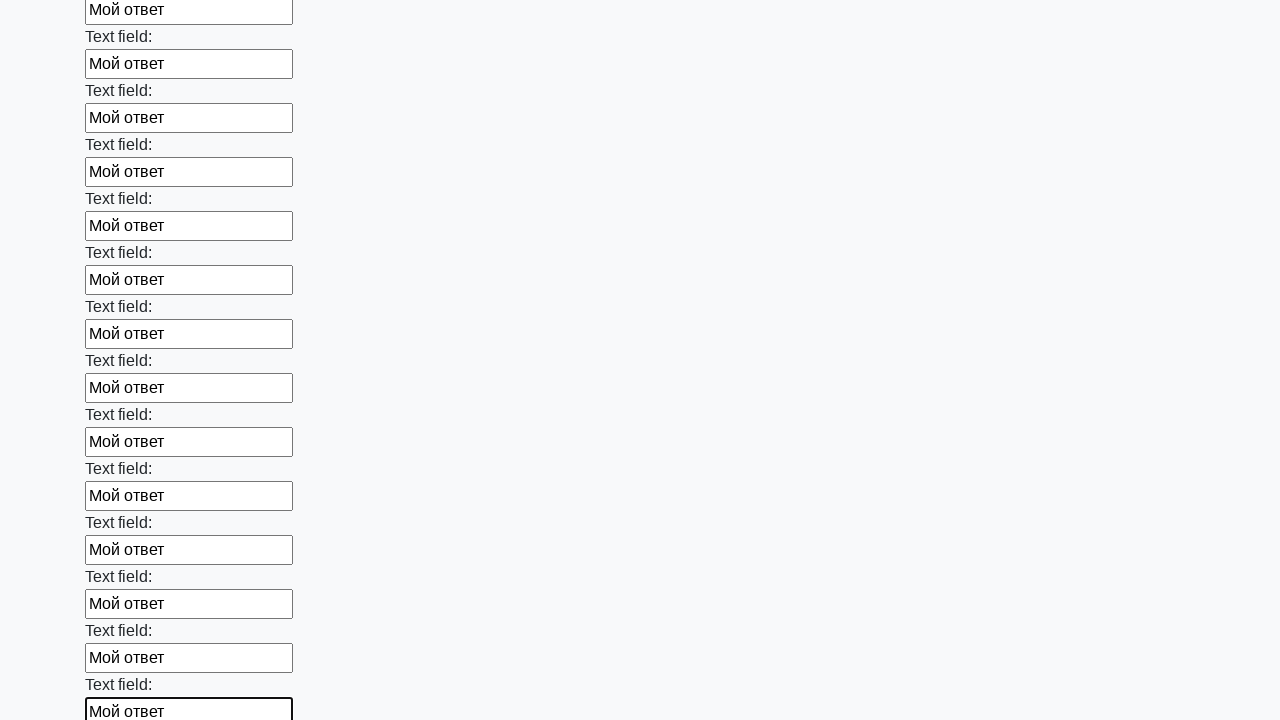

Filled an input field with 'Мой ответ' on input >> nth=70
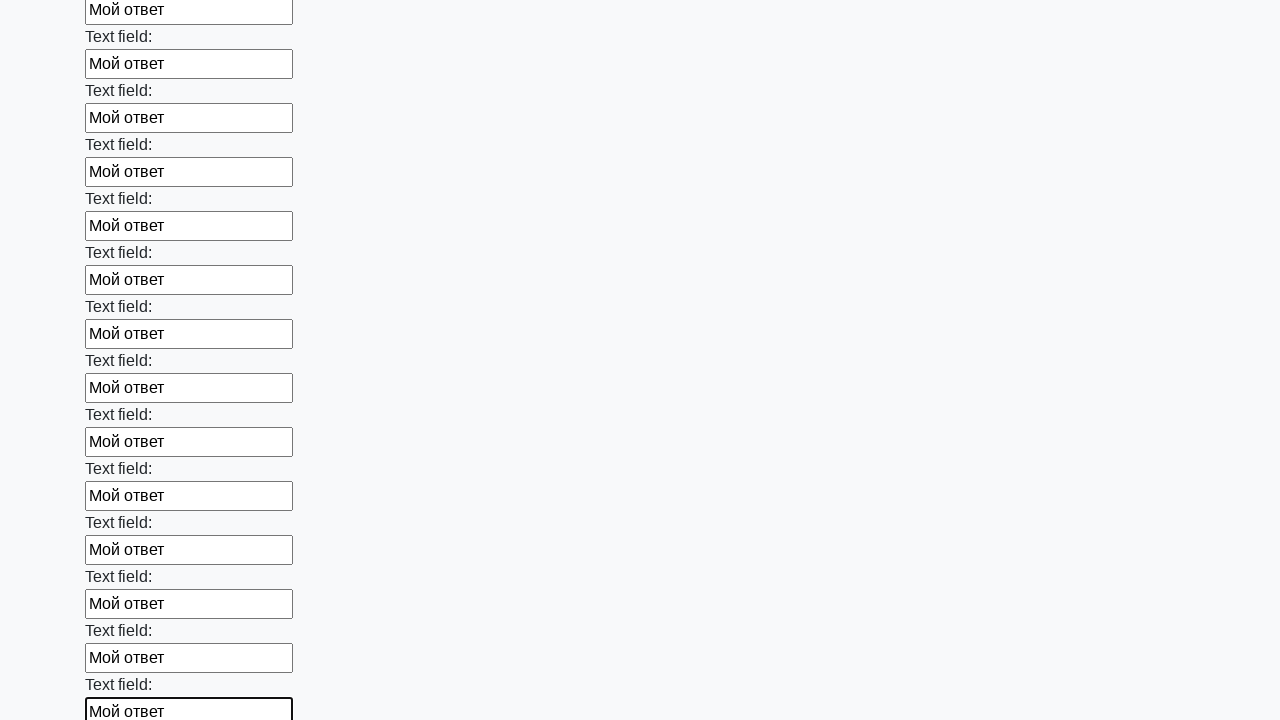

Filled an input field with 'Мой ответ' on input >> nth=71
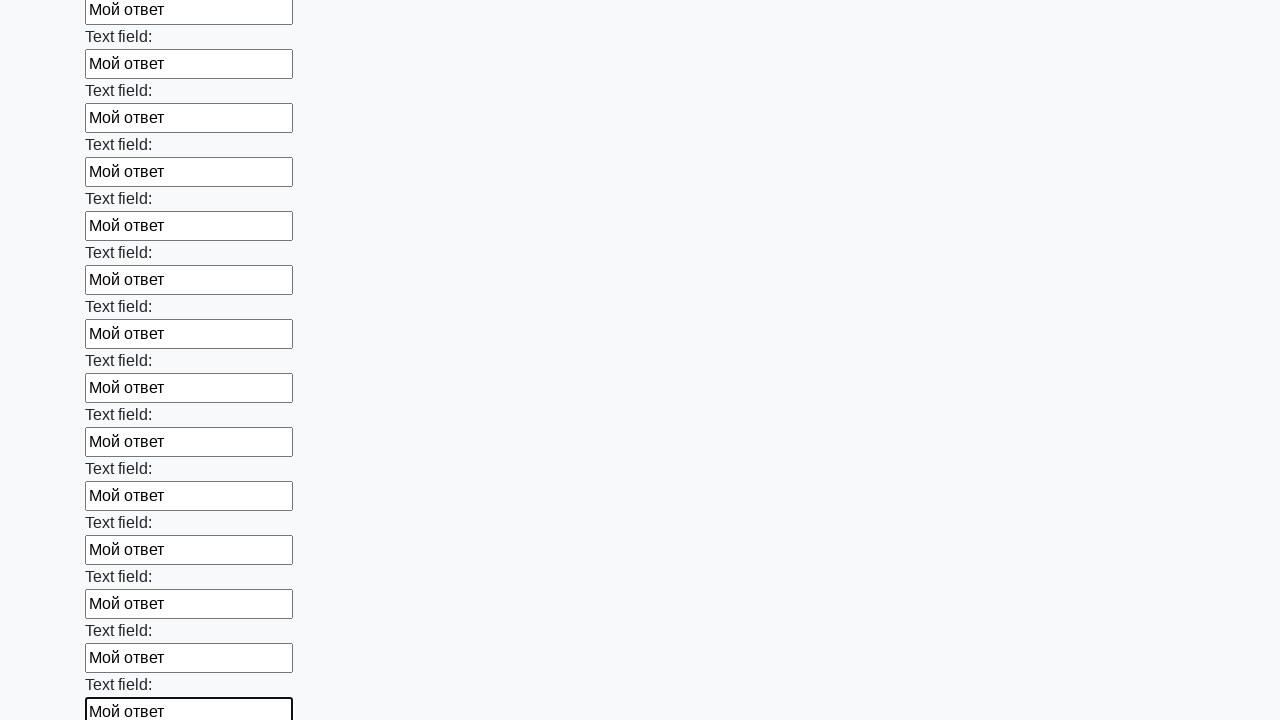

Filled an input field with 'Мой ответ' on input >> nth=72
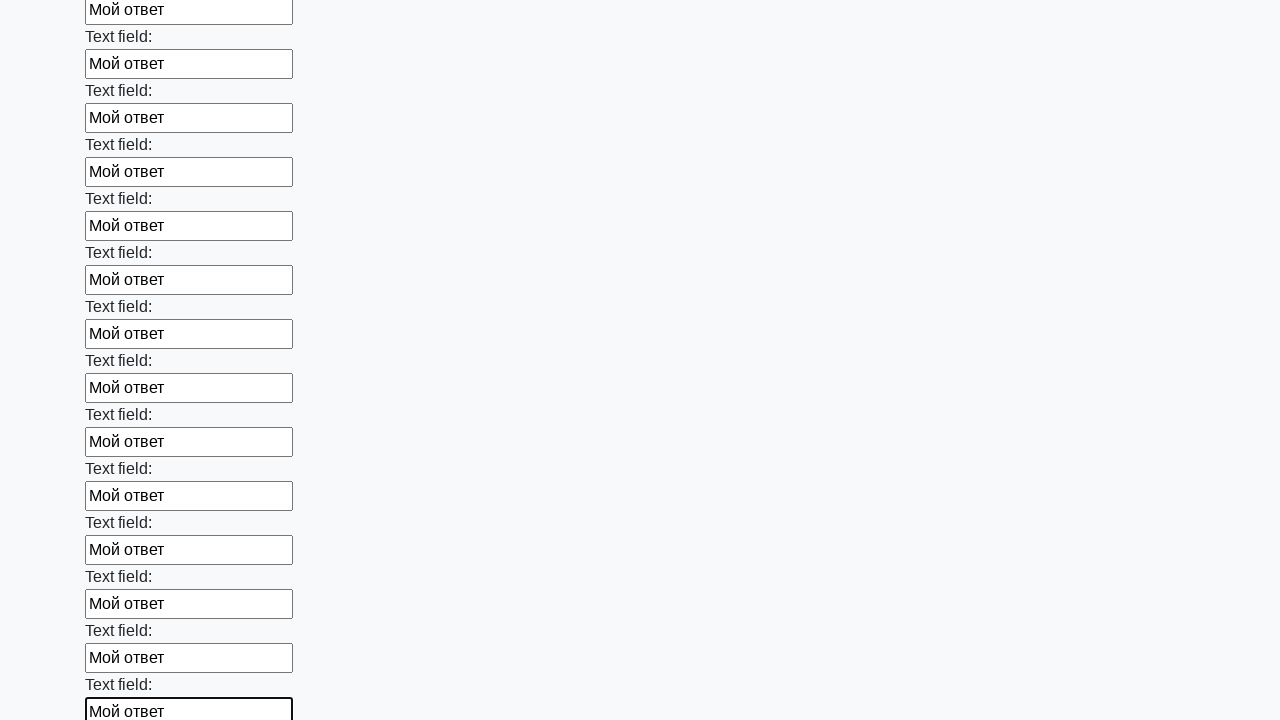

Filled an input field with 'Мой ответ' on input >> nth=73
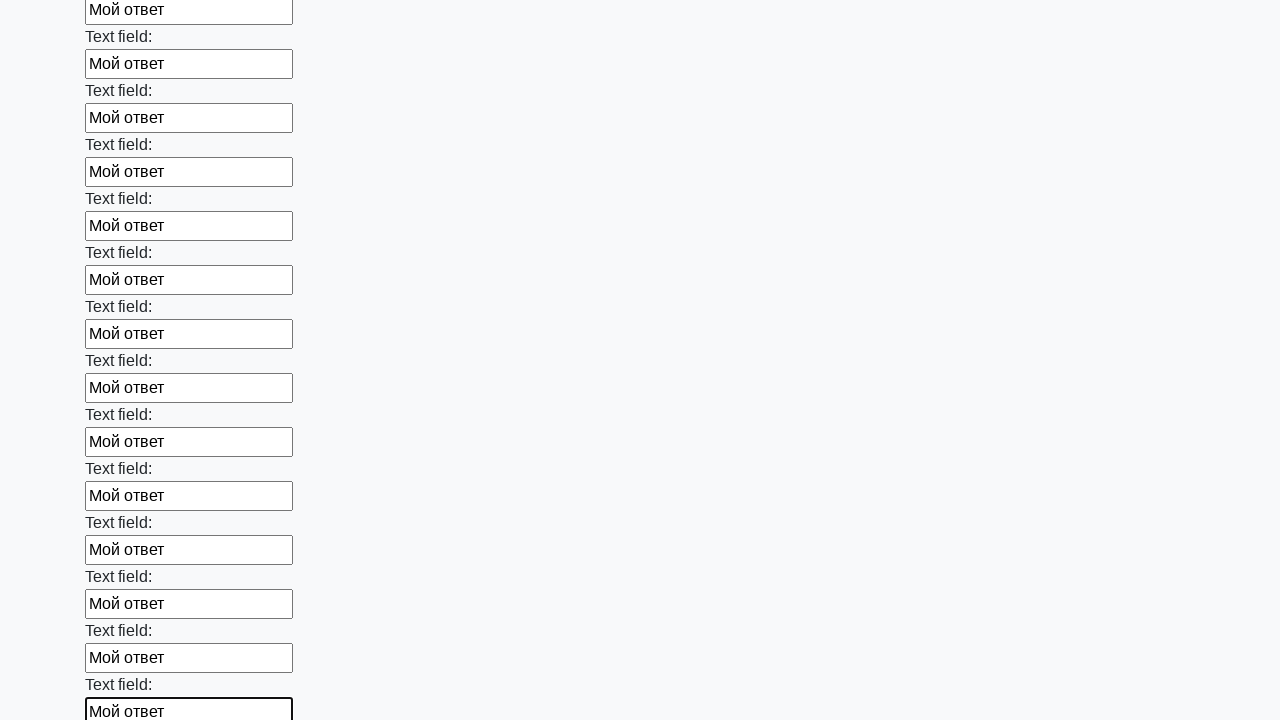

Filled an input field with 'Мой ответ' on input >> nth=74
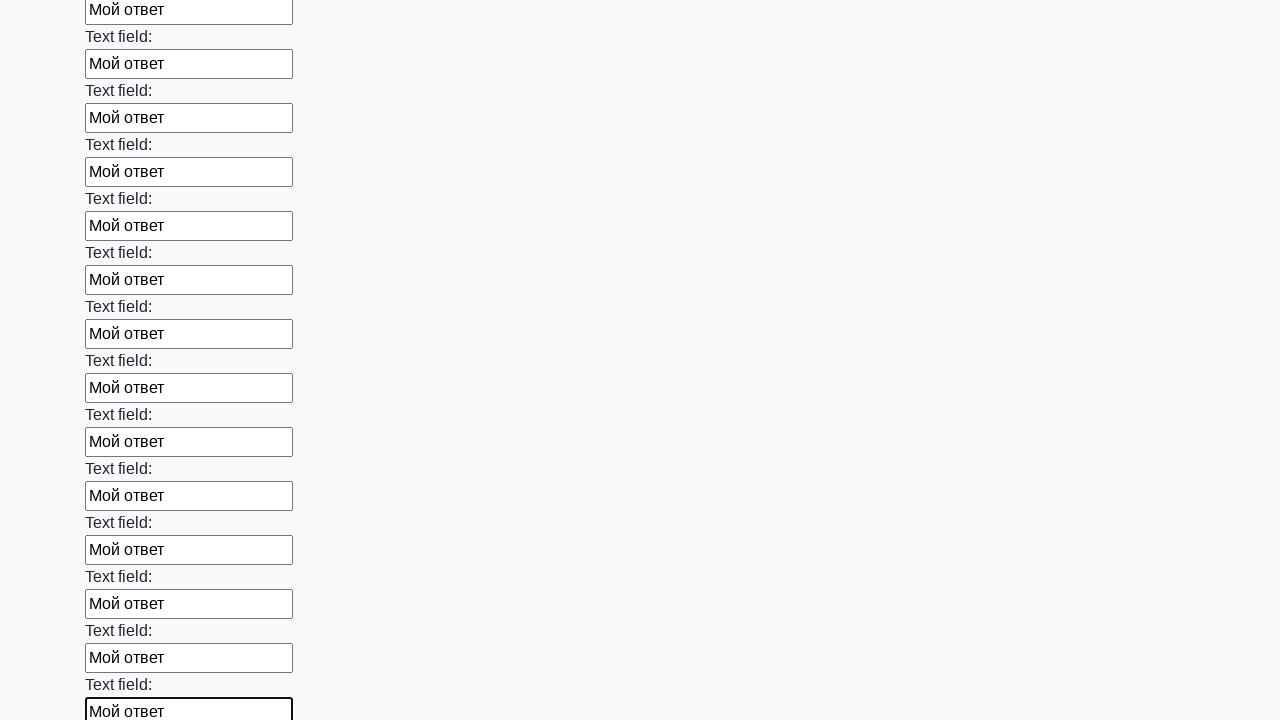

Filled an input field with 'Мой ответ' on input >> nth=75
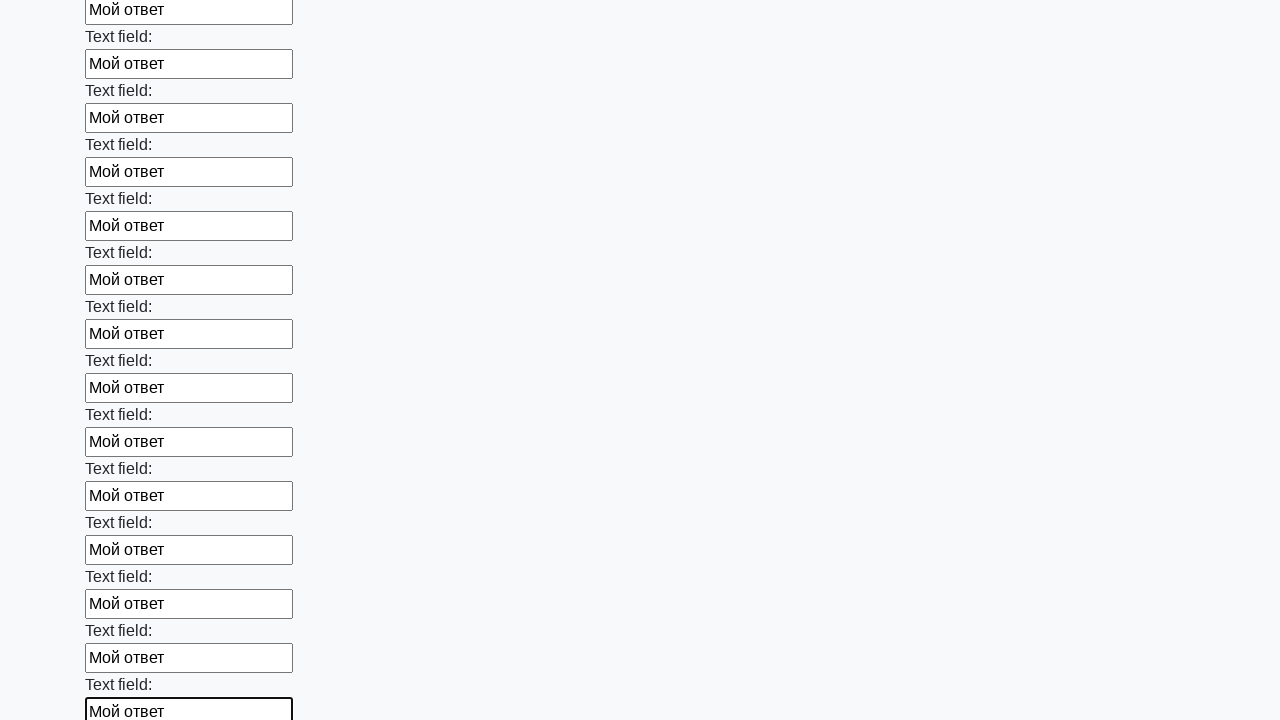

Filled an input field with 'Мой ответ' on input >> nth=76
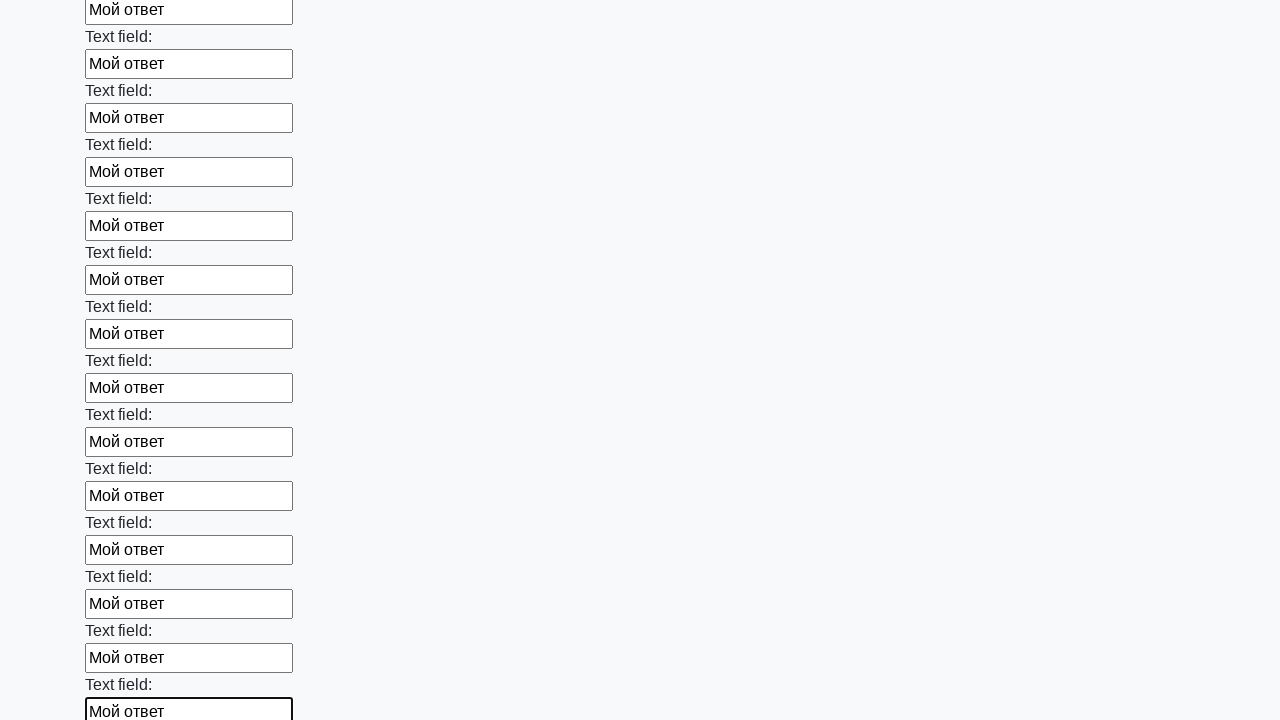

Filled an input field with 'Мой ответ' on input >> nth=77
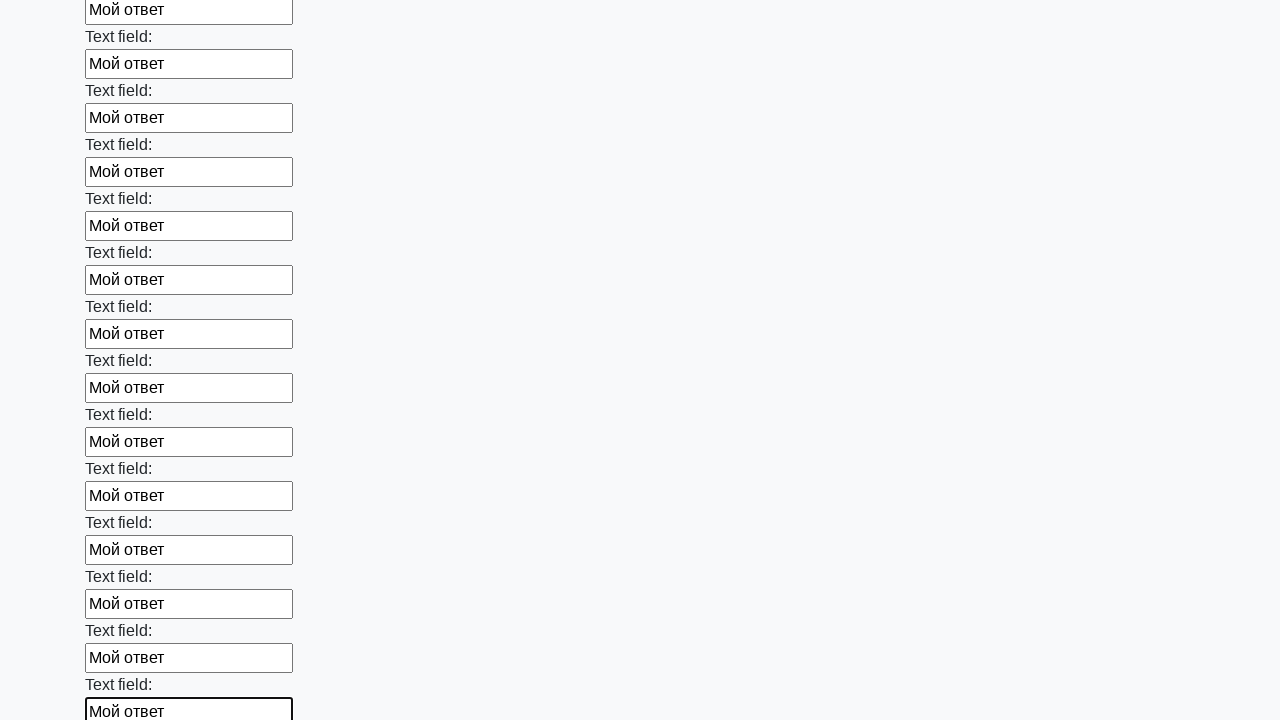

Filled an input field with 'Мой ответ' on input >> nth=78
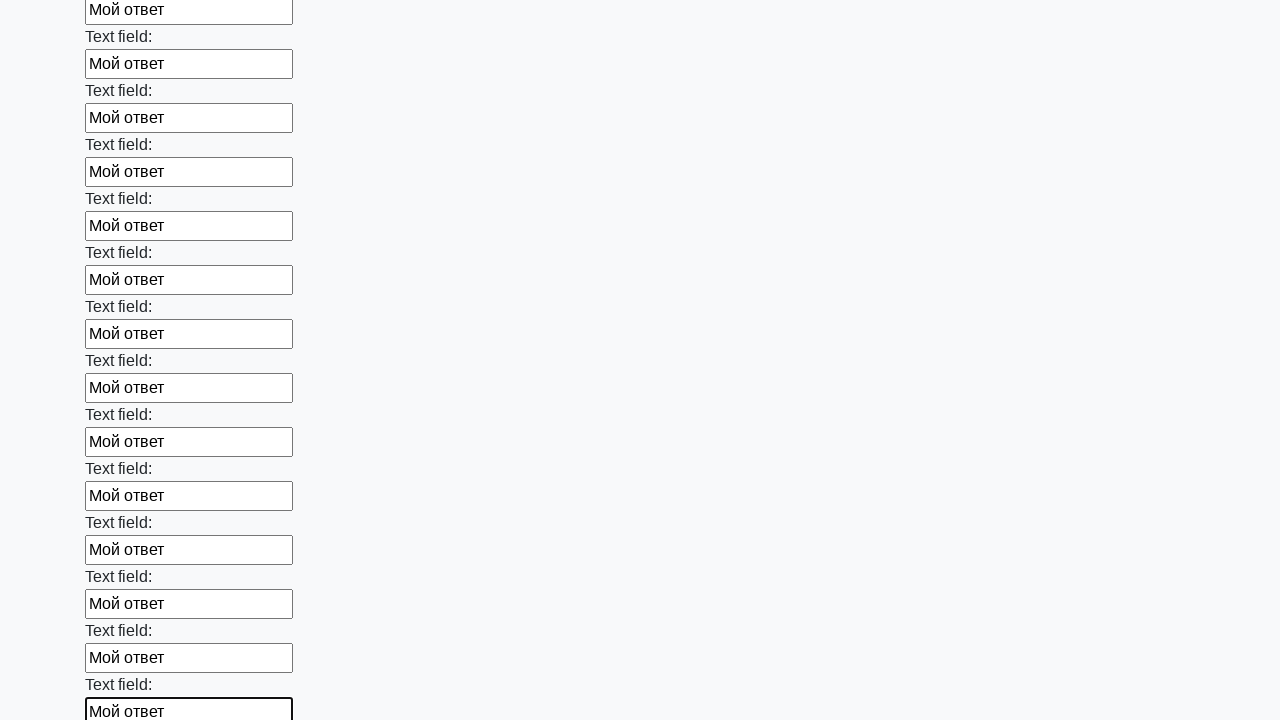

Filled an input field with 'Мой ответ' on input >> nth=79
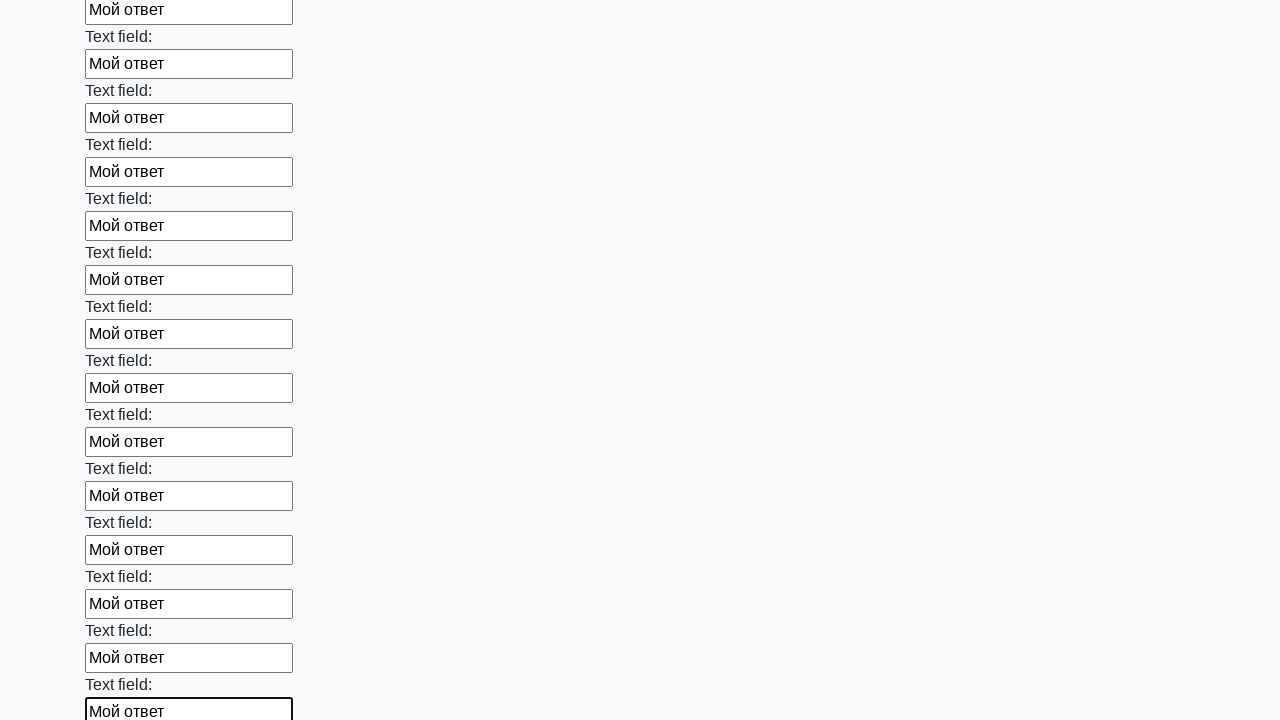

Filled an input field with 'Мой ответ' on input >> nth=80
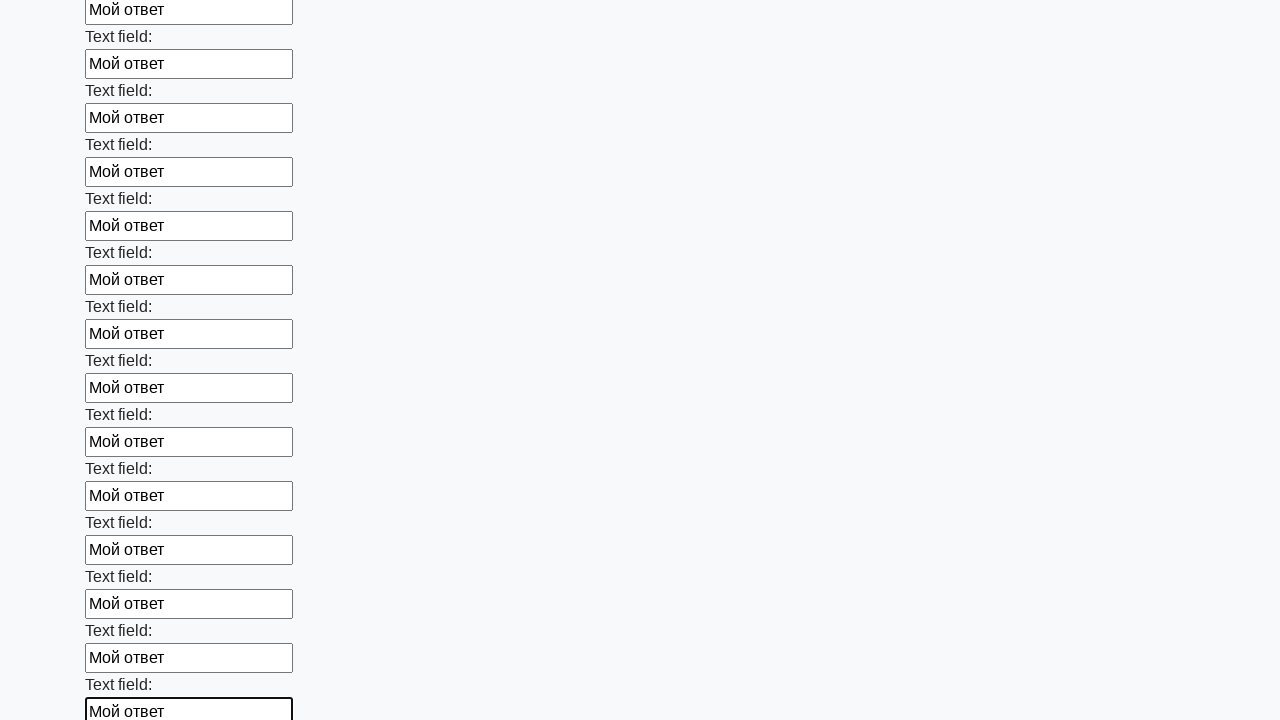

Filled an input field with 'Мой ответ' on input >> nth=81
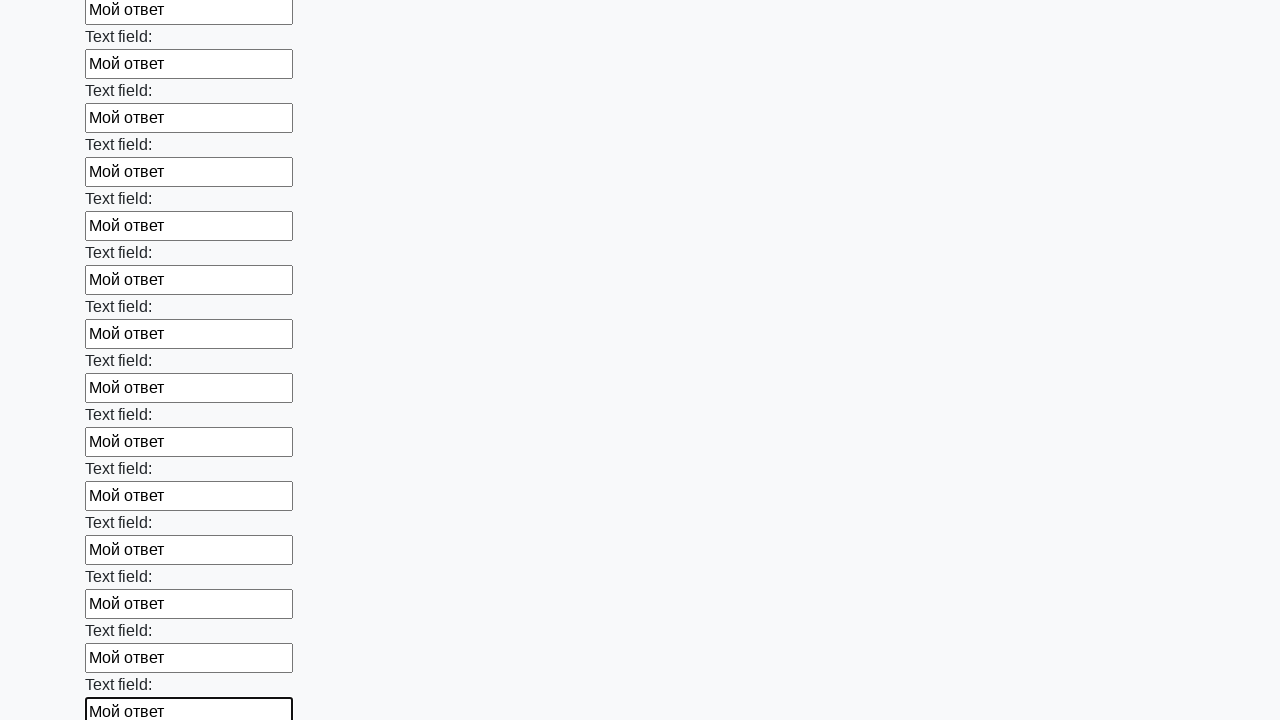

Filled an input field with 'Мой ответ' on input >> nth=82
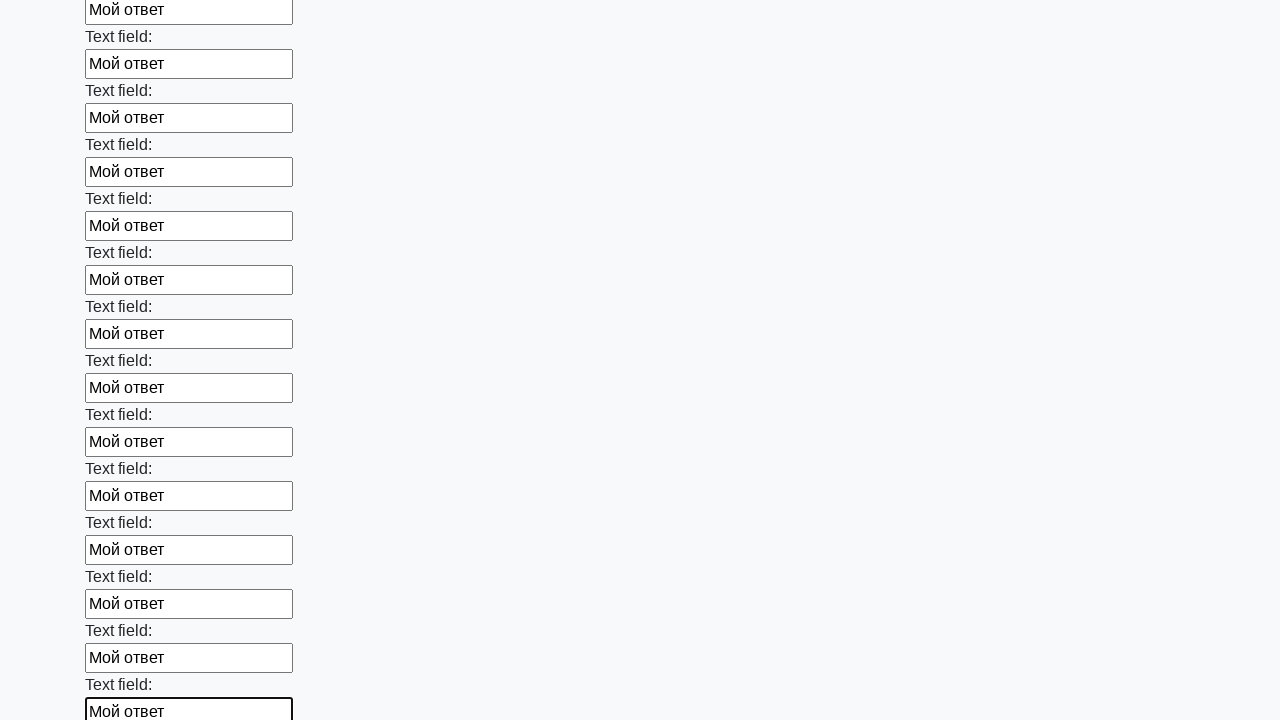

Filled an input field with 'Мой ответ' on input >> nth=83
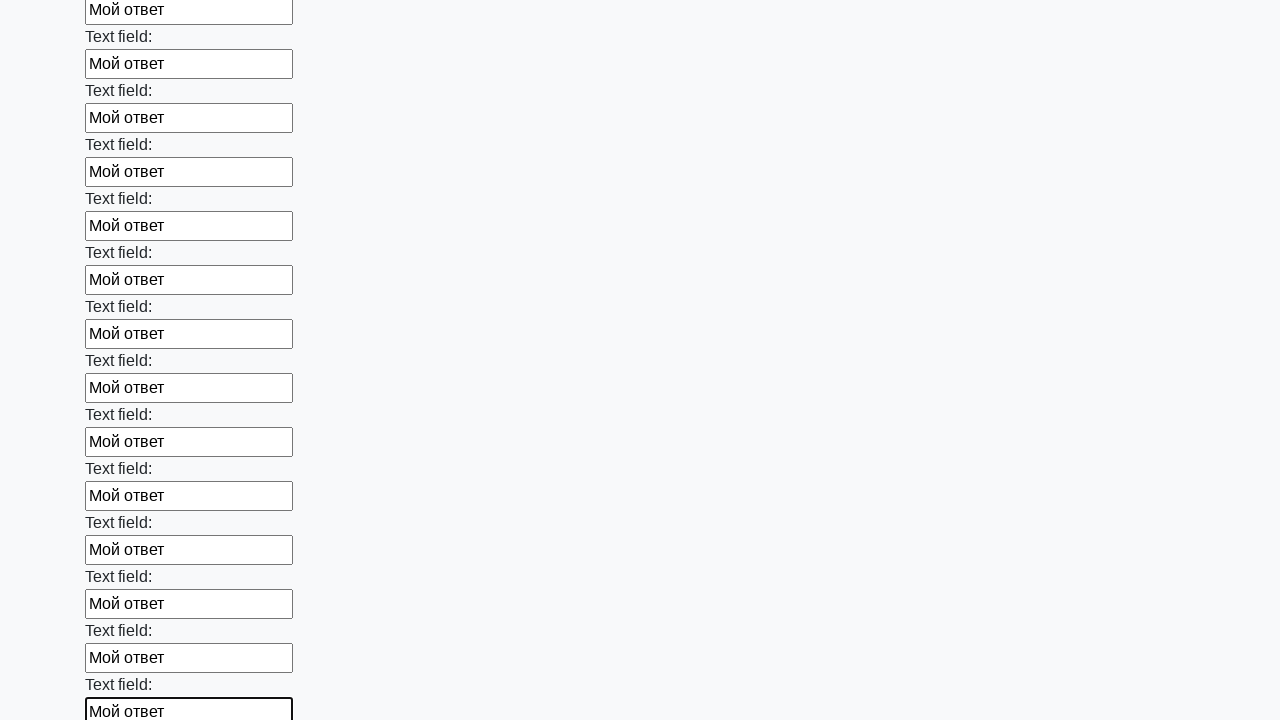

Filled an input field with 'Мой ответ' on input >> nth=84
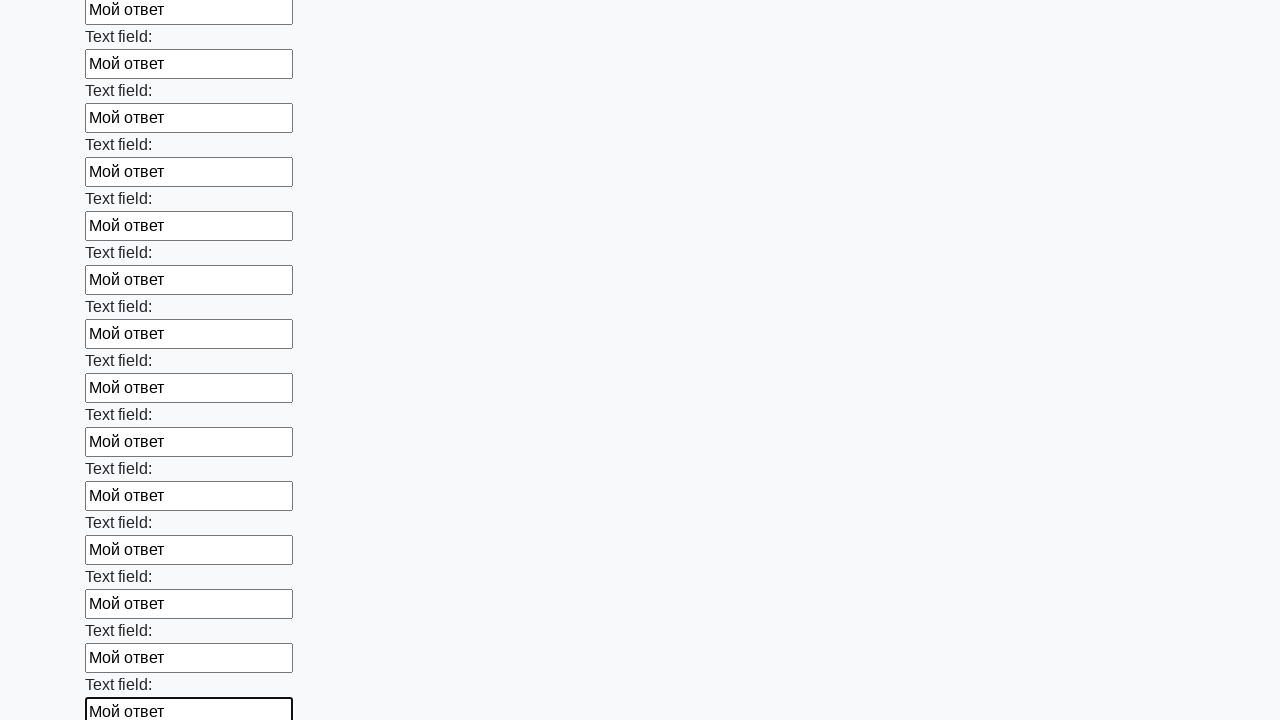

Filled an input field with 'Мой ответ' on input >> nth=85
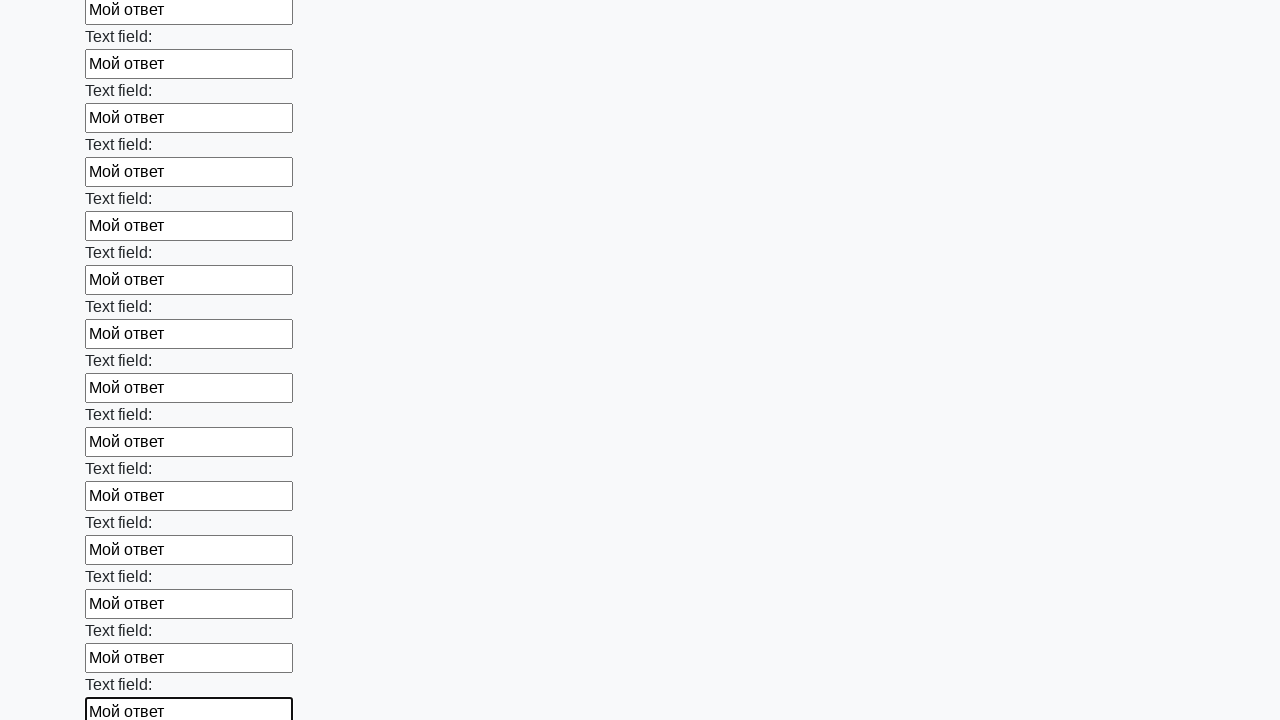

Filled an input field with 'Мой ответ' on input >> nth=86
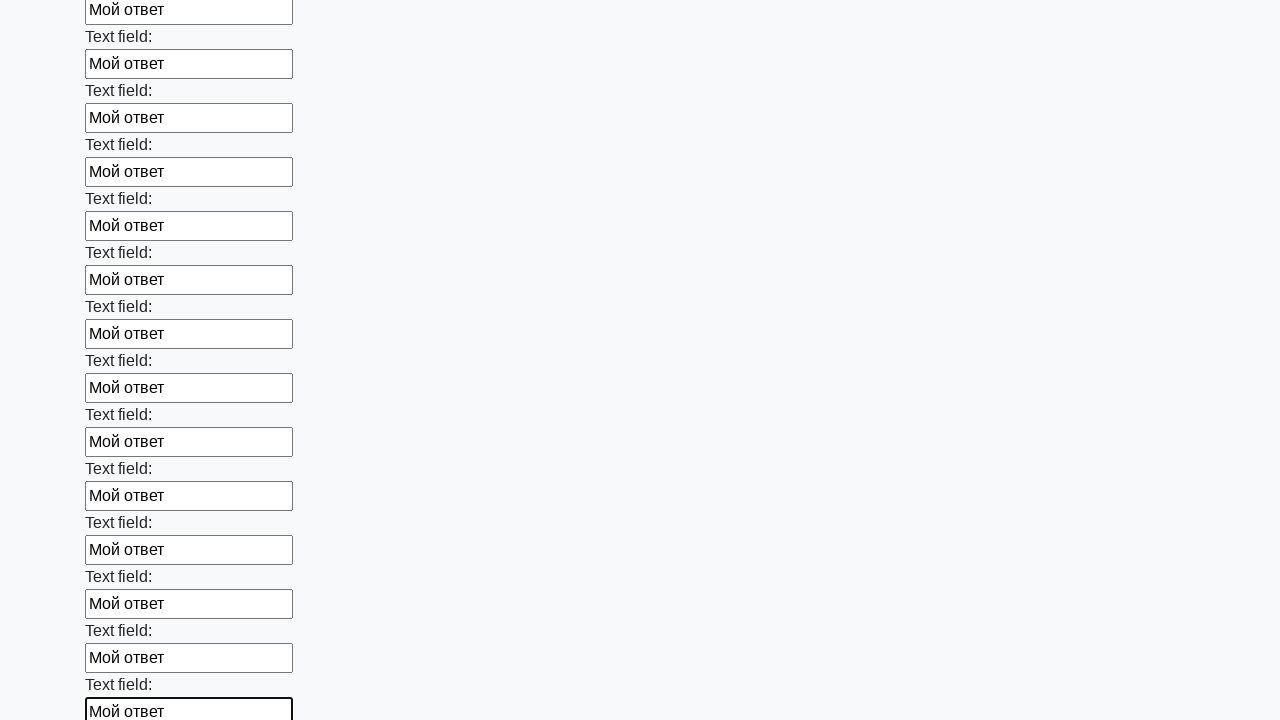

Filled an input field with 'Мой ответ' on input >> nth=87
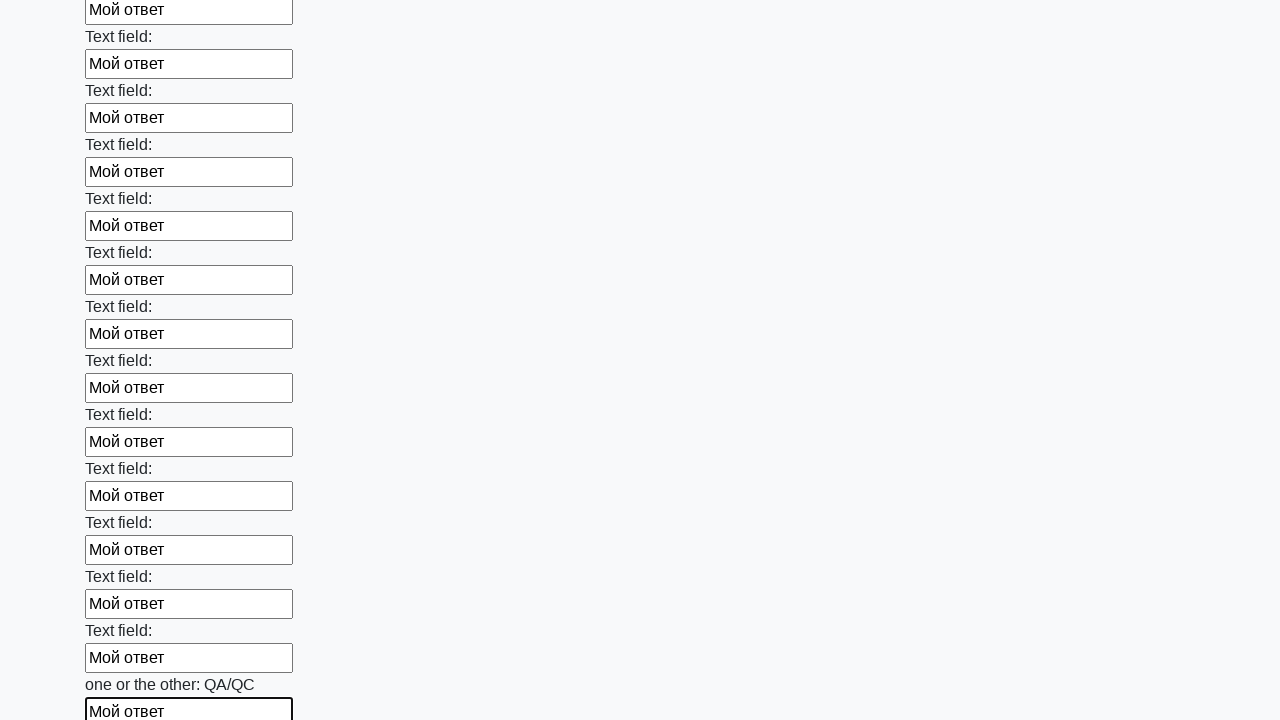

Filled an input field with 'Мой ответ' on input >> nth=88
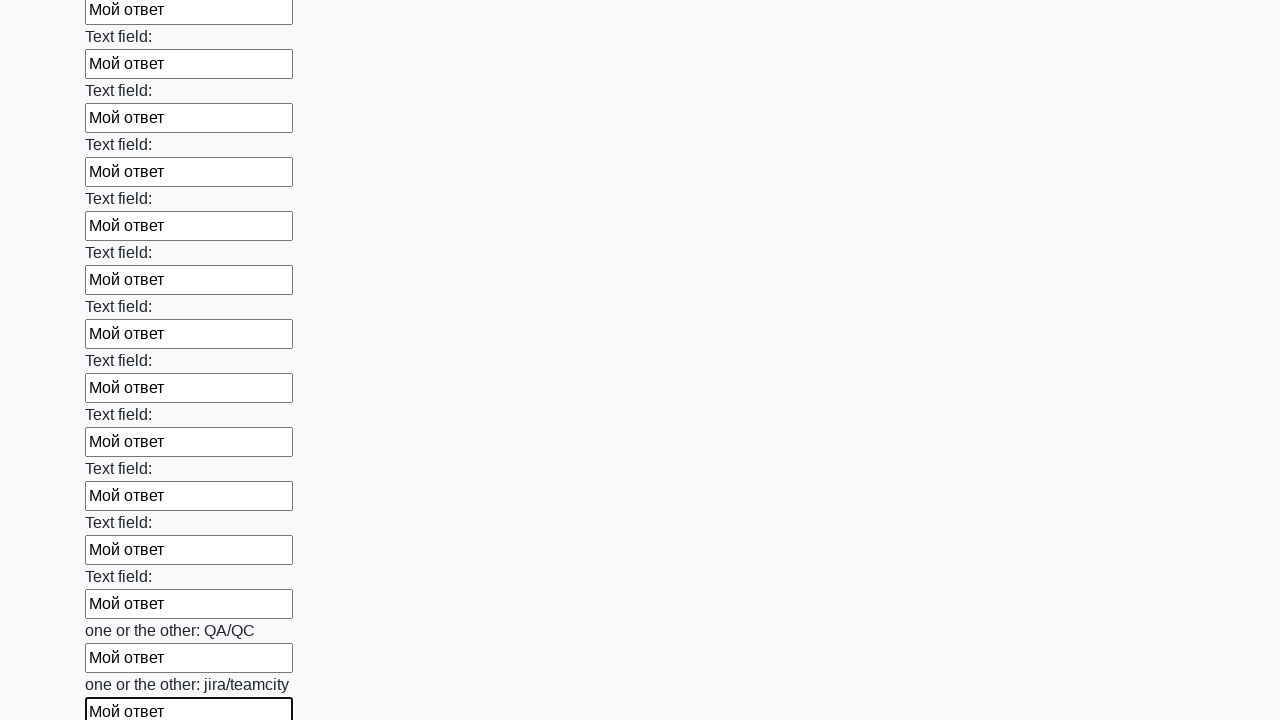

Filled an input field with 'Мой ответ' on input >> nth=89
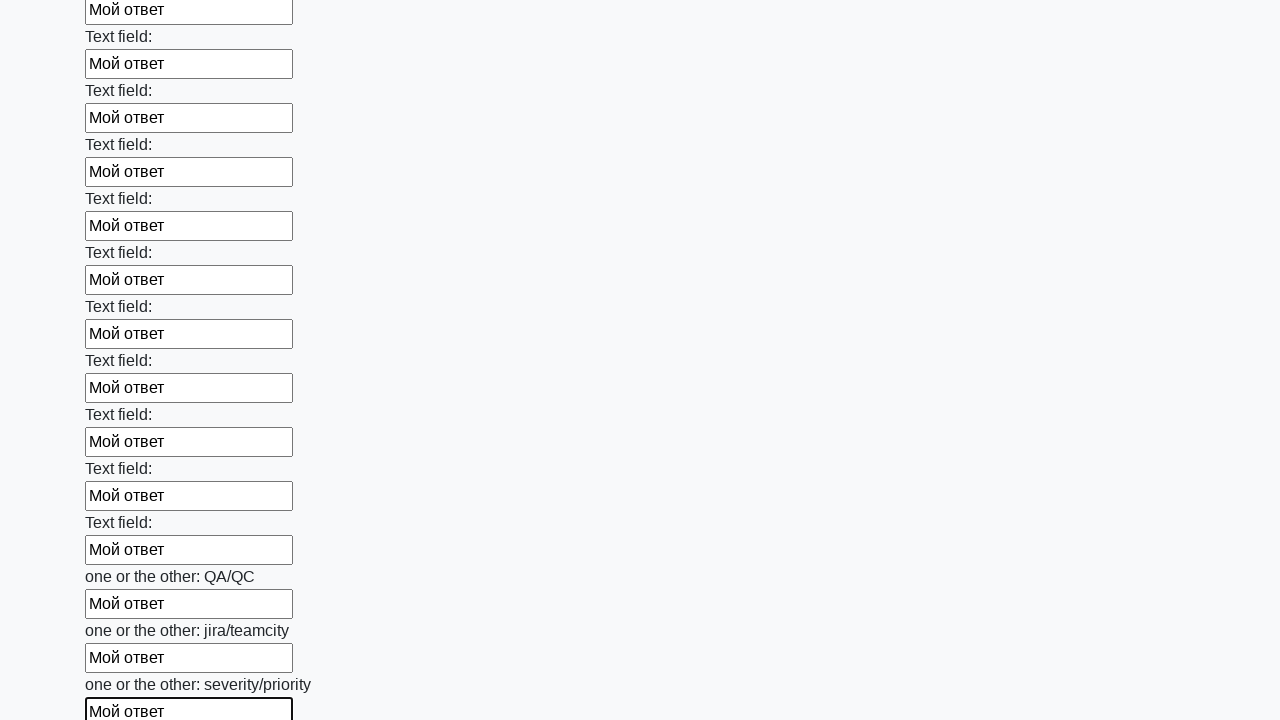

Filled an input field with 'Мой ответ' on input >> nth=90
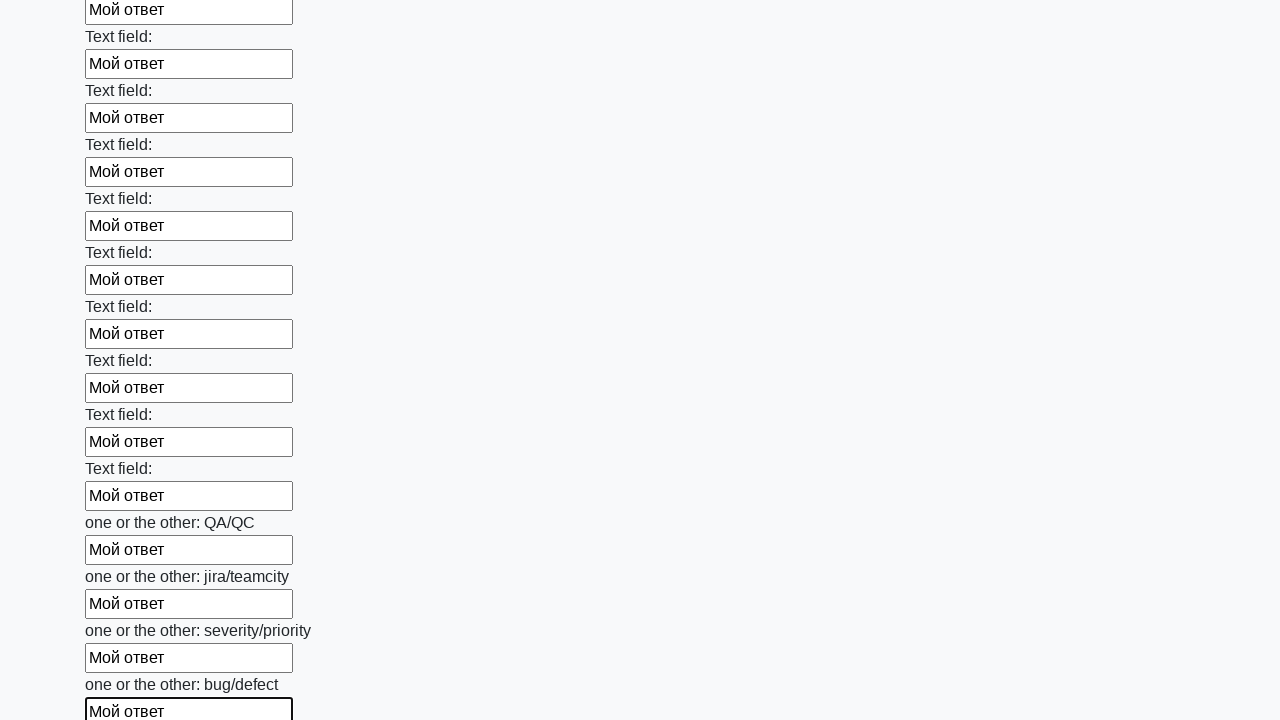

Filled an input field with 'Мой ответ' on input >> nth=91
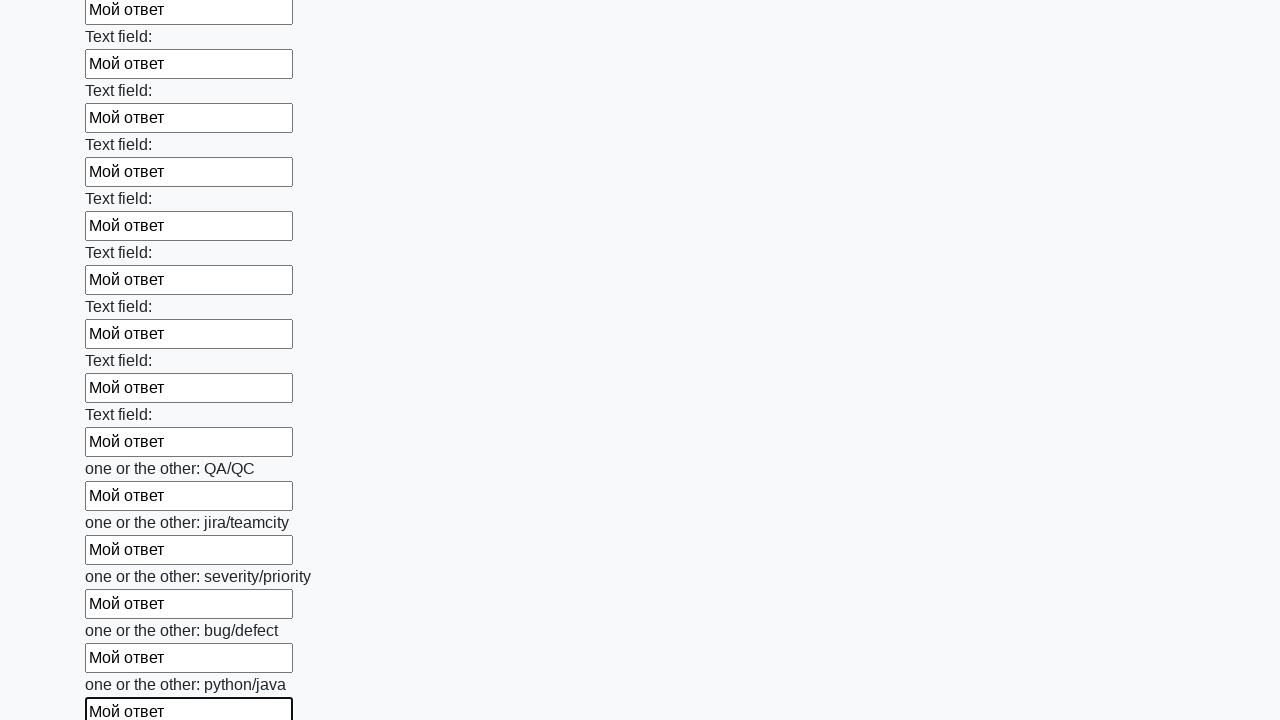

Filled an input field with 'Мой ответ' on input >> nth=92
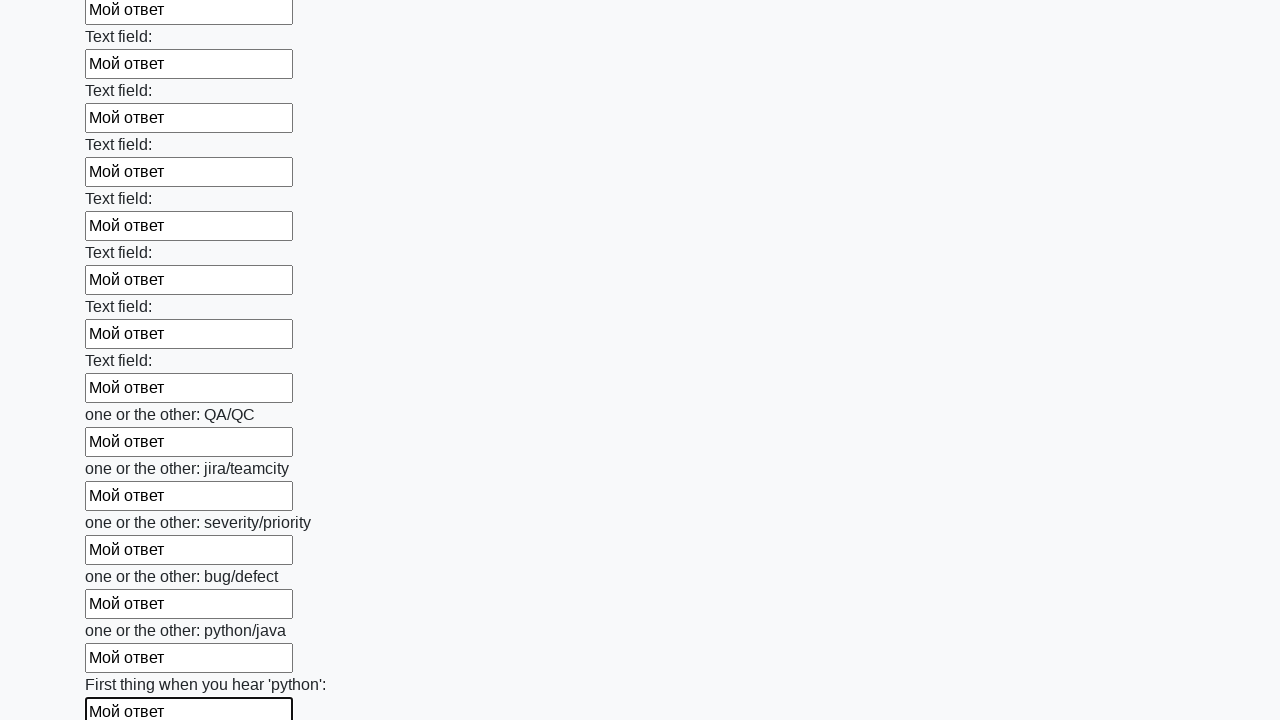

Filled an input field with 'Мой ответ' on input >> nth=93
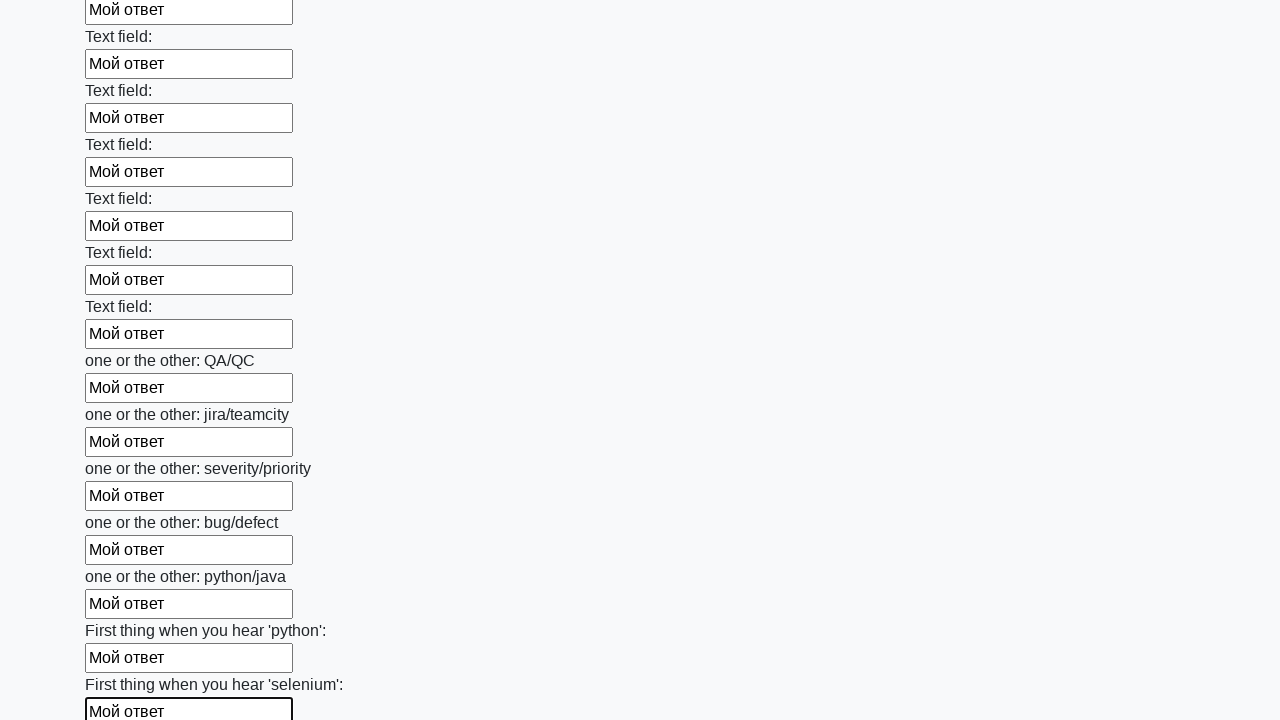

Filled an input field with 'Мой ответ' on input >> nth=94
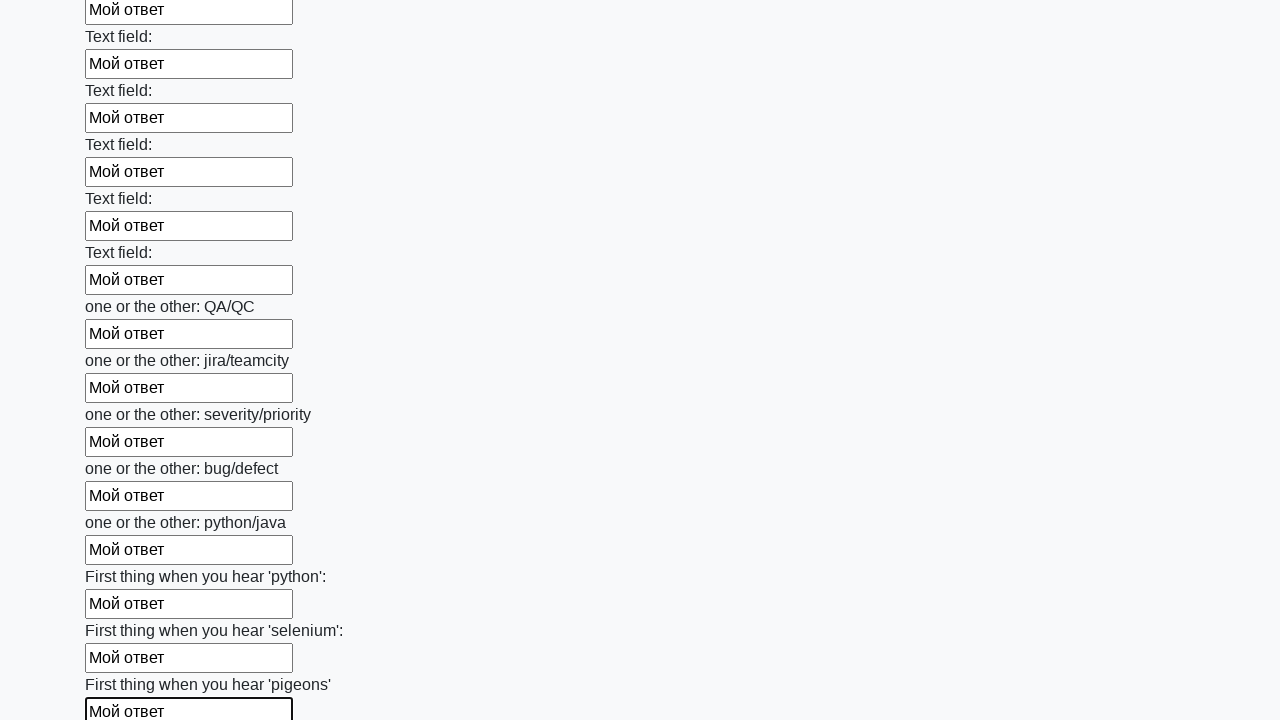

Filled an input field with 'Мой ответ' on input >> nth=95
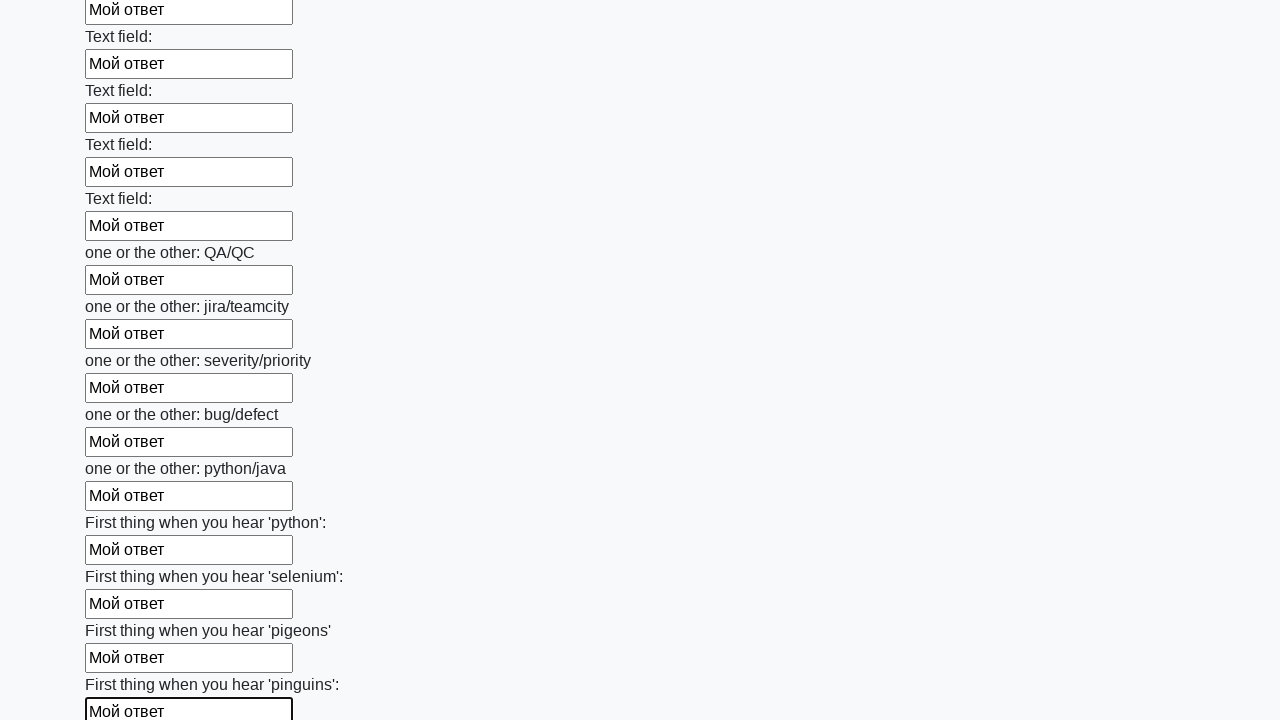

Filled an input field with 'Мой ответ' on input >> nth=96
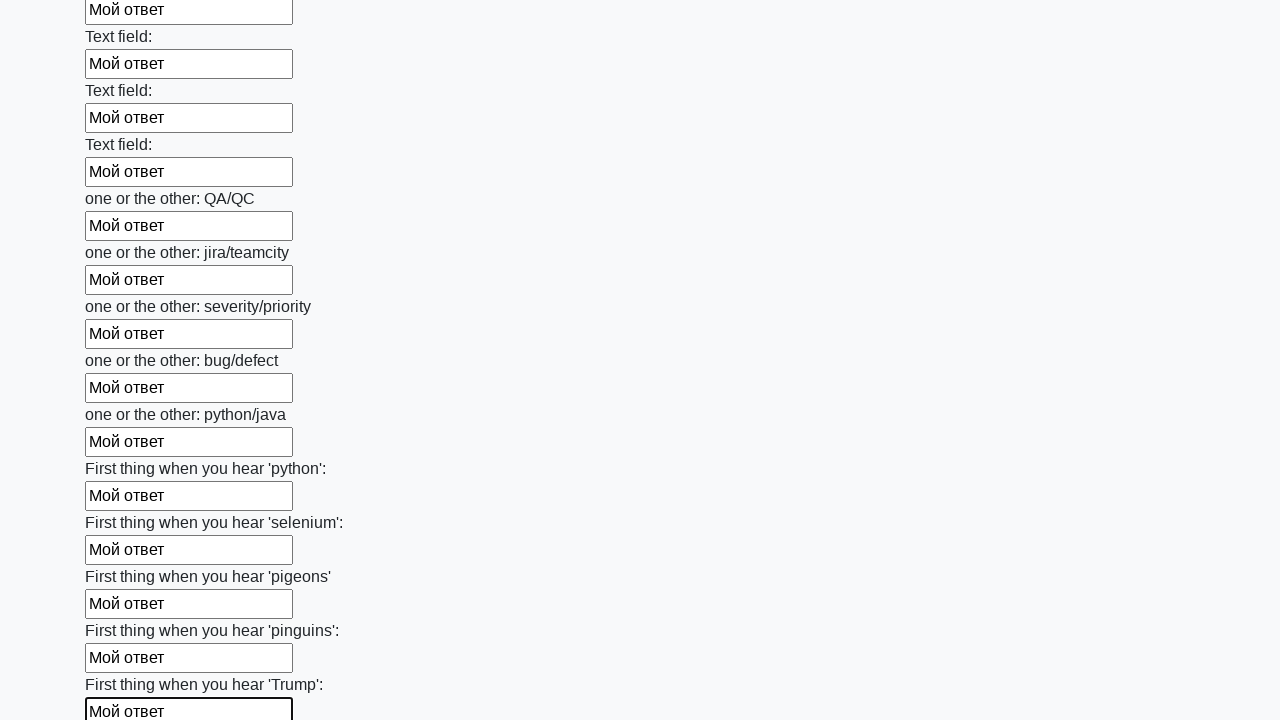

Filled an input field with 'Мой ответ' on input >> nth=97
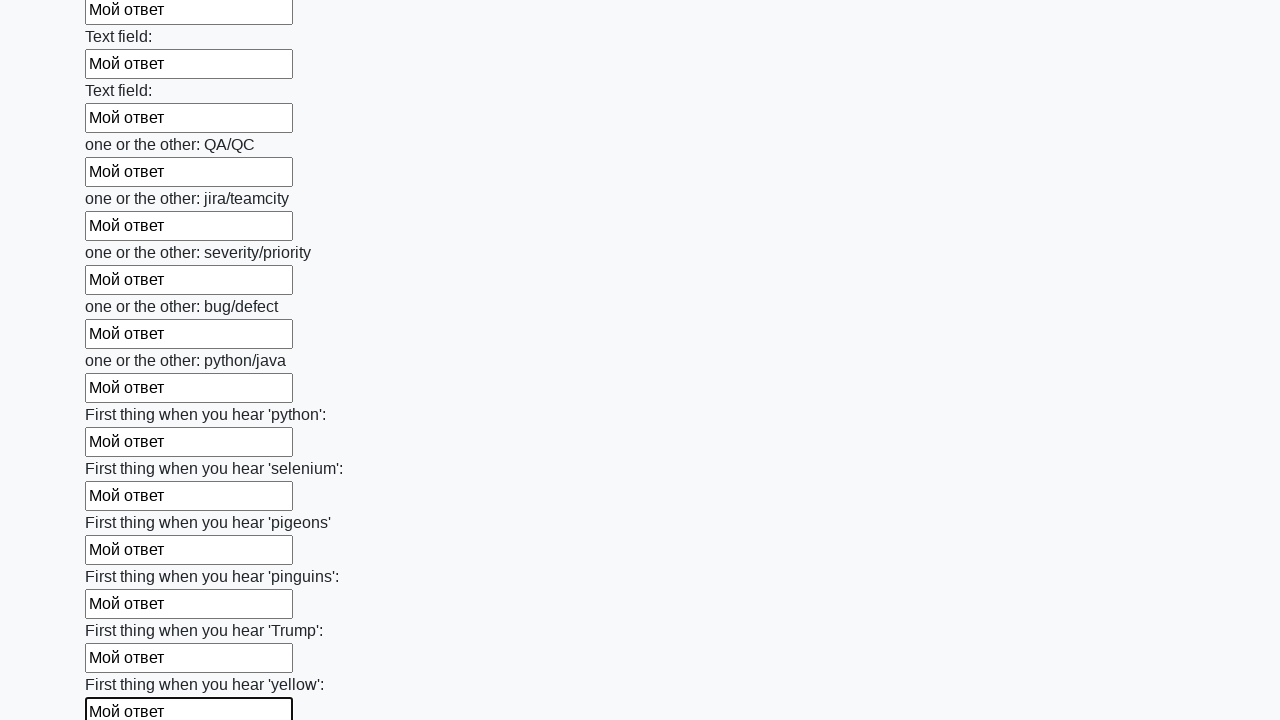

Filled an input field with 'Мой ответ' on input >> nth=98
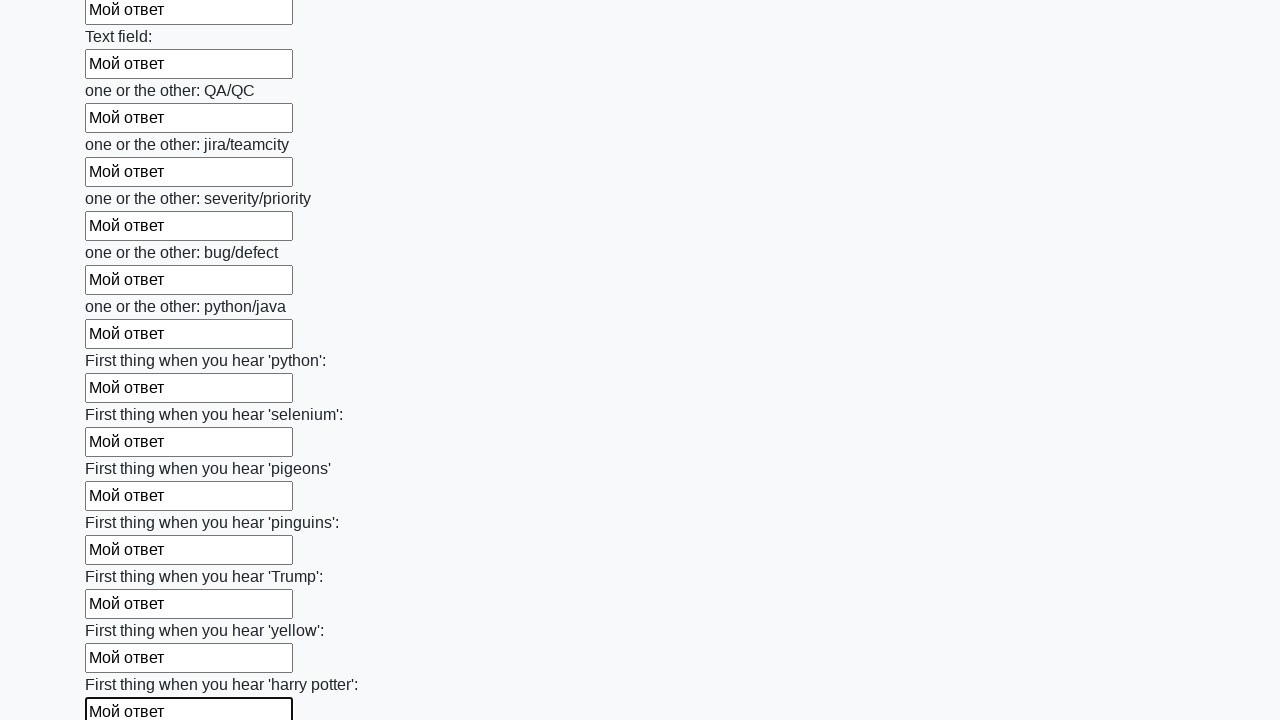

Filled an input field with 'Мой ответ' on input >> nth=99
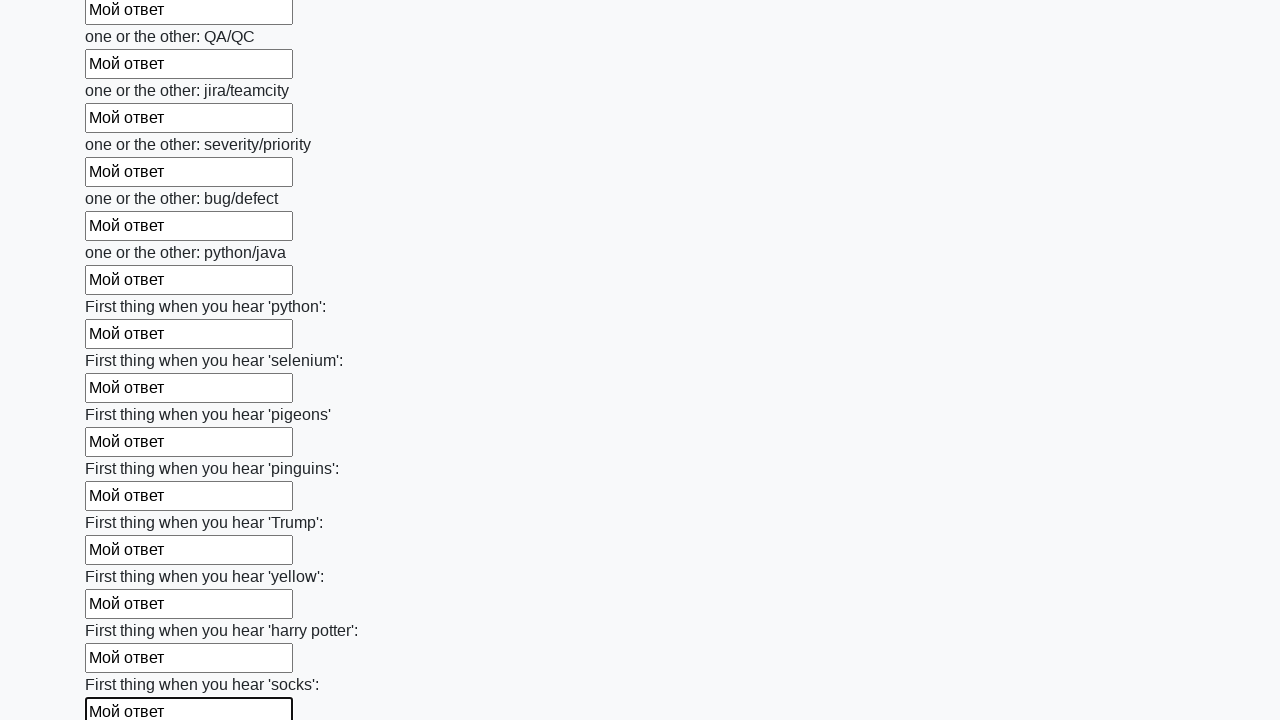

Clicked the submit button to submit the form at (123, 611) on button.btn
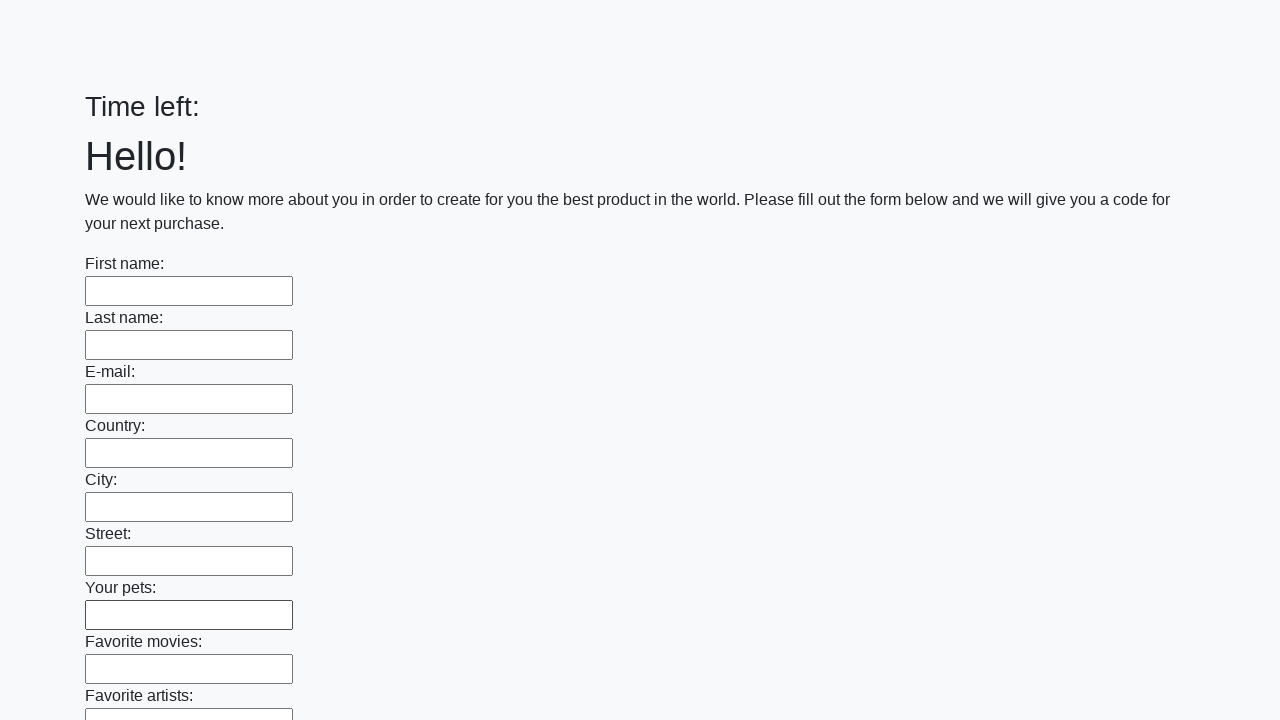

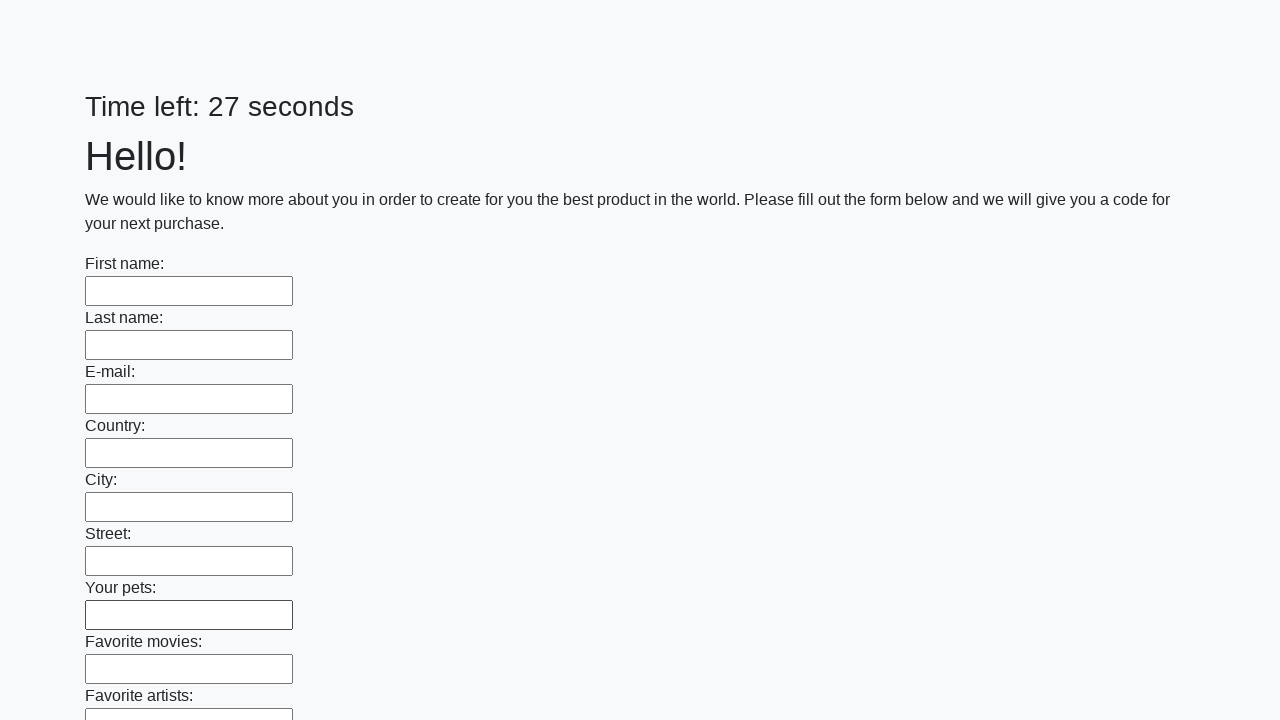